Tests responsive design by resizing the browser window to different widths and scrolling through the page at each size

Starting URL: https://nomadcoders.co

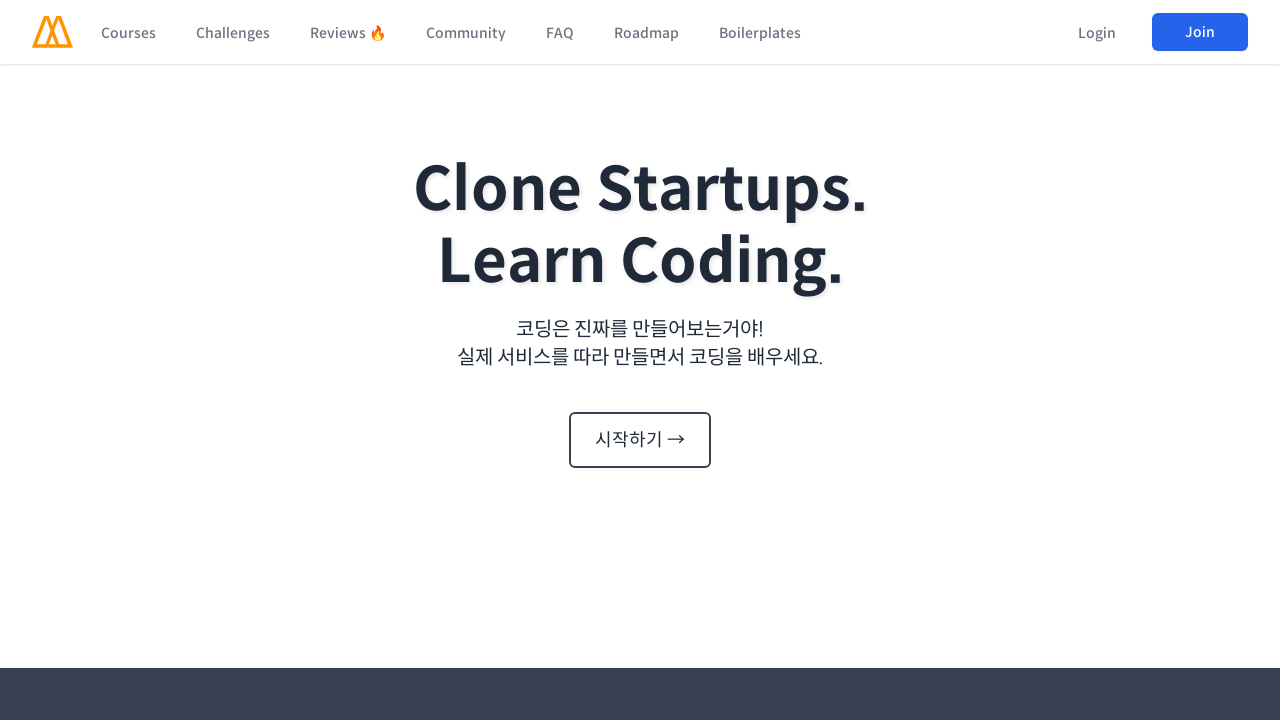

Set viewport width to 480px for responsive testing
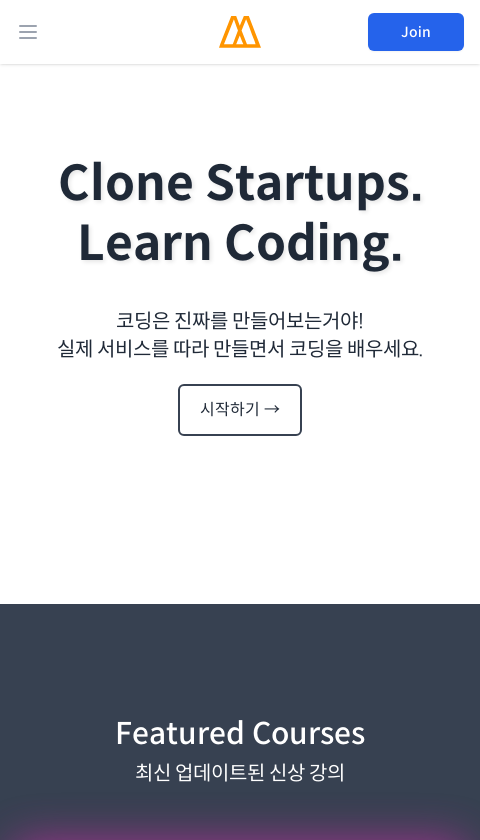

Retrieved total scroll height: 12577px at 480px width
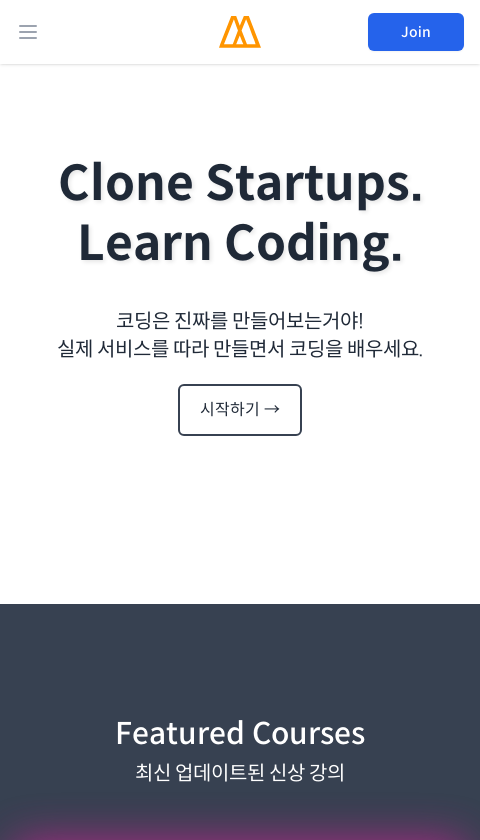

Scrolled to section 1/15 at 480px width
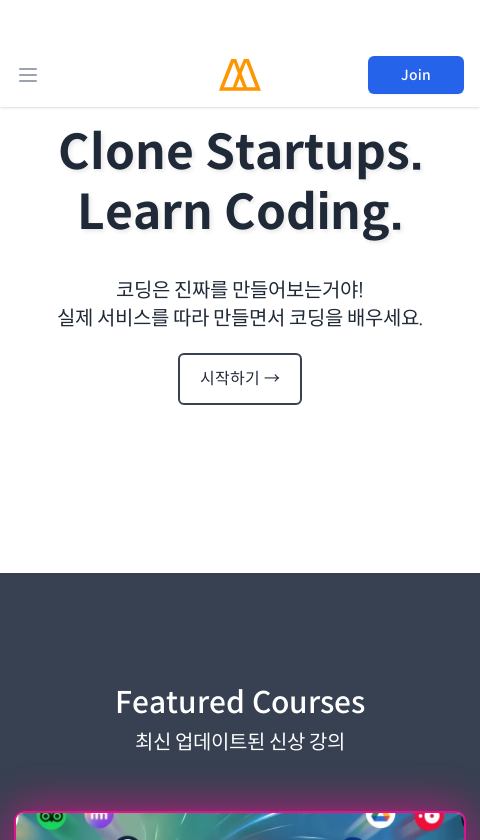

Waited 2 seconds for content to load at section 1/15
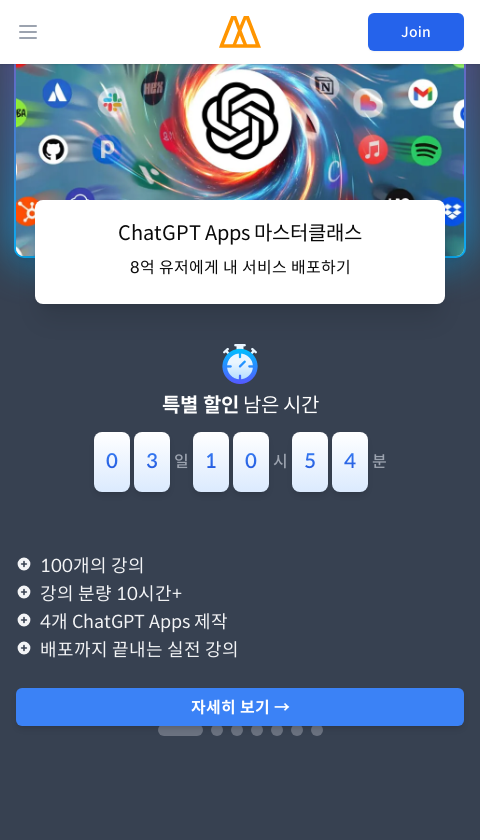

Scrolled to section 2/15 at 480px width
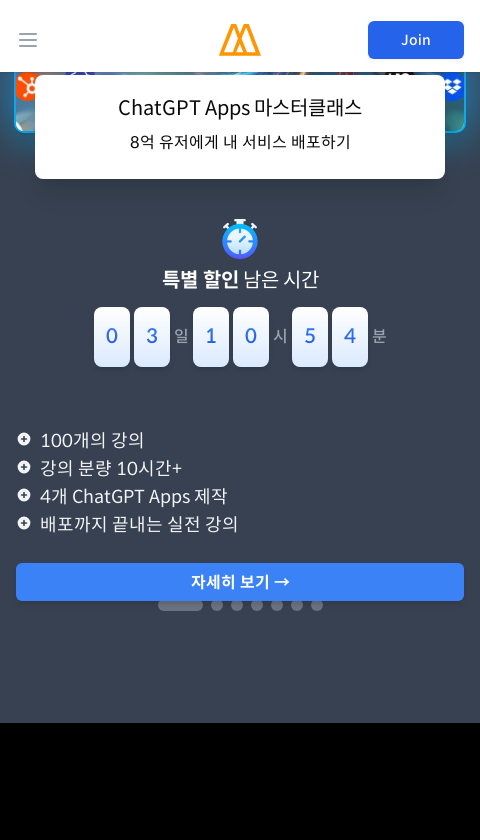

Waited 2 seconds for content to load at section 2/15
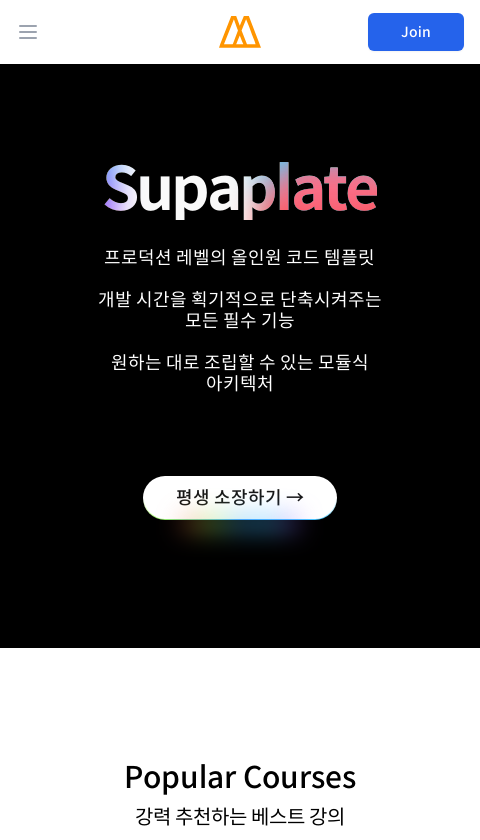

Scrolled to section 3/15 at 480px width
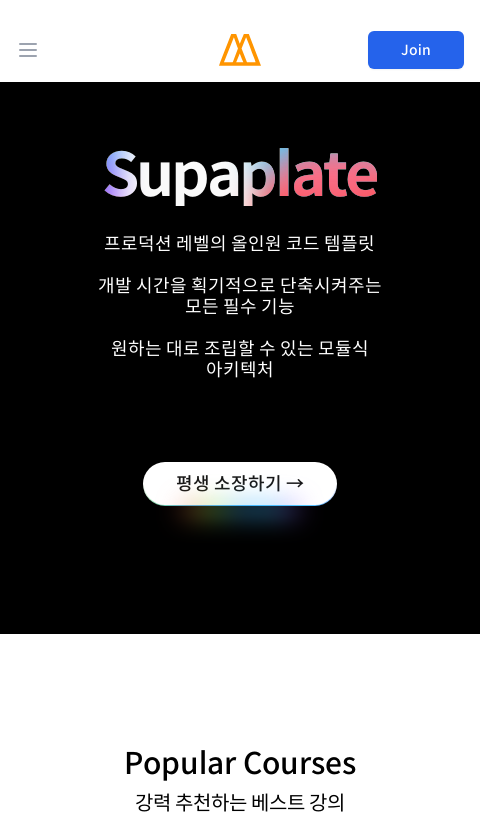

Waited 2 seconds for content to load at section 3/15
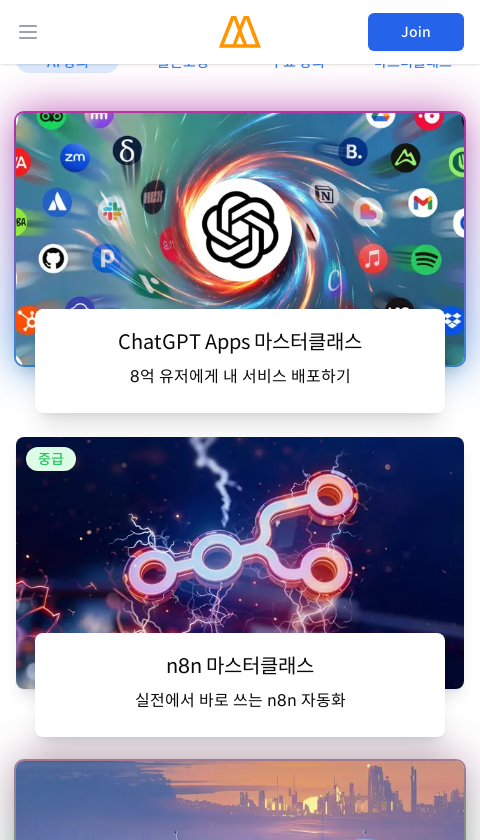

Scrolled to section 4/15 at 480px width
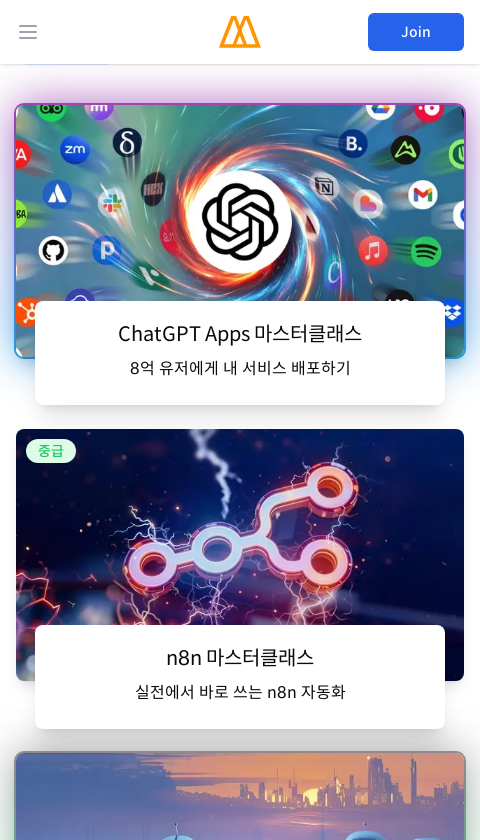

Waited 2 seconds for content to load at section 4/15
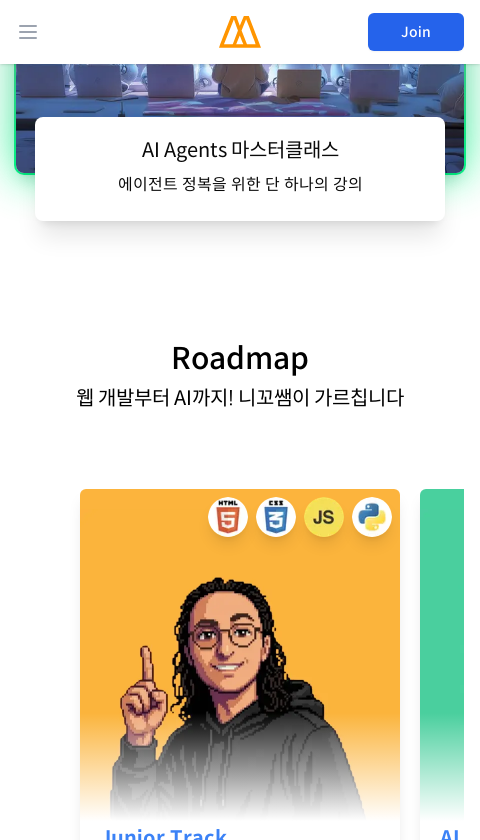

Scrolled to section 5/15 at 480px width
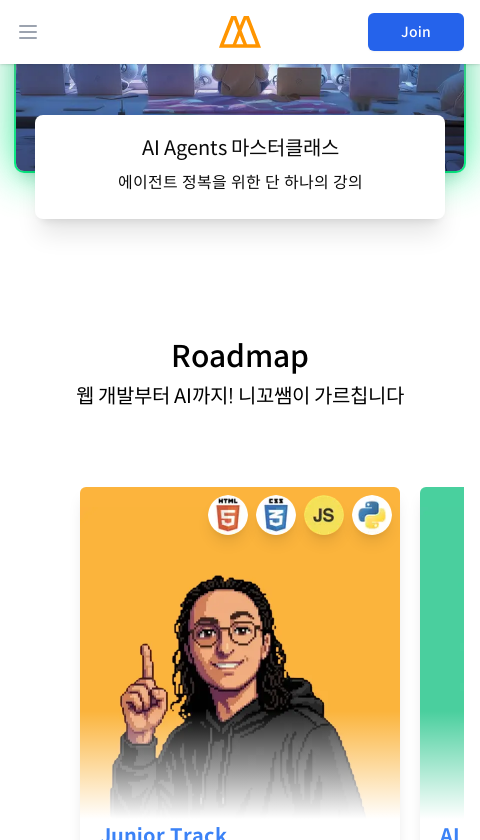

Waited 2 seconds for content to load at section 5/15
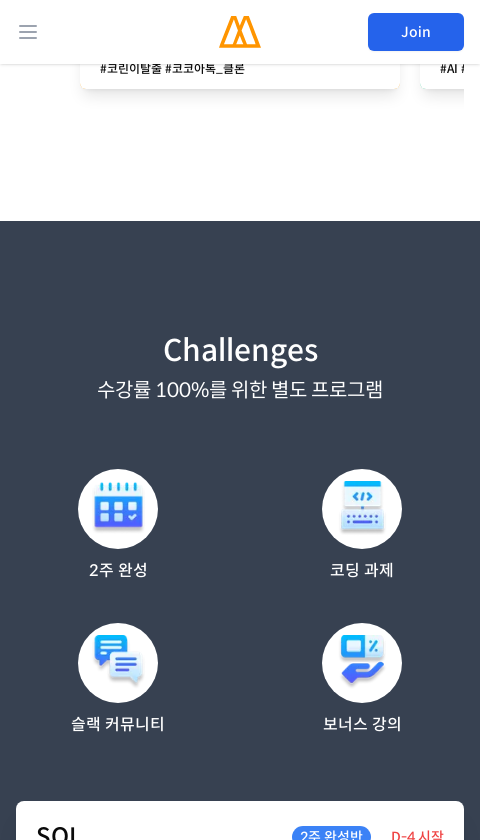

Scrolled to section 6/15 at 480px width
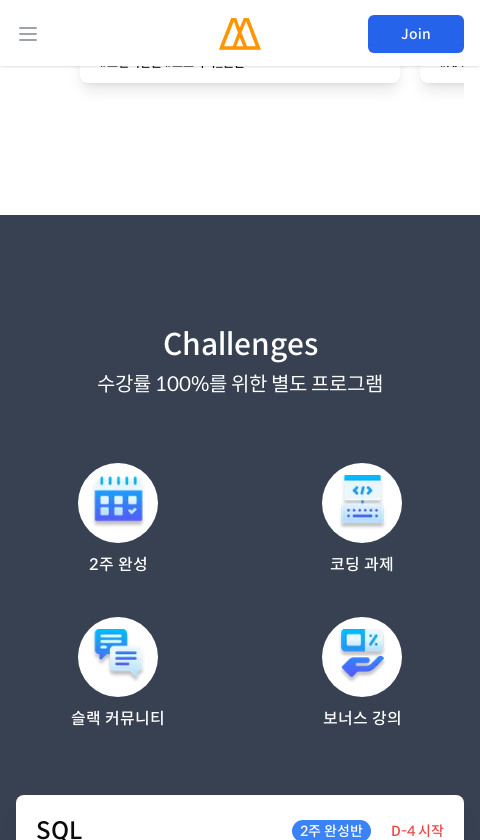

Waited 2 seconds for content to load at section 6/15
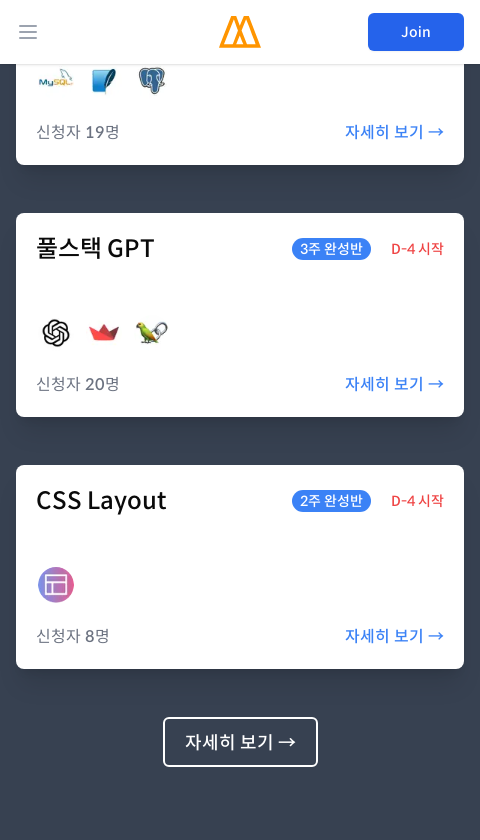

Scrolled to section 7/15 at 480px width
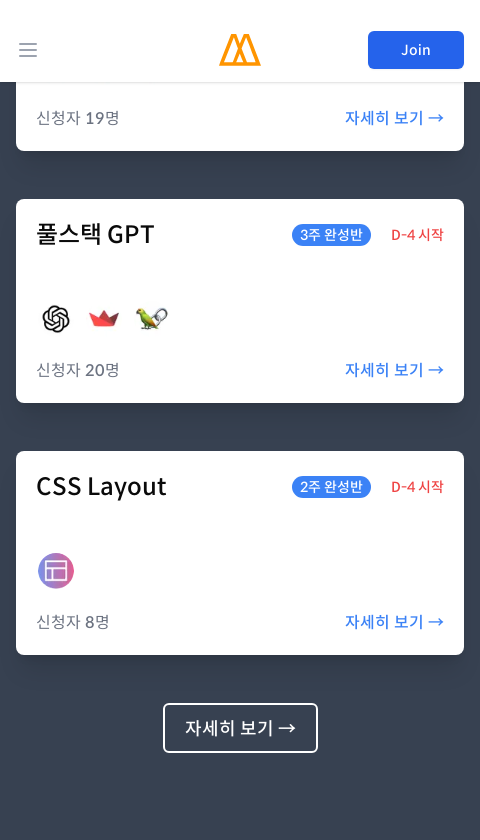

Waited 2 seconds for content to load at section 7/15
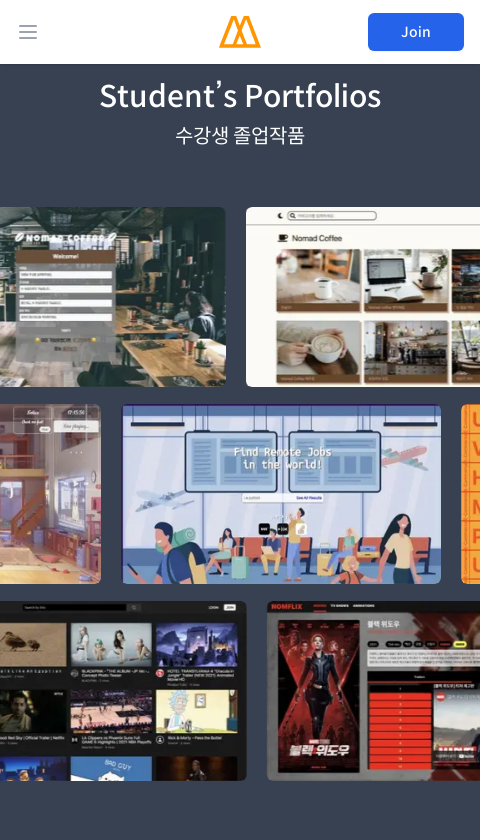

Scrolled to section 8/15 at 480px width
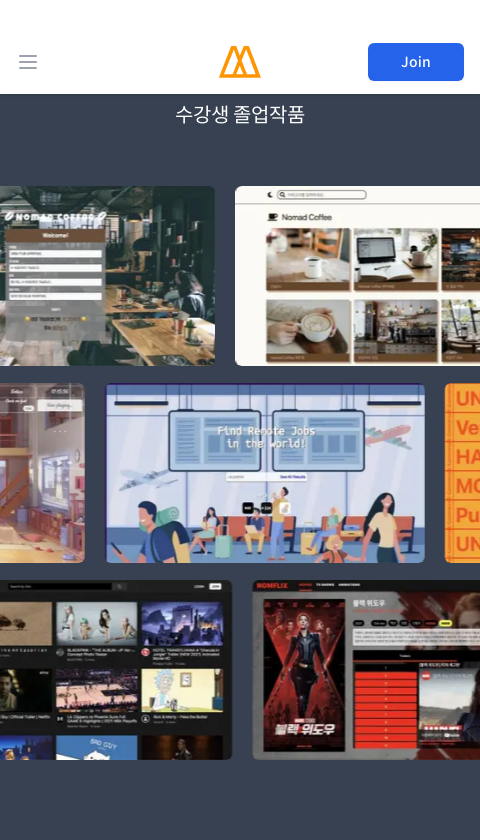

Waited 2 seconds for content to load at section 8/15
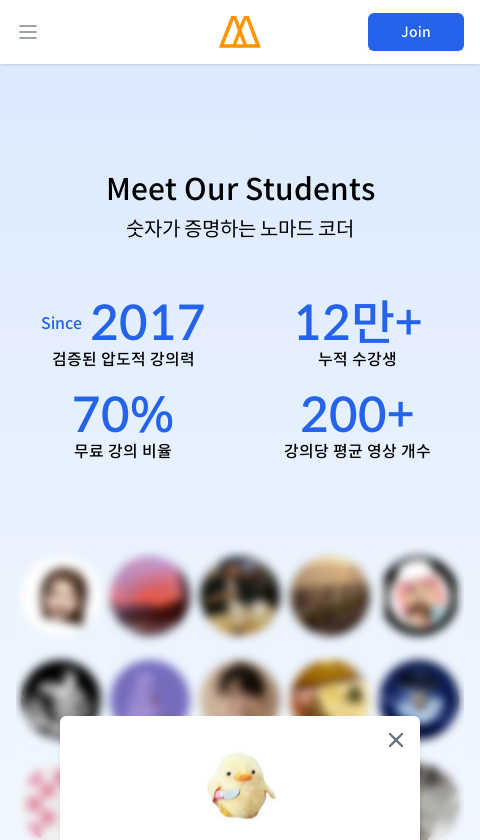

Scrolled to section 9/15 at 480px width
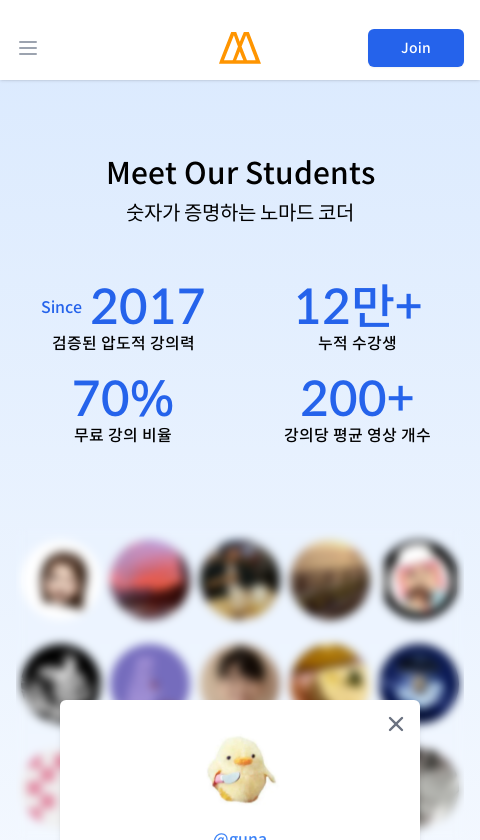

Waited 2 seconds for content to load at section 9/15
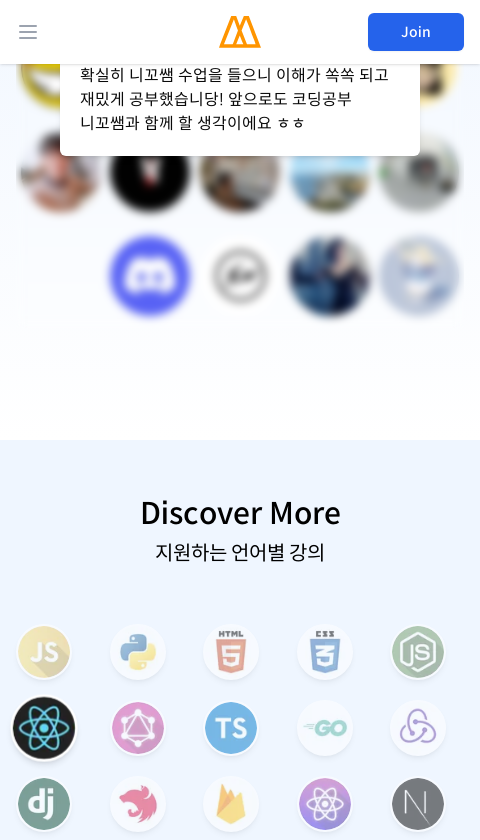

Scrolled to section 10/15 at 480px width
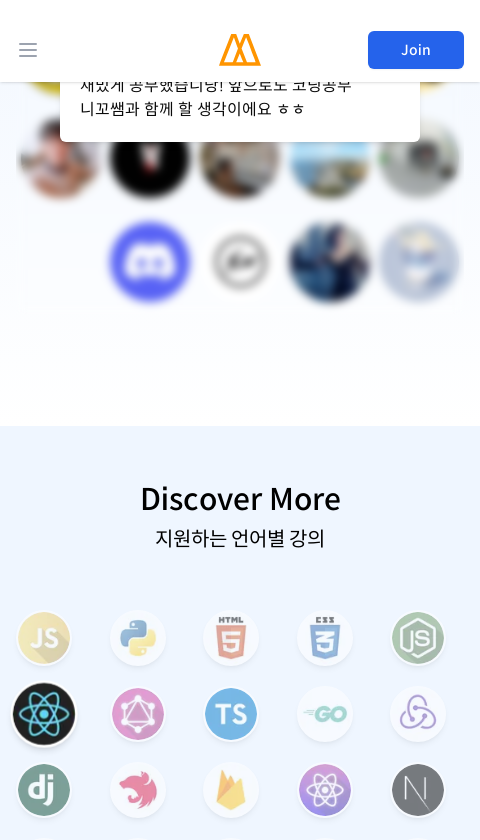

Waited 2 seconds for content to load at section 10/15
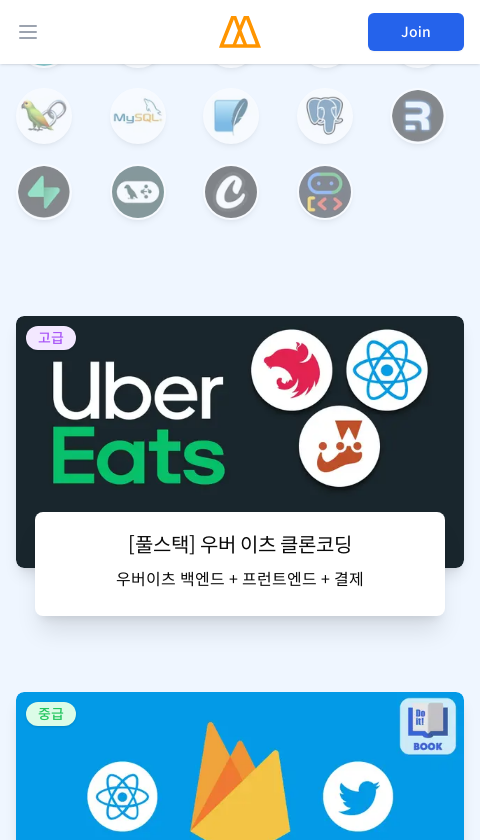

Scrolled to section 11/15 at 480px width
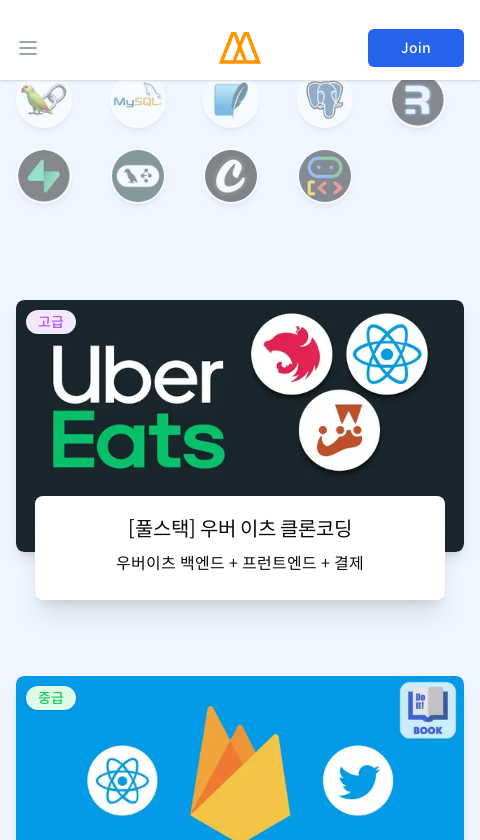

Waited 2 seconds for content to load at section 11/15
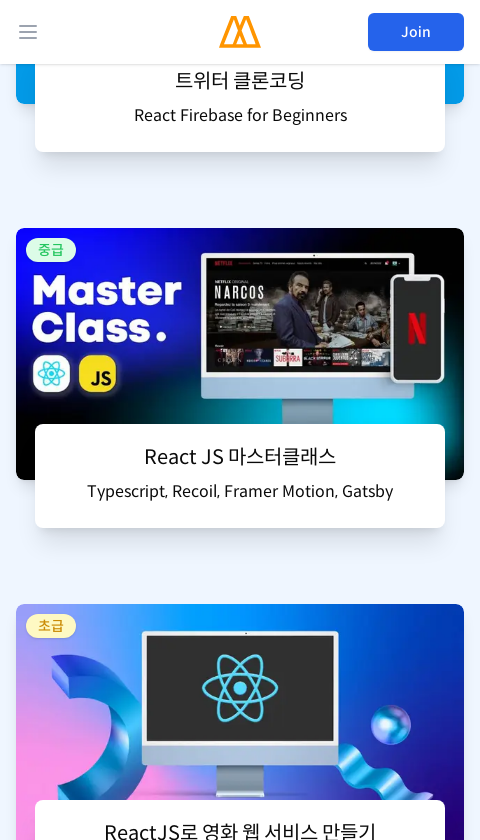

Scrolled to section 12/15 at 480px width
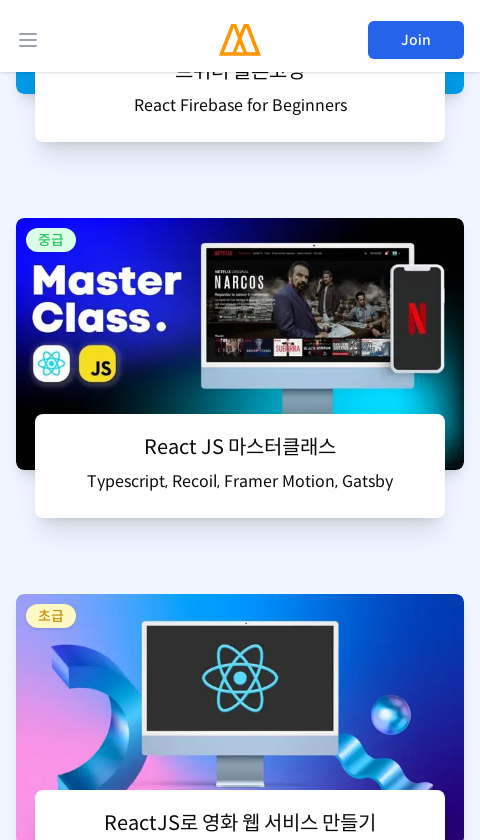

Waited 2 seconds for content to load at section 12/15
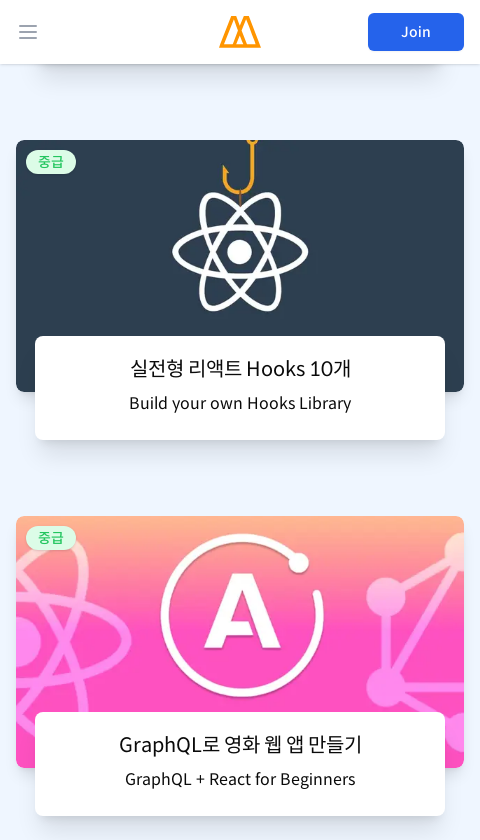

Scrolled to section 13/15 at 480px width
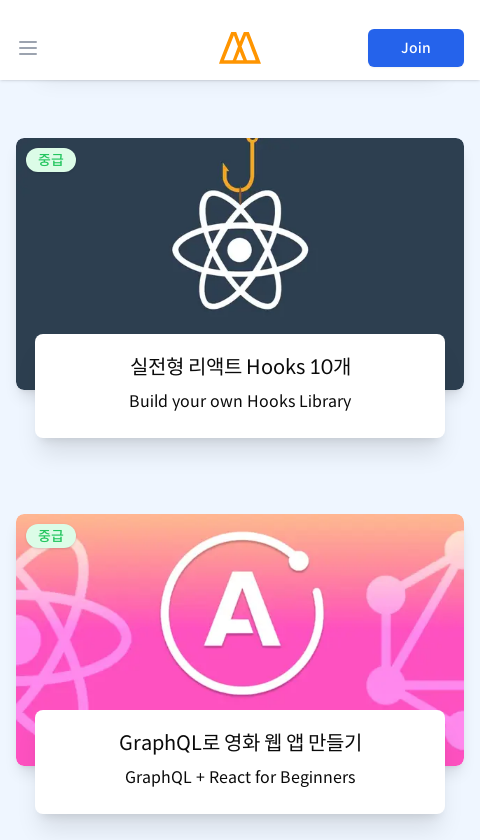

Waited 2 seconds for content to load at section 13/15
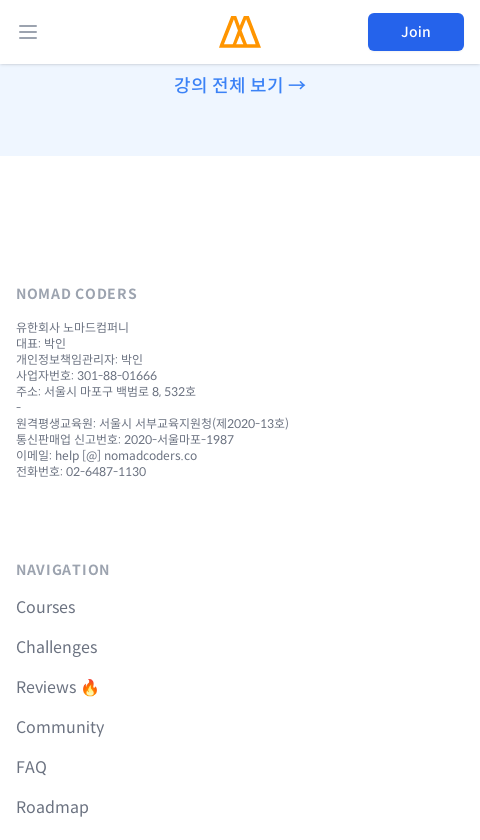

Scrolled to section 14/15 at 480px width
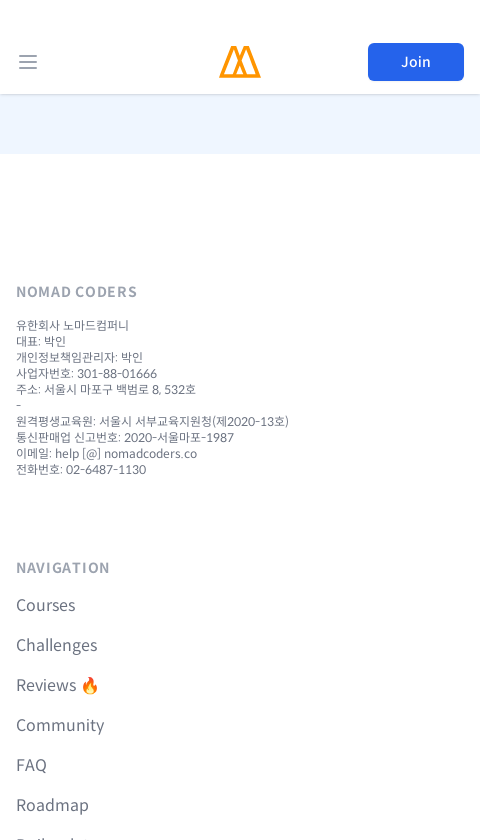

Waited 2 seconds for content to load at section 14/15
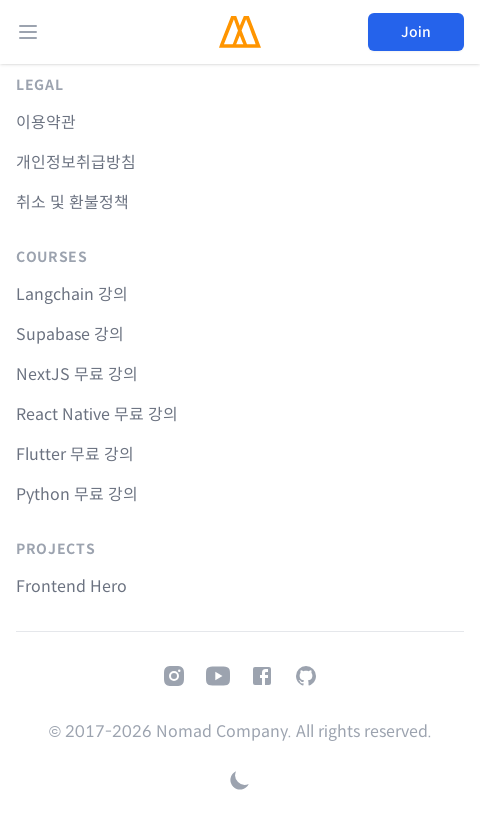

Scrolled to section 15/15 at 480px width
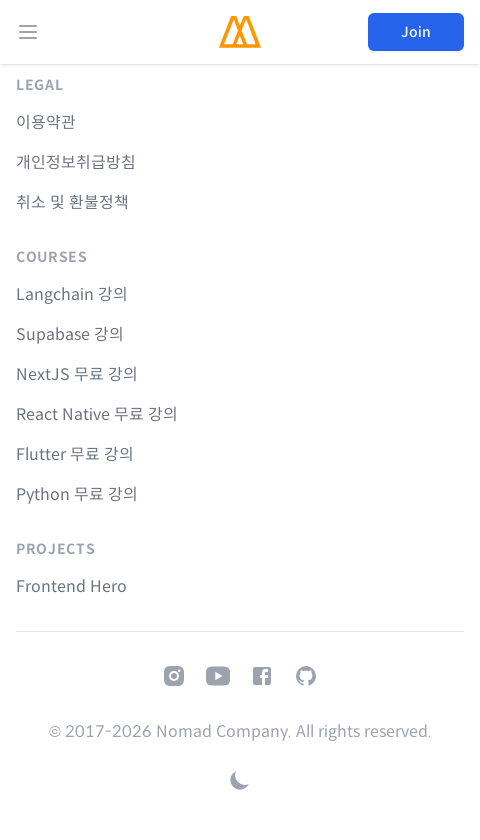

Waited 2 seconds for content to load at section 15/15
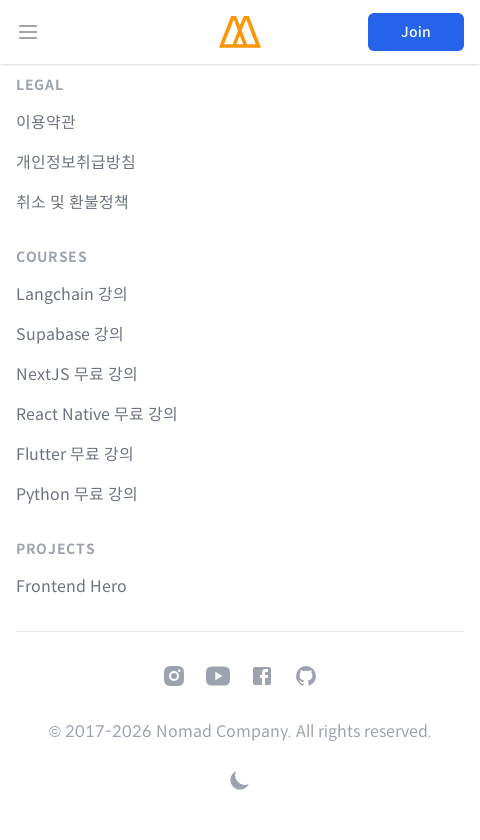

Set viewport width to 960px for responsive testing
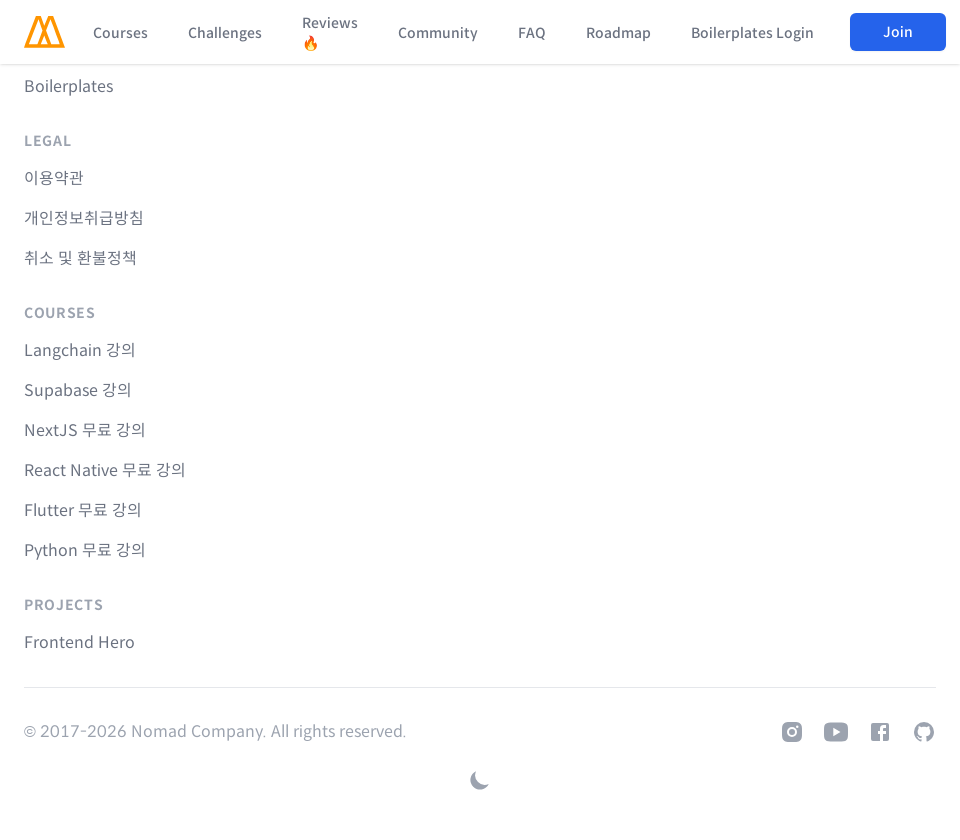

Retrieved total scroll height: 10643px at 960px width
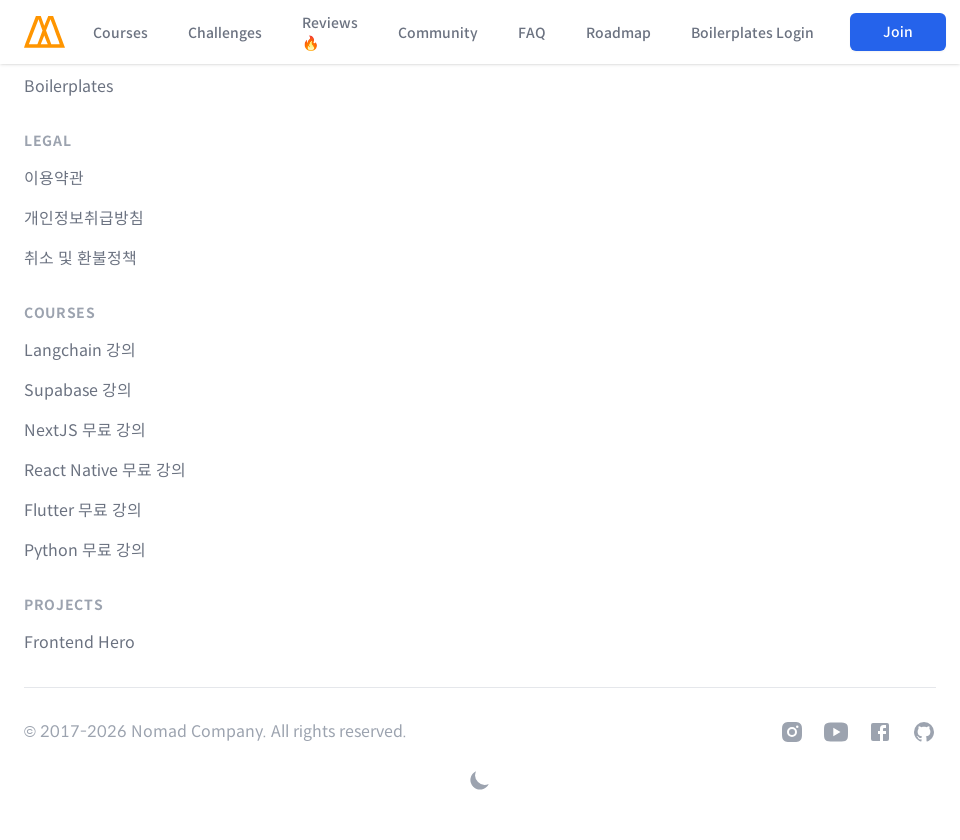

Scrolled to section 1/13 at 960px width
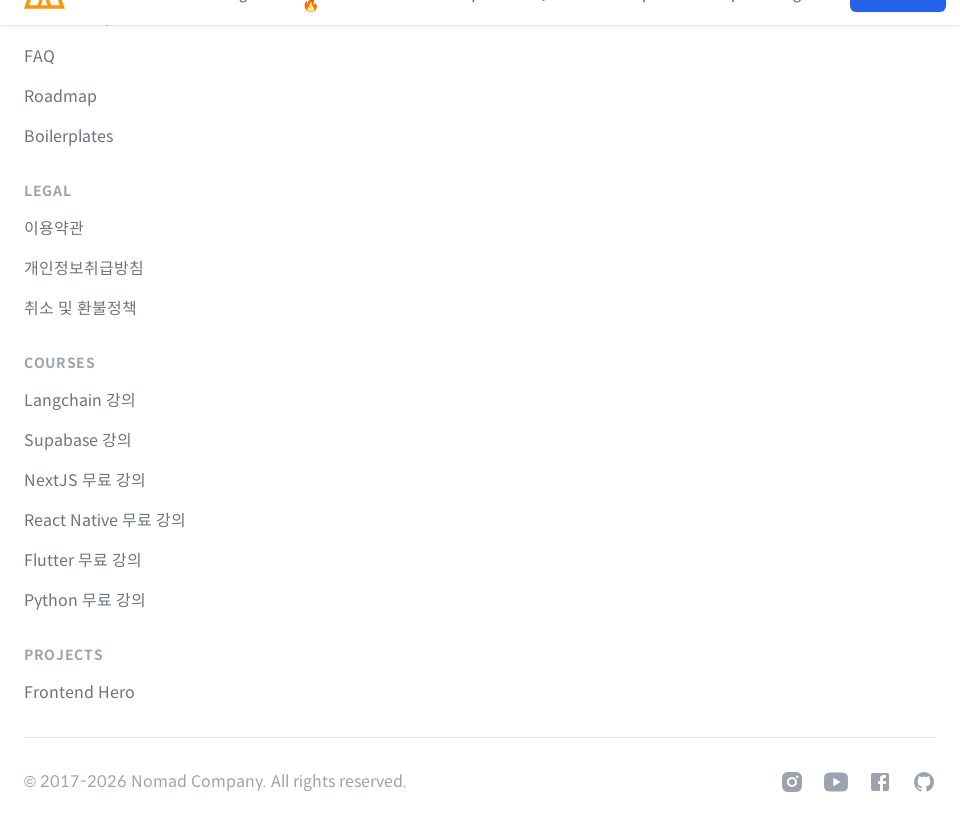

Waited 2 seconds for content to load at section 1/13
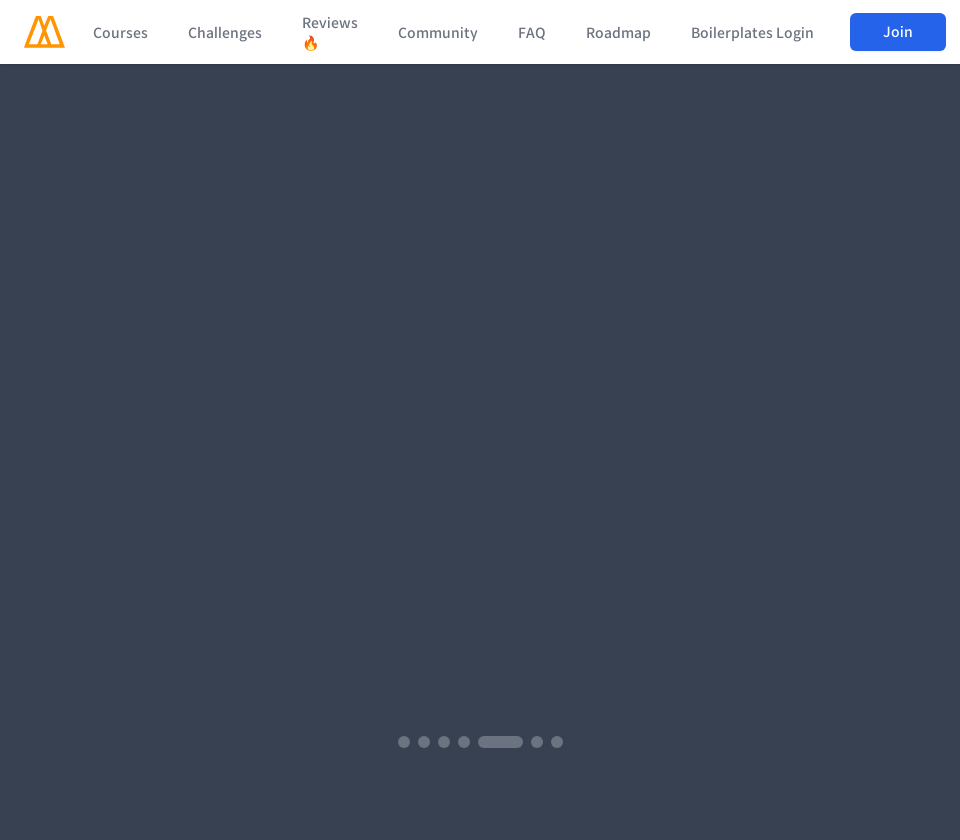

Scrolled to section 2/13 at 960px width
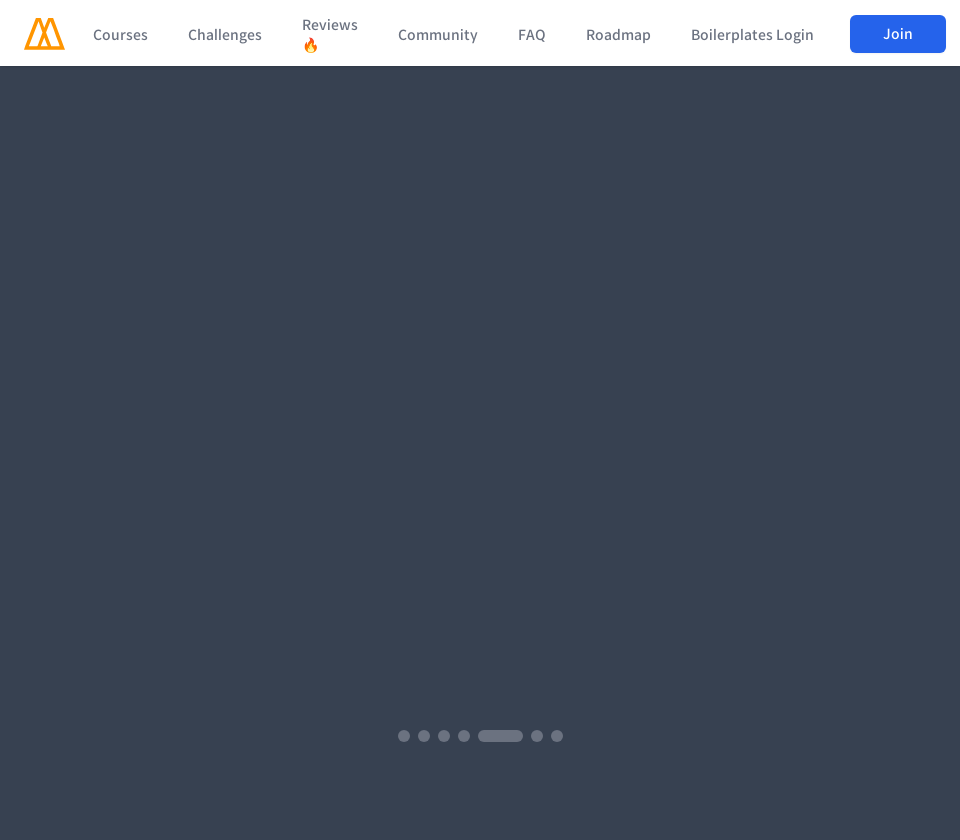

Waited 2 seconds for content to load at section 2/13
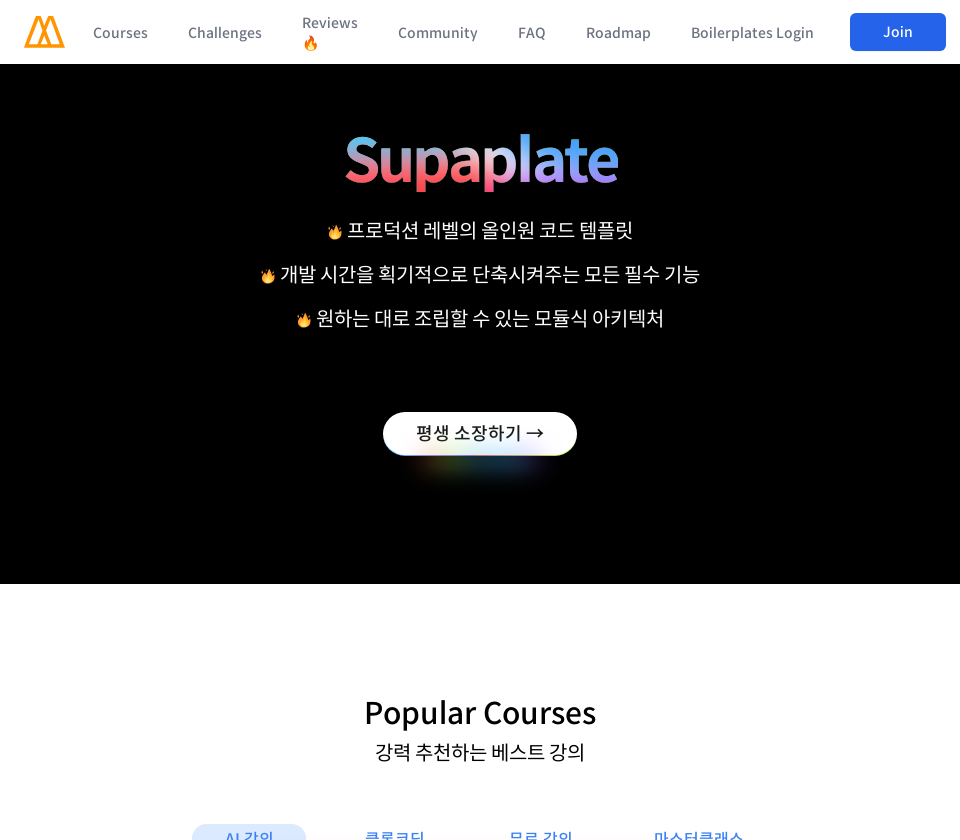

Scrolled to section 3/13 at 960px width
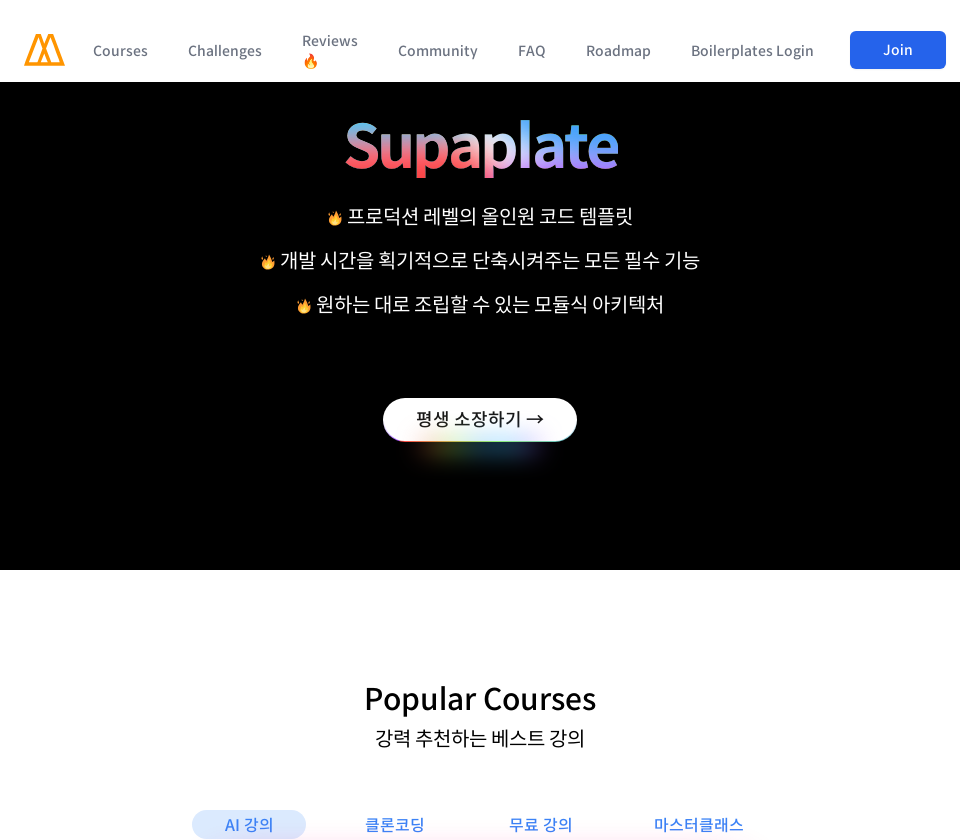

Waited 2 seconds for content to load at section 3/13
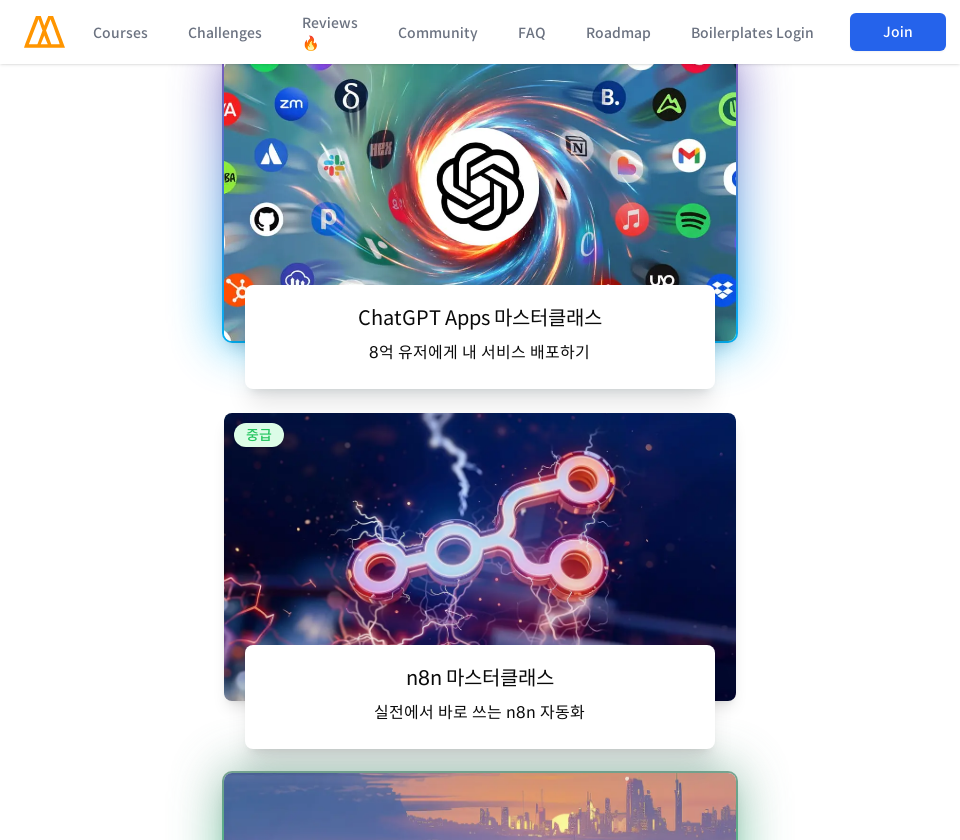

Scrolled to section 4/13 at 960px width
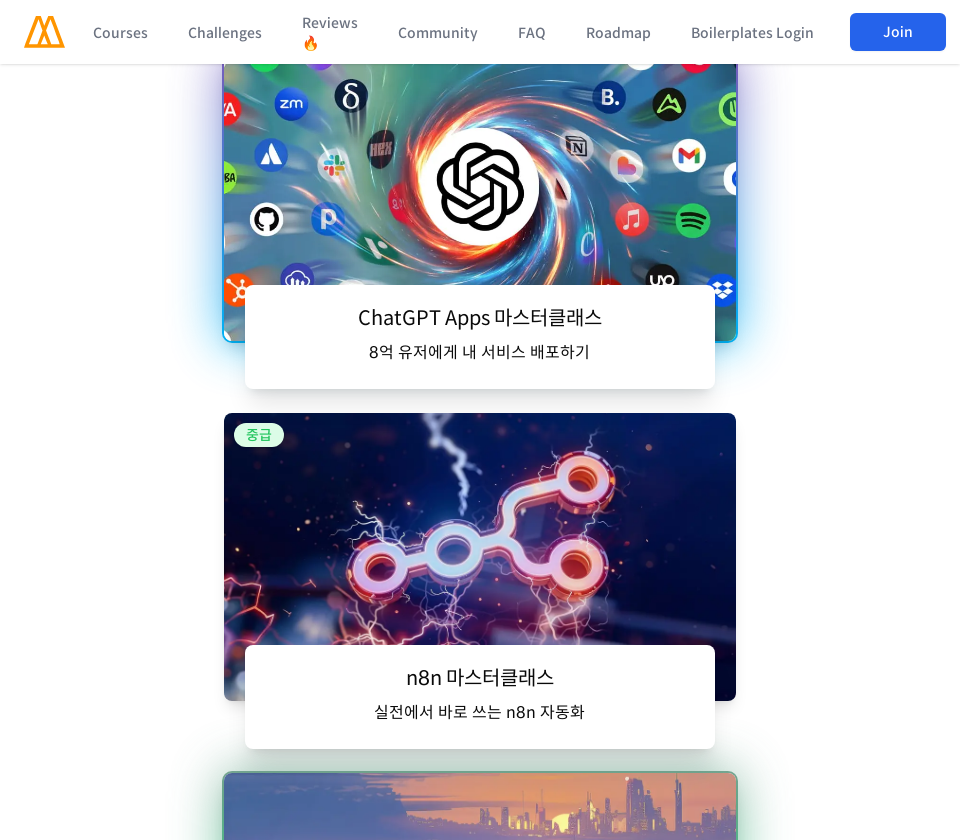

Waited 2 seconds for content to load at section 4/13
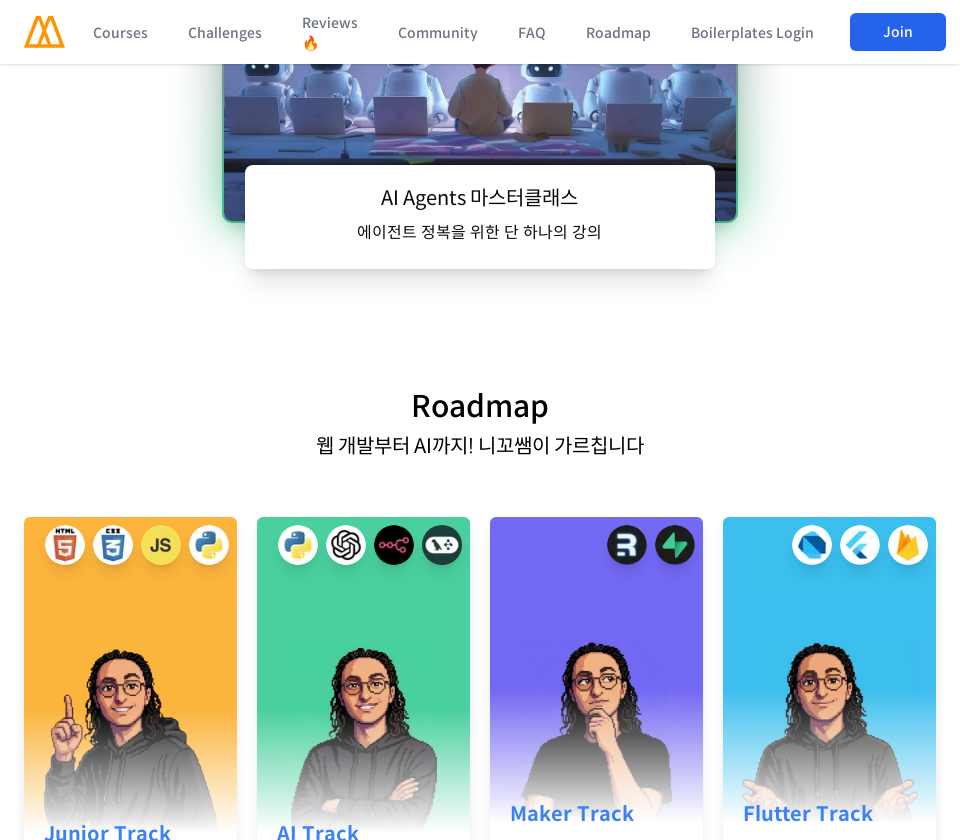

Scrolled to section 5/13 at 960px width
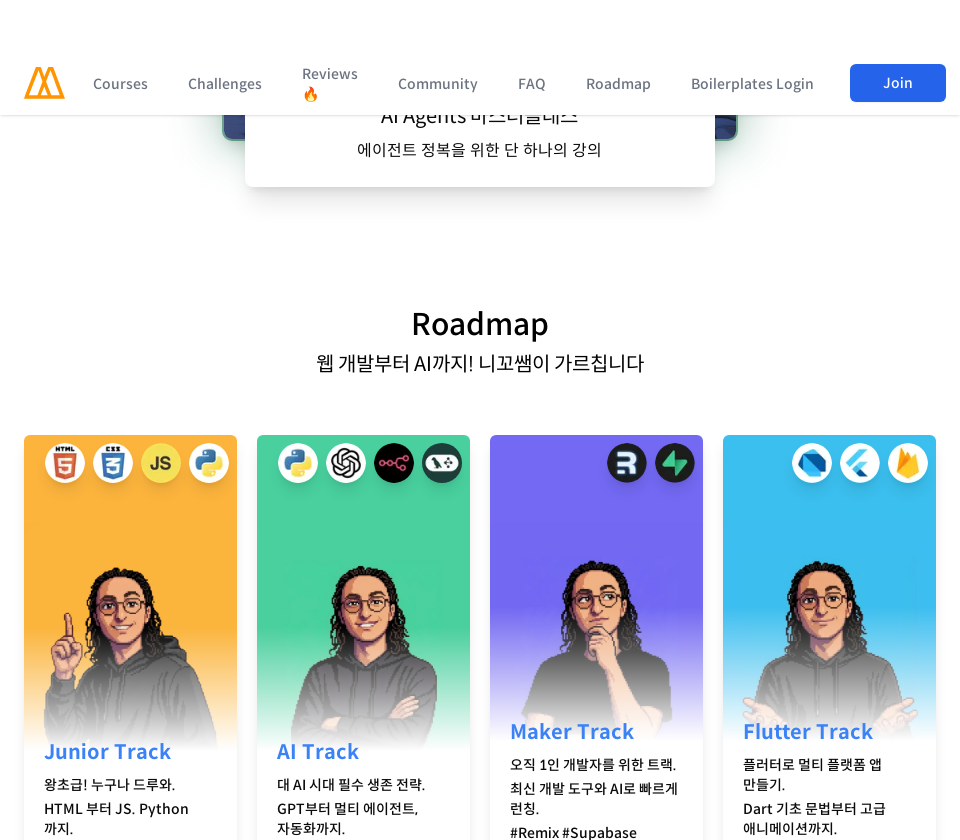

Waited 2 seconds for content to load at section 5/13
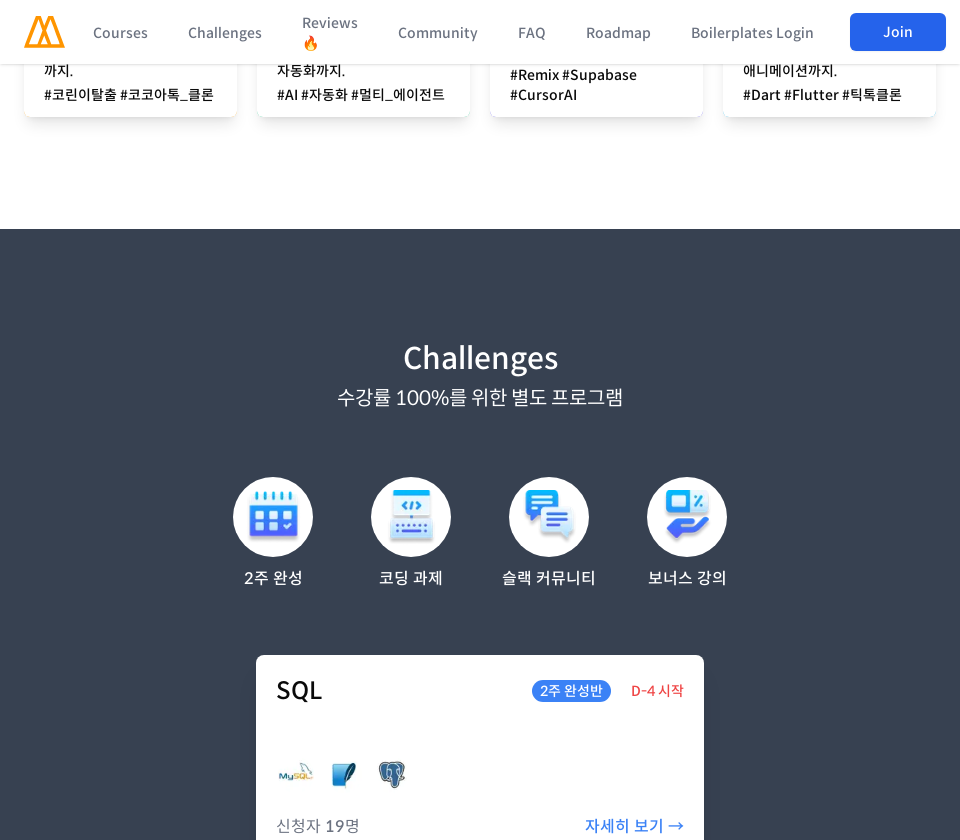

Scrolled to section 6/13 at 960px width
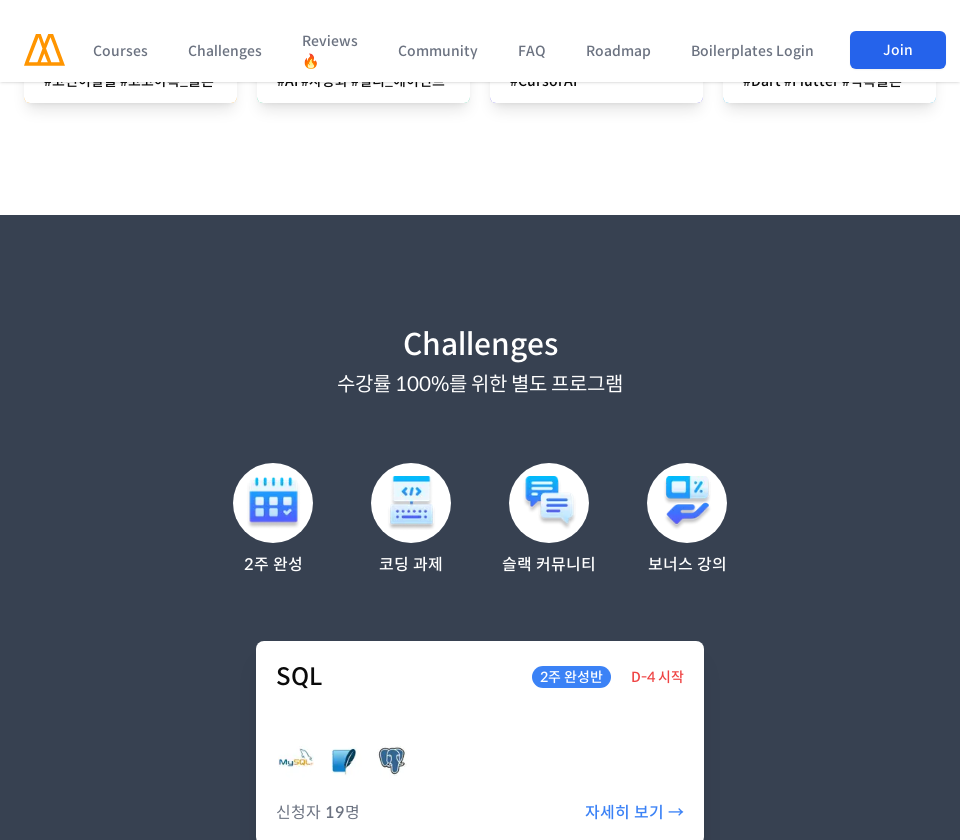

Waited 2 seconds for content to load at section 6/13
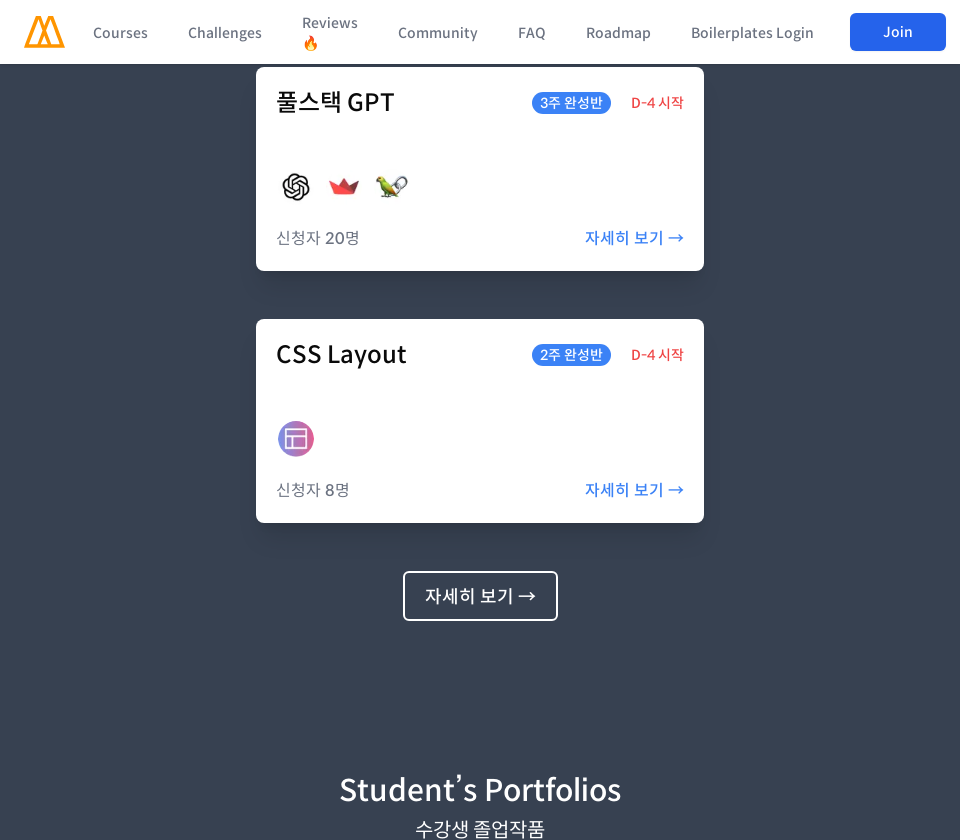

Scrolled to section 7/13 at 960px width
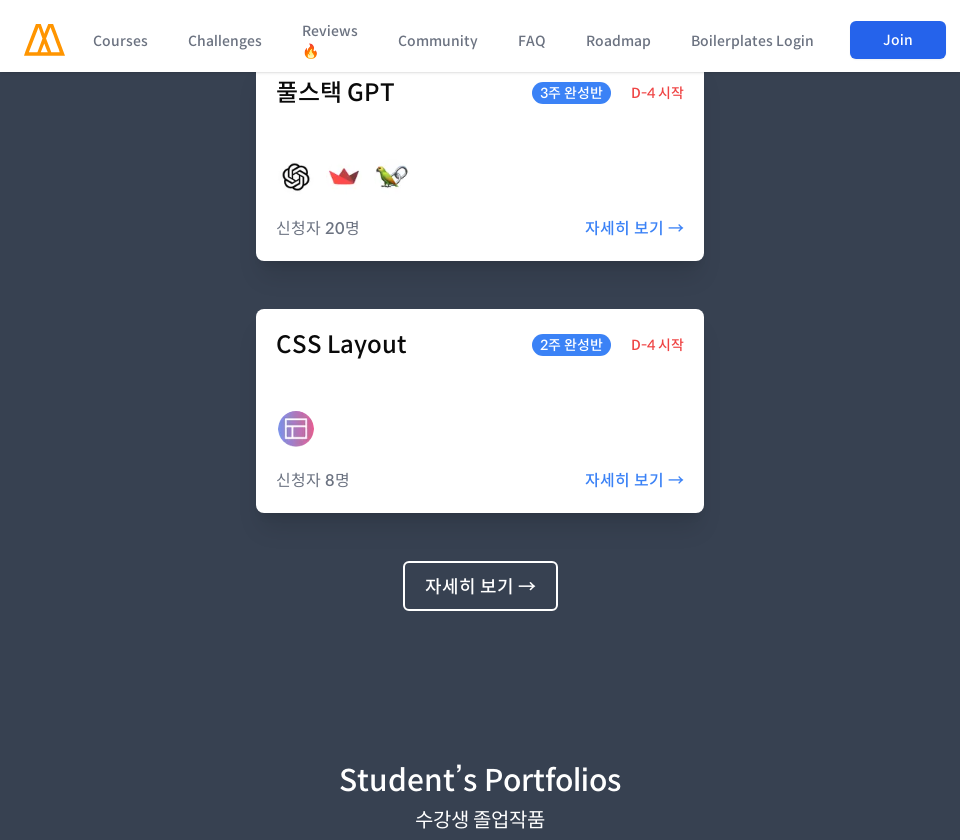

Waited 2 seconds for content to load at section 7/13
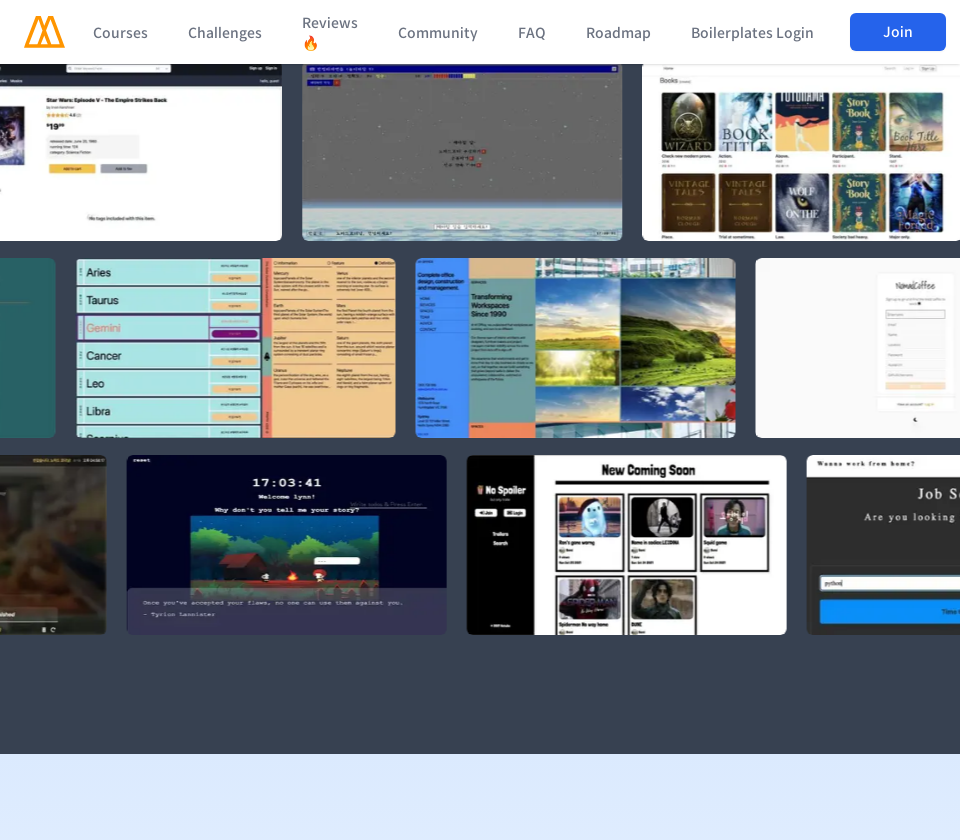

Scrolled to section 8/13 at 960px width
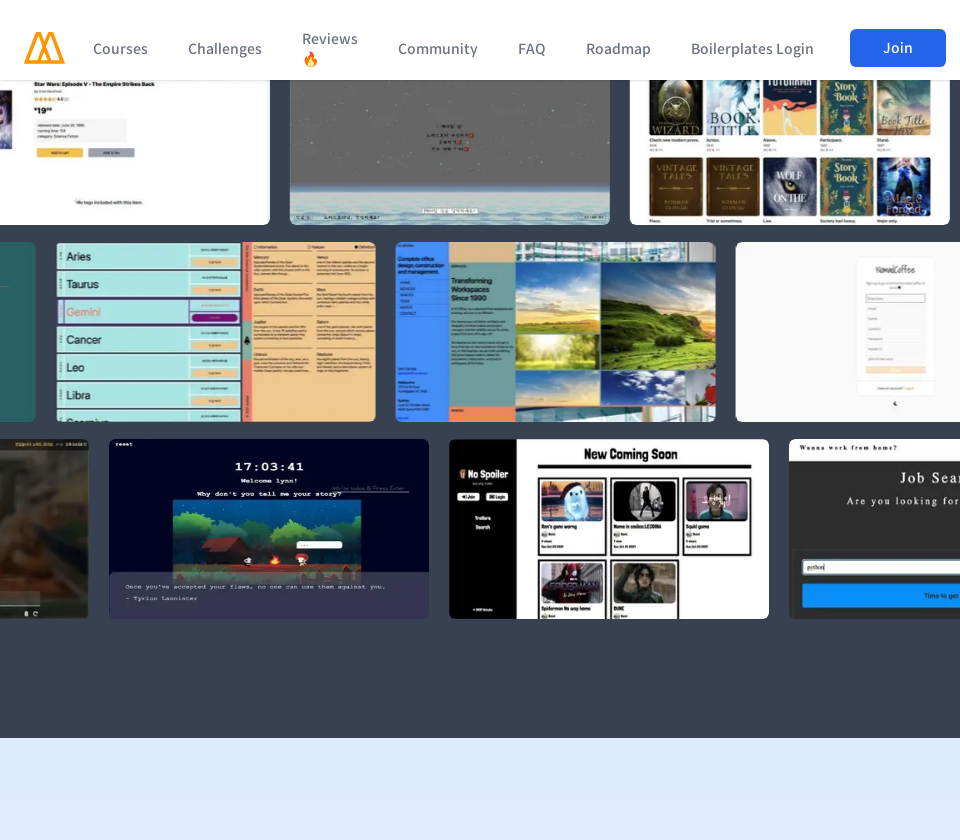

Waited 2 seconds for content to load at section 8/13
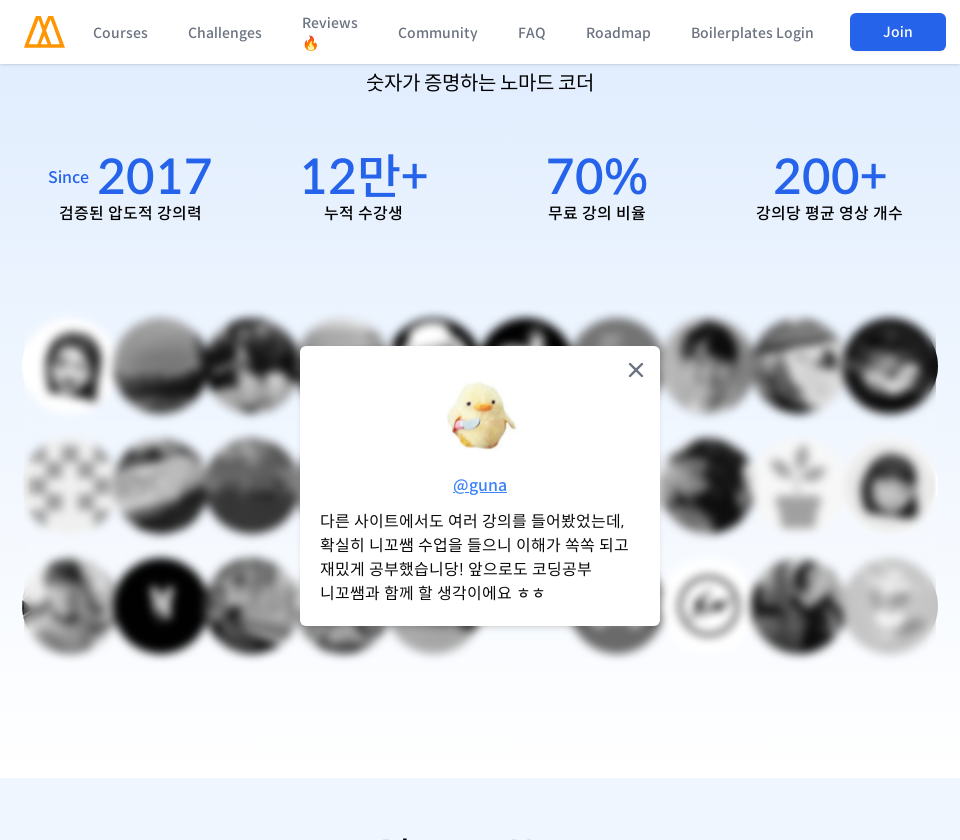

Scrolled to section 9/13 at 960px width
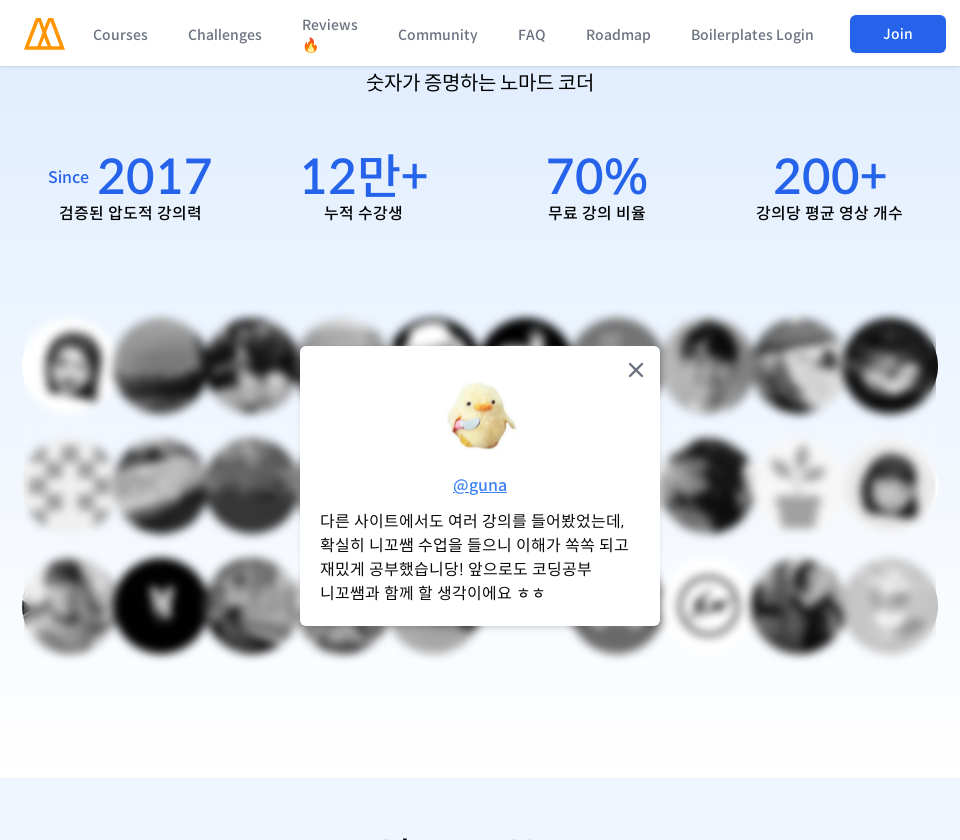

Waited 2 seconds for content to load at section 9/13
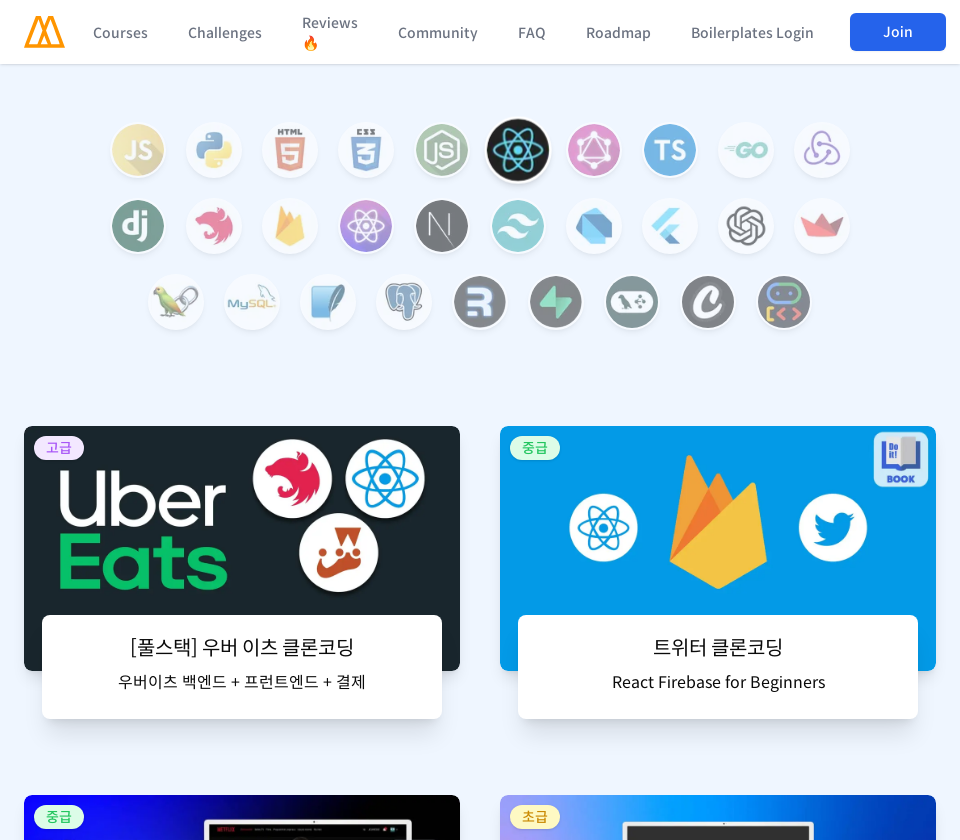

Scrolled to section 10/13 at 960px width
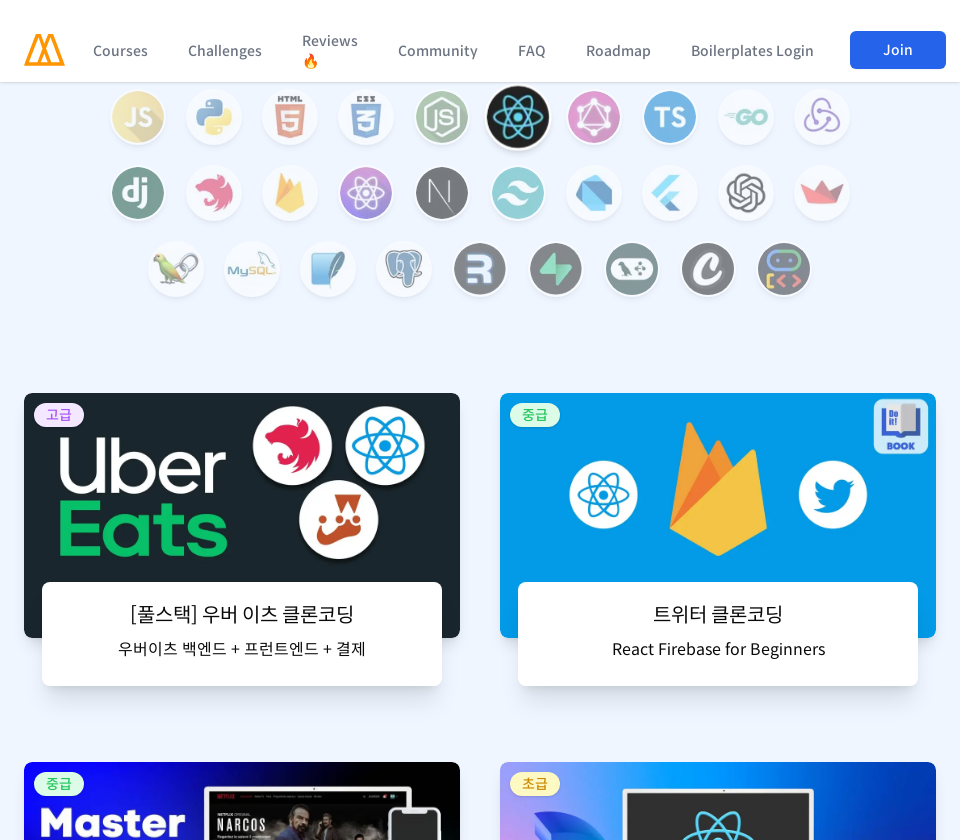

Waited 2 seconds for content to load at section 10/13
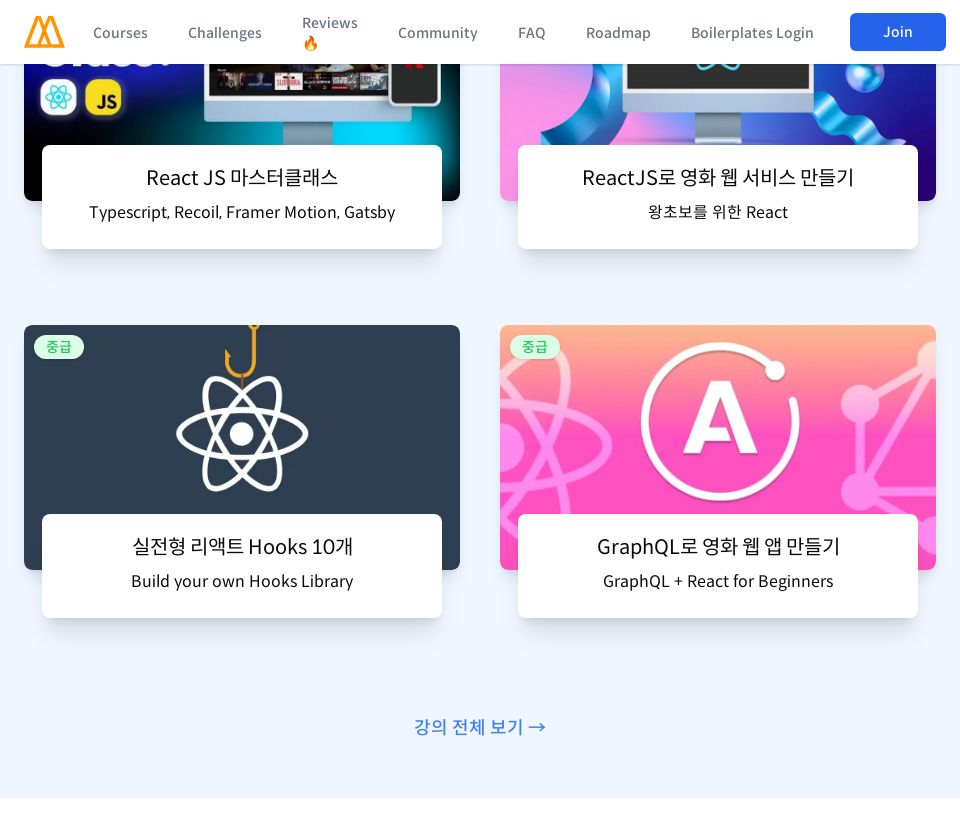

Scrolled to section 11/13 at 960px width
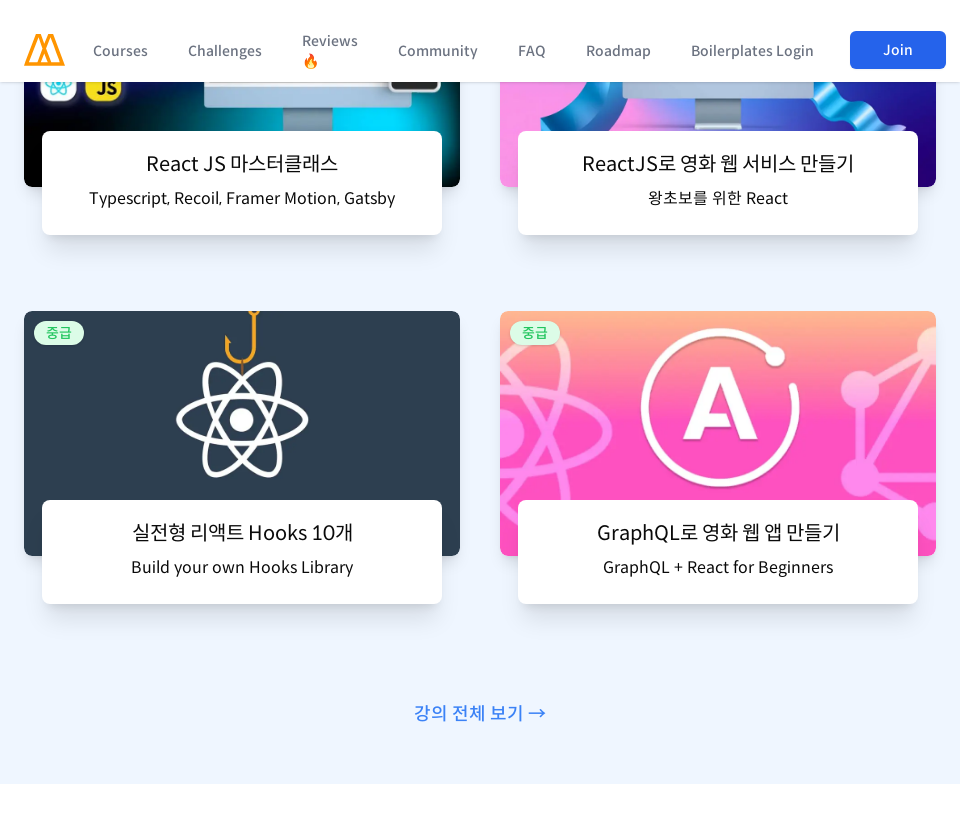

Waited 2 seconds for content to load at section 11/13
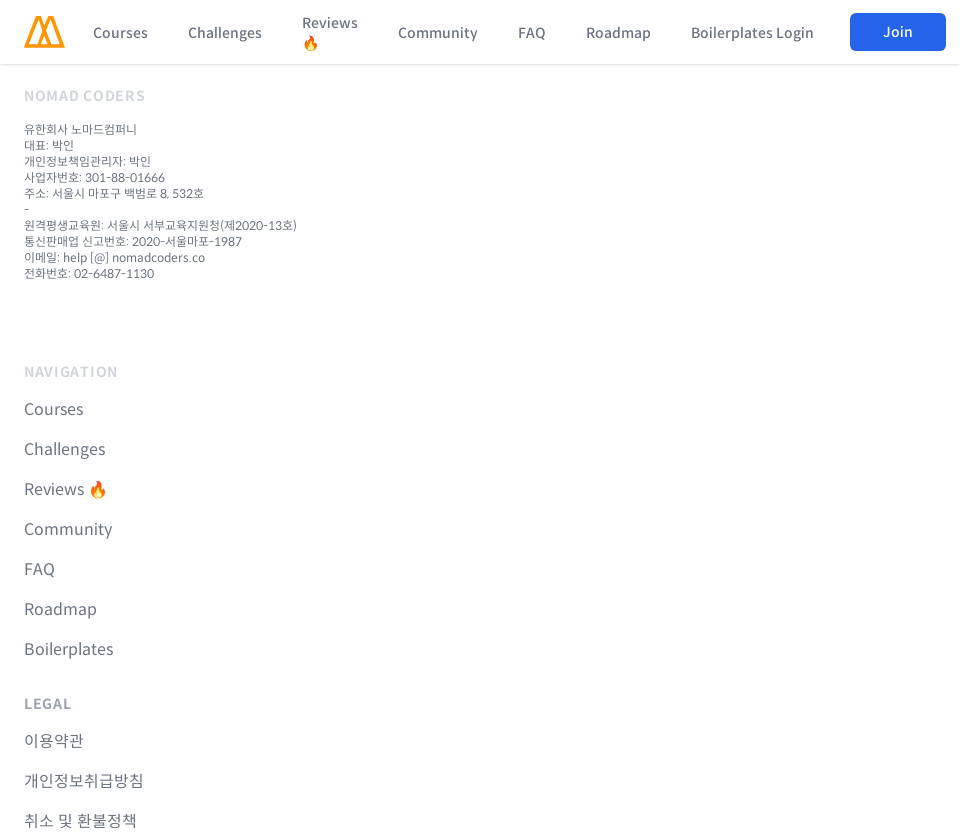

Scrolled to section 12/13 at 960px width
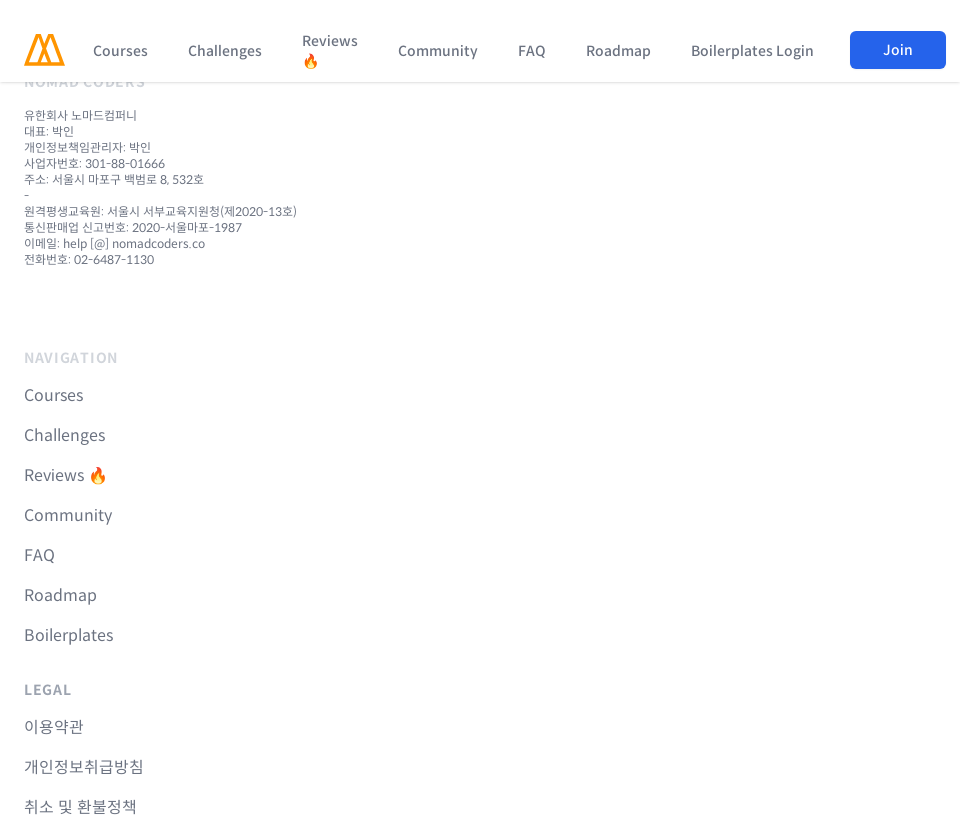

Waited 2 seconds for content to load at section 12/13
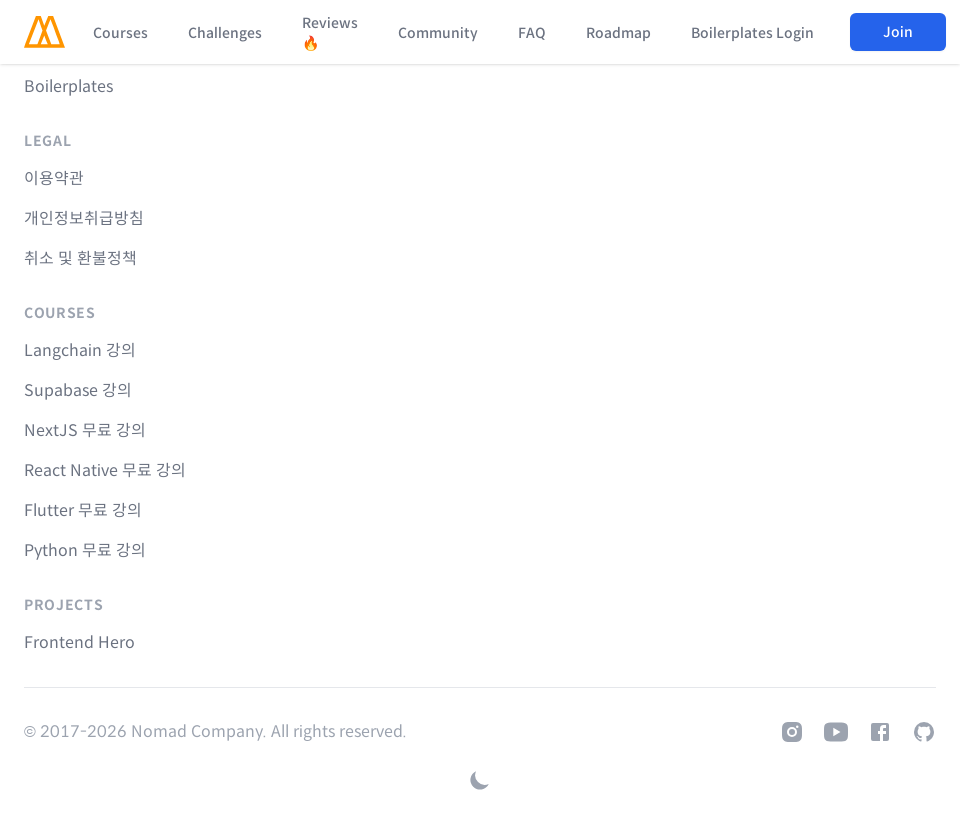

Scrolled to section 13/13 at 960px width
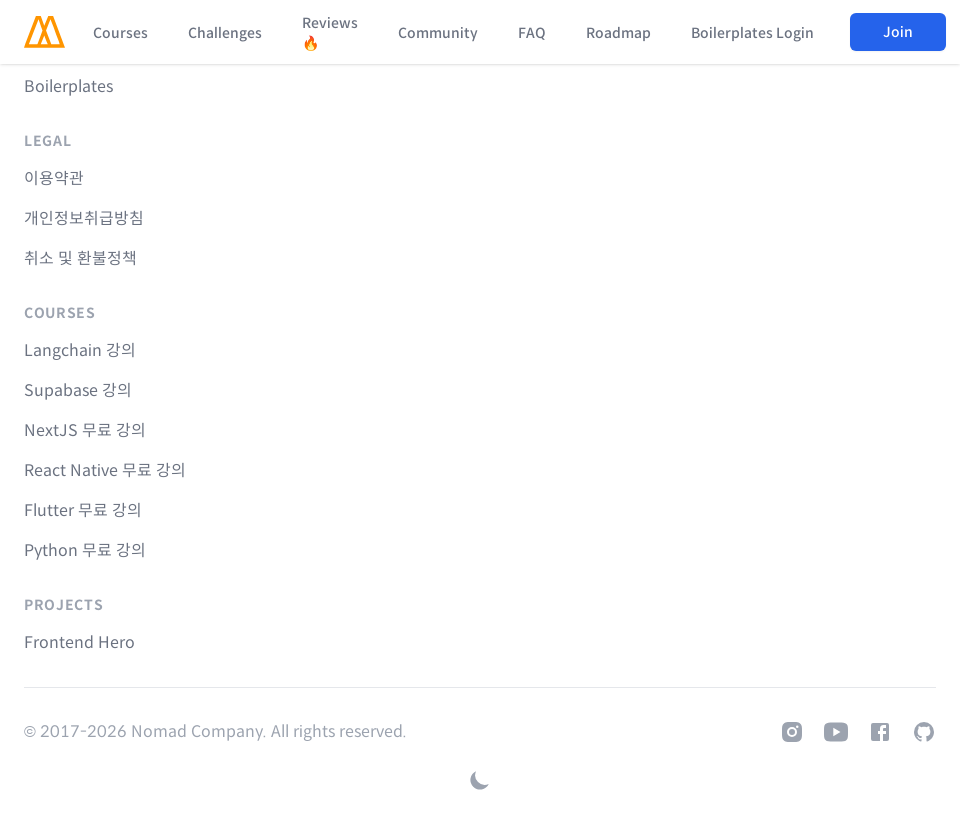

Waited 2 seconds for content to load at section 13/13
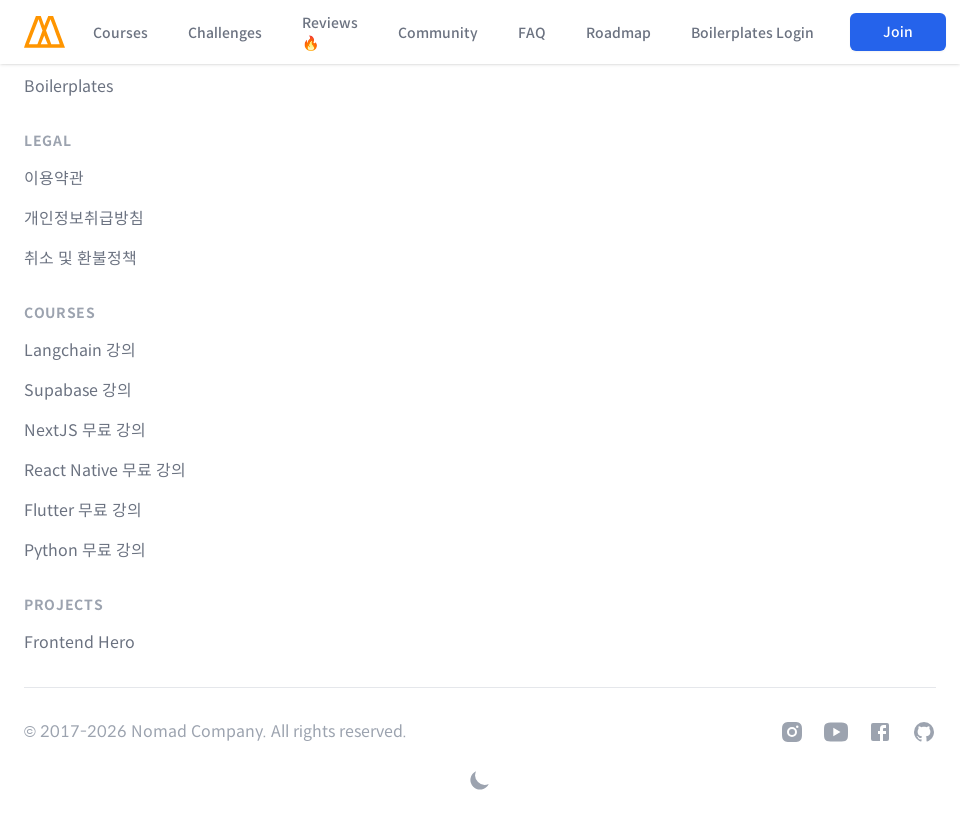

Set viewport width to 1366px for responsive testing
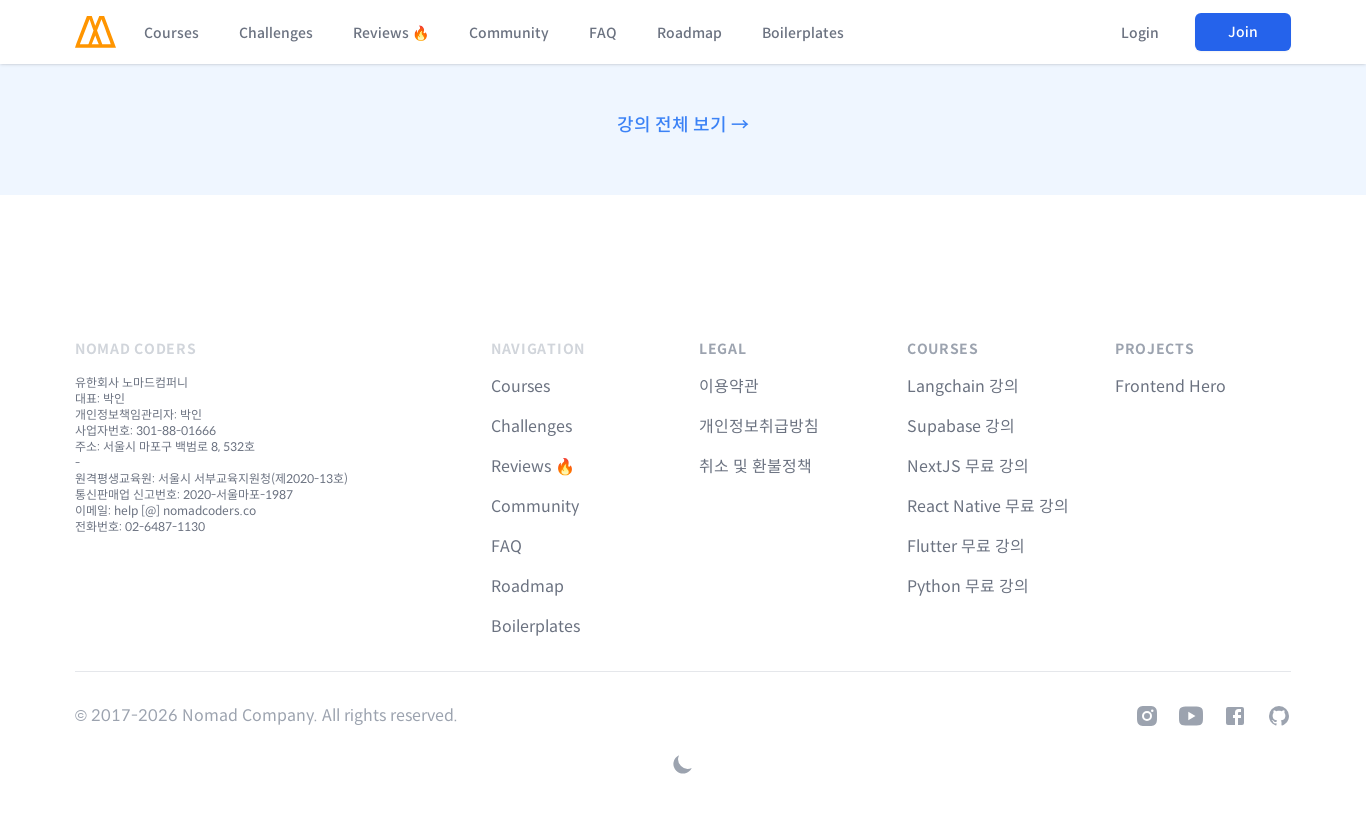

Retrieved total scroll height: 7957px at 1366px width
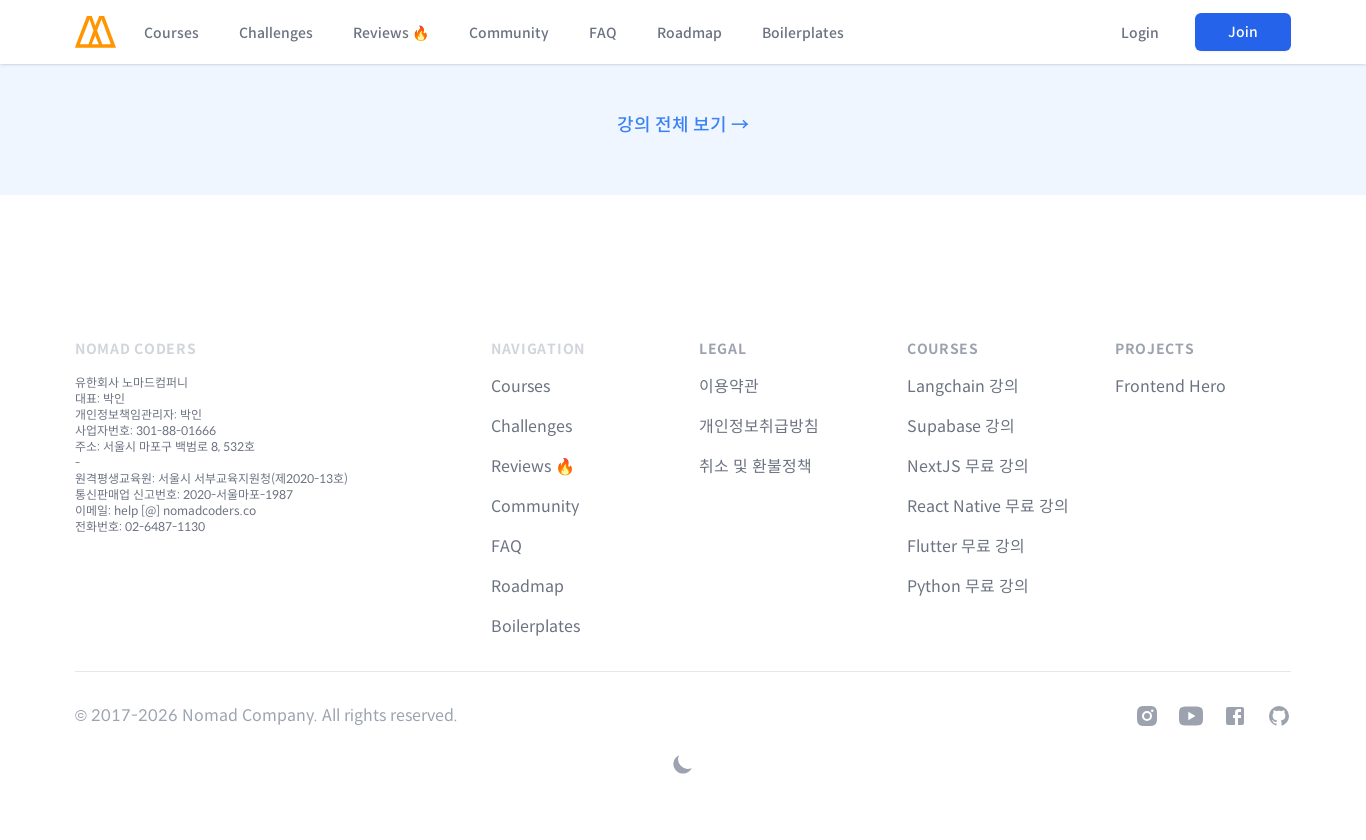

Scrolled to section 1/10 at 1366px width
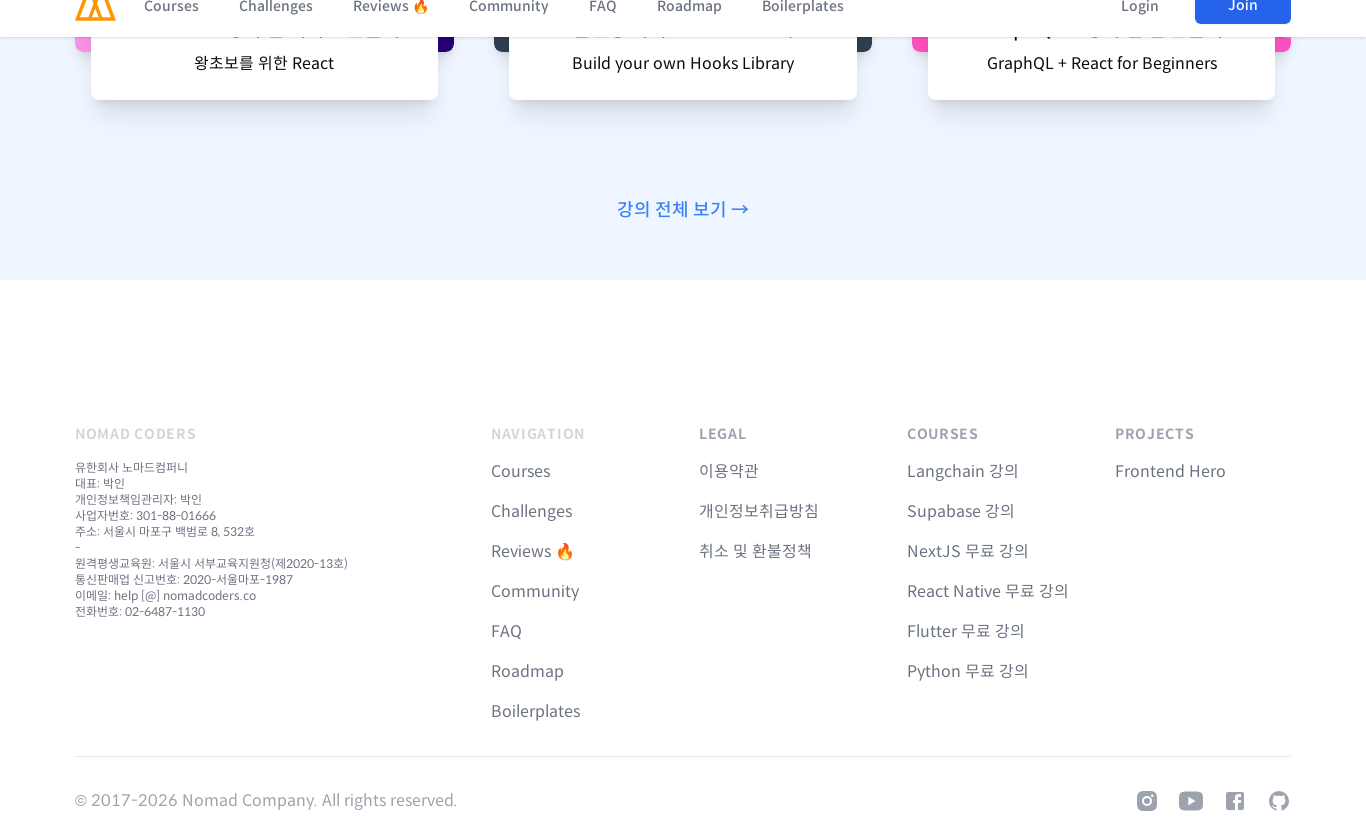

Waited 2 seconds for content to load at section 1/10
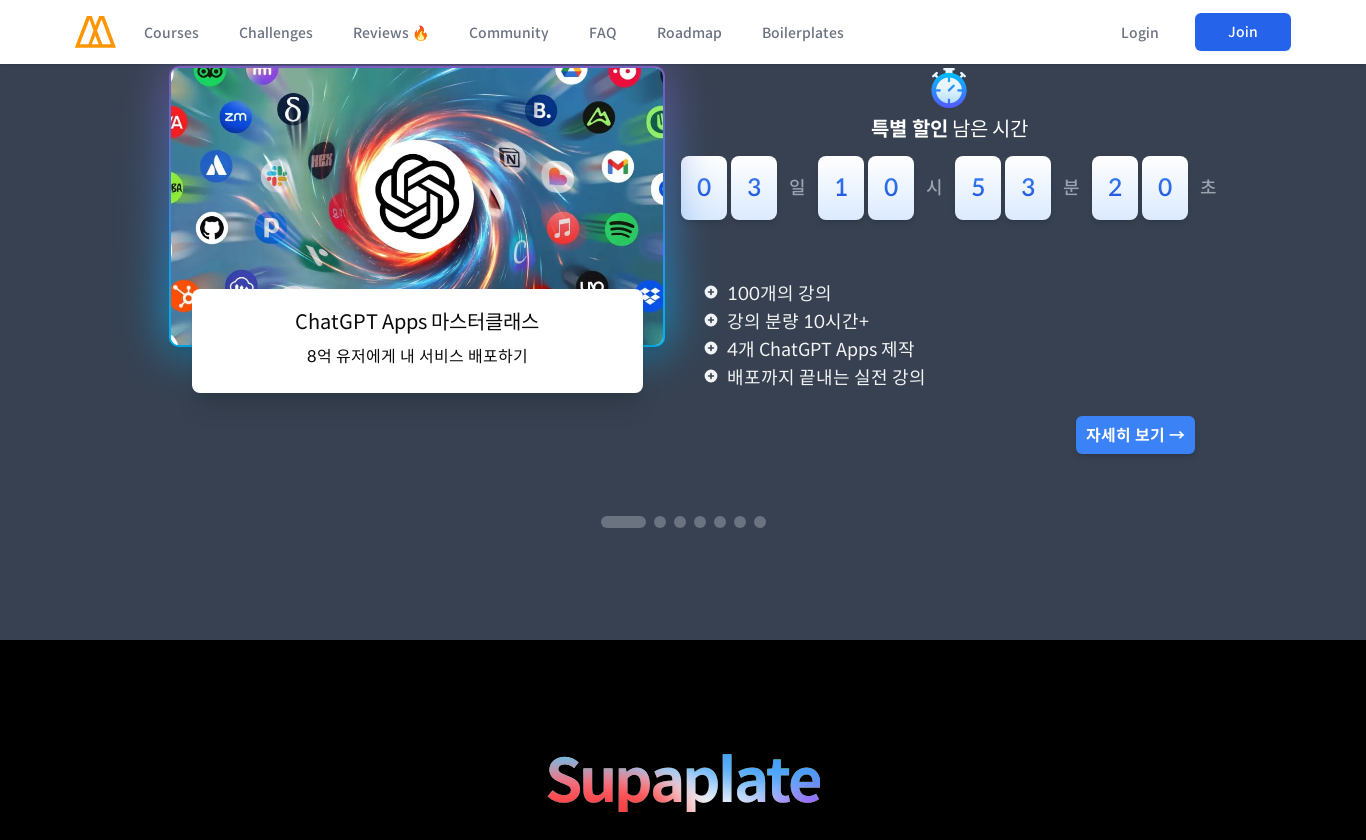

Scrolled to section 2/10 at 1366px width
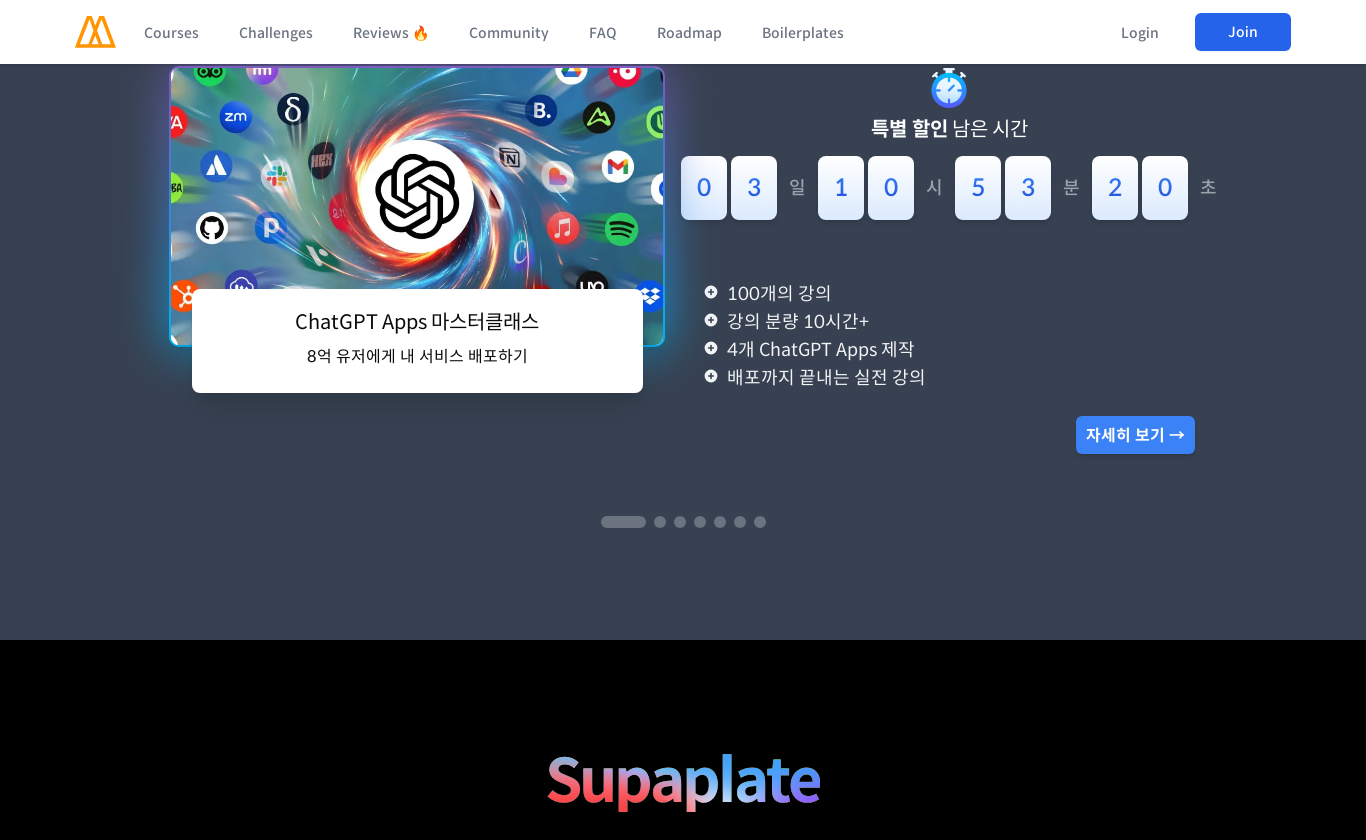

Waited 2 seconds for content to load at section 2/10
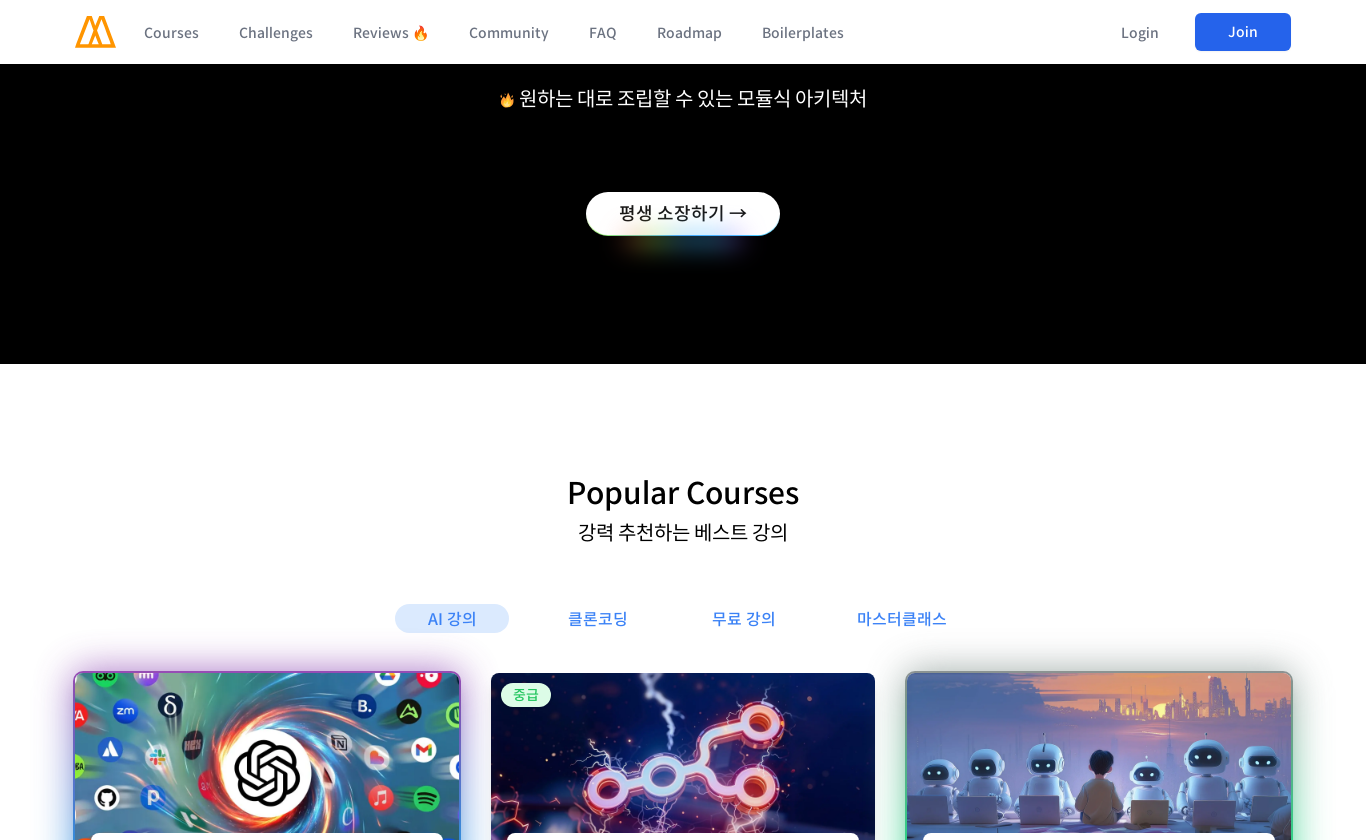

Scrolled to section 3/10 at 1366px width
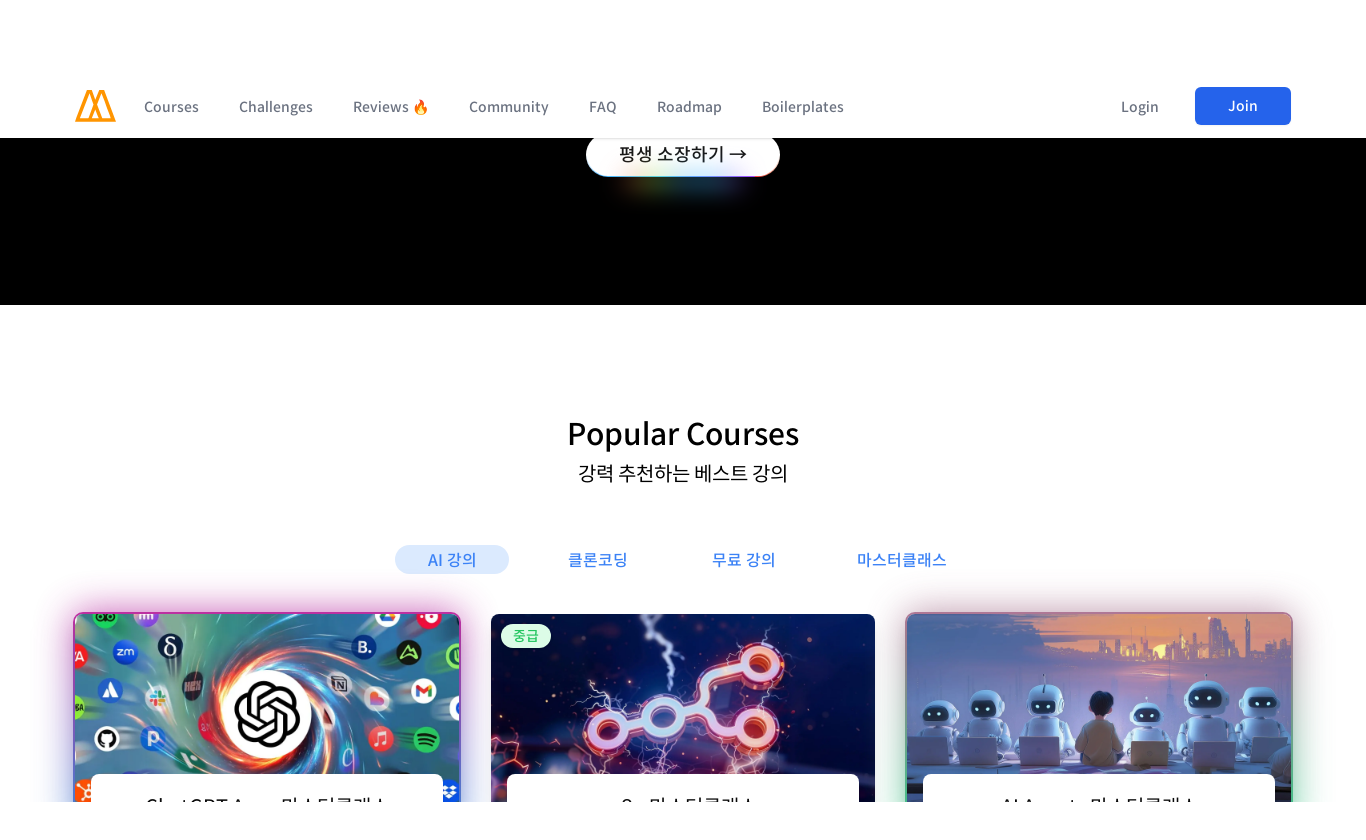

Waited 2 seconds for content to load at section 3/10
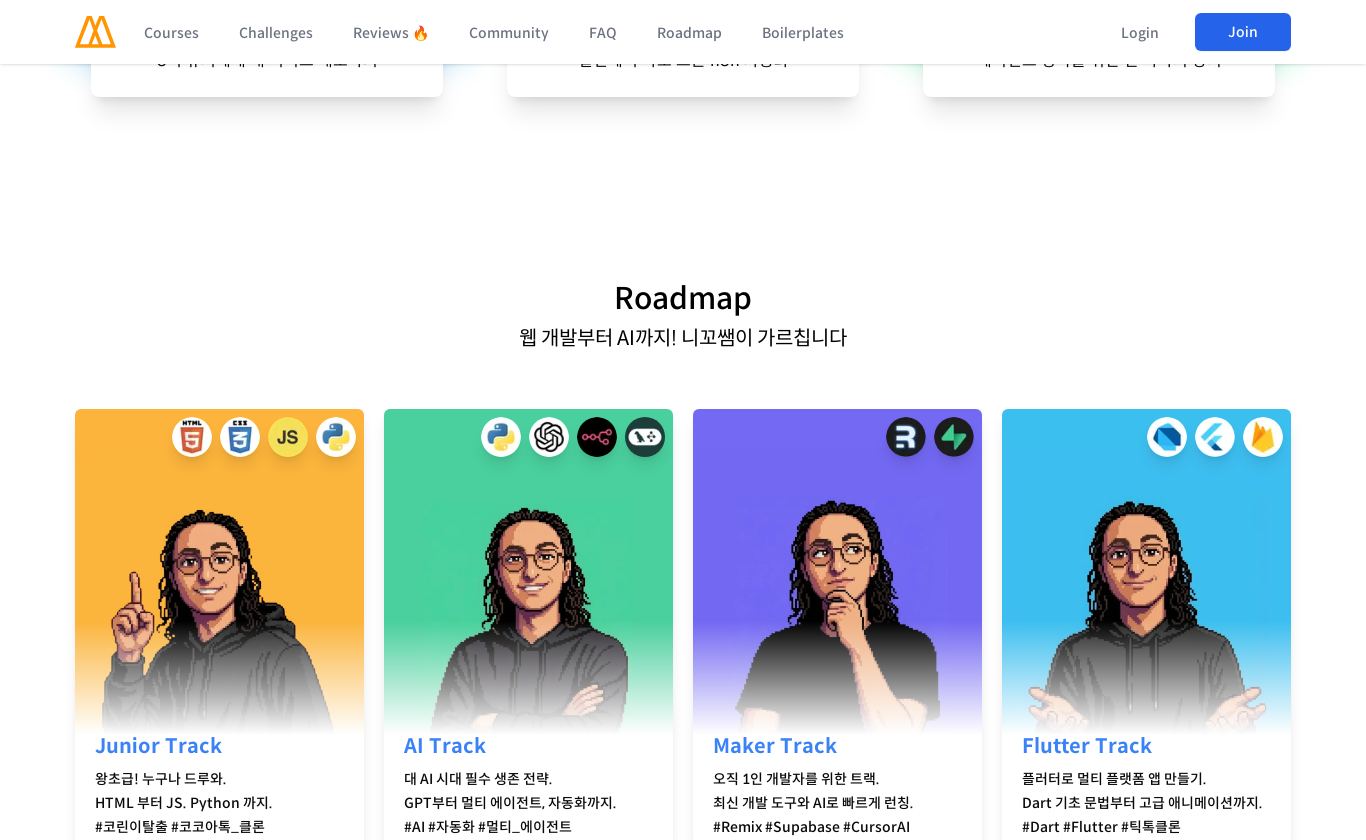

Scrolled to section 4/10 at 1366px width
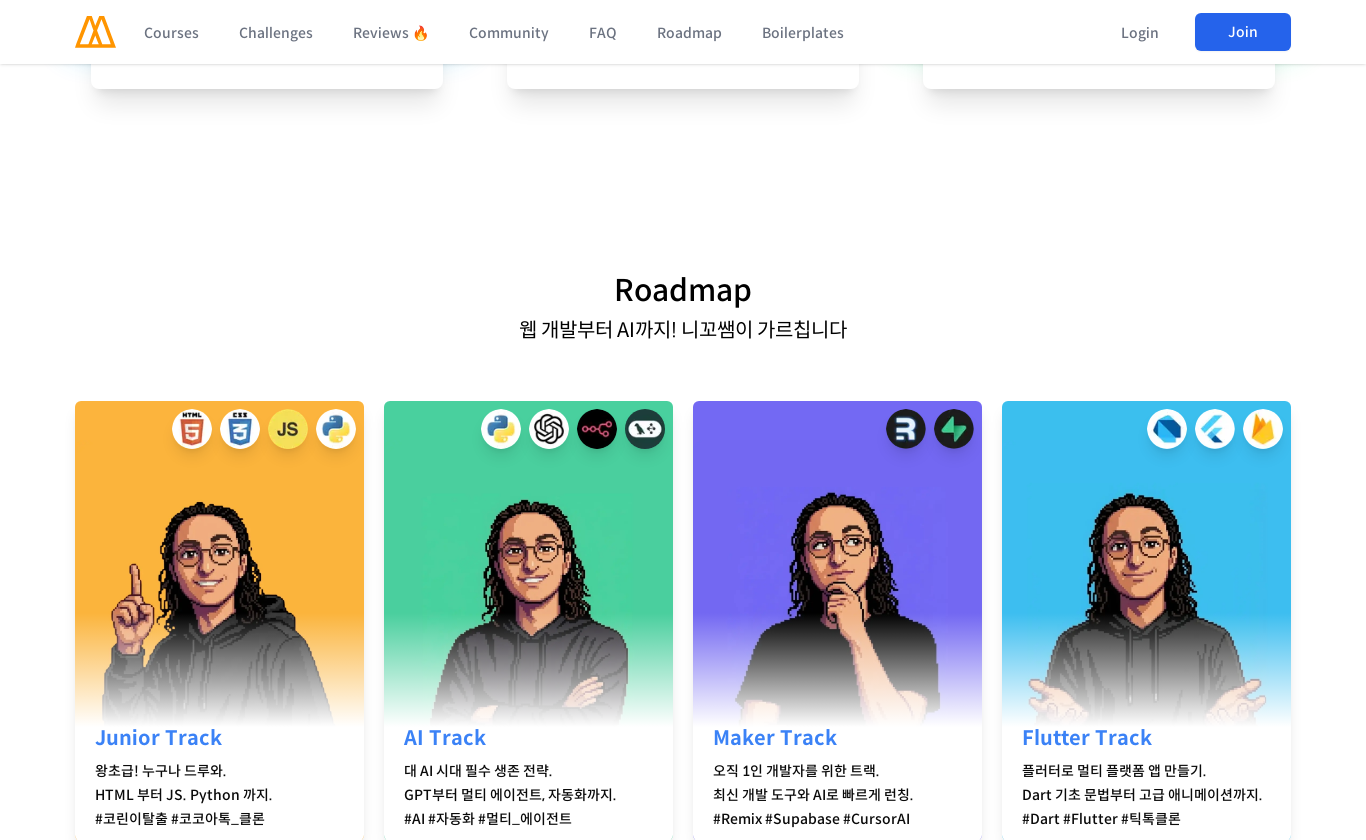

Waited 2 seconds for content to load at section 4/10
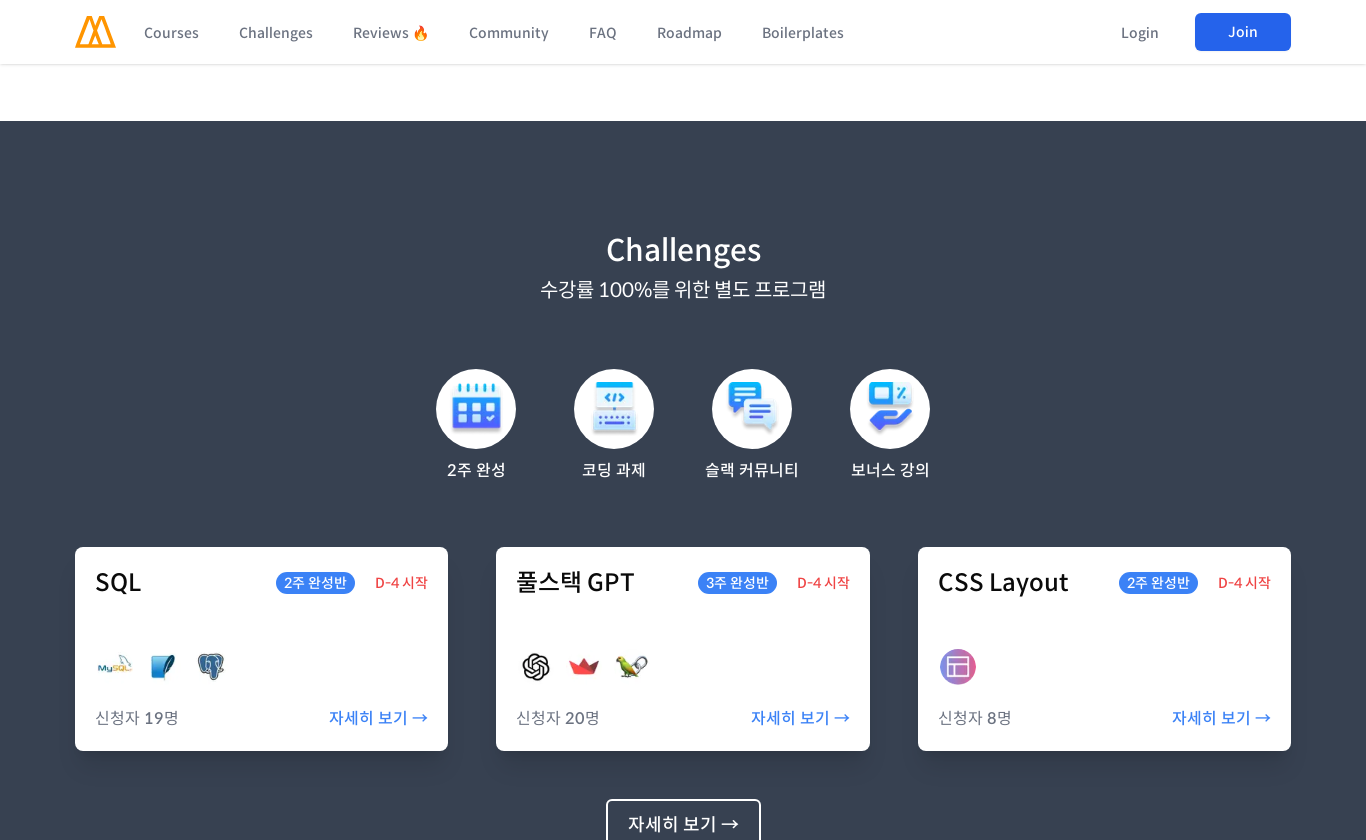

Scrolled to section 5/10 at 1366px width
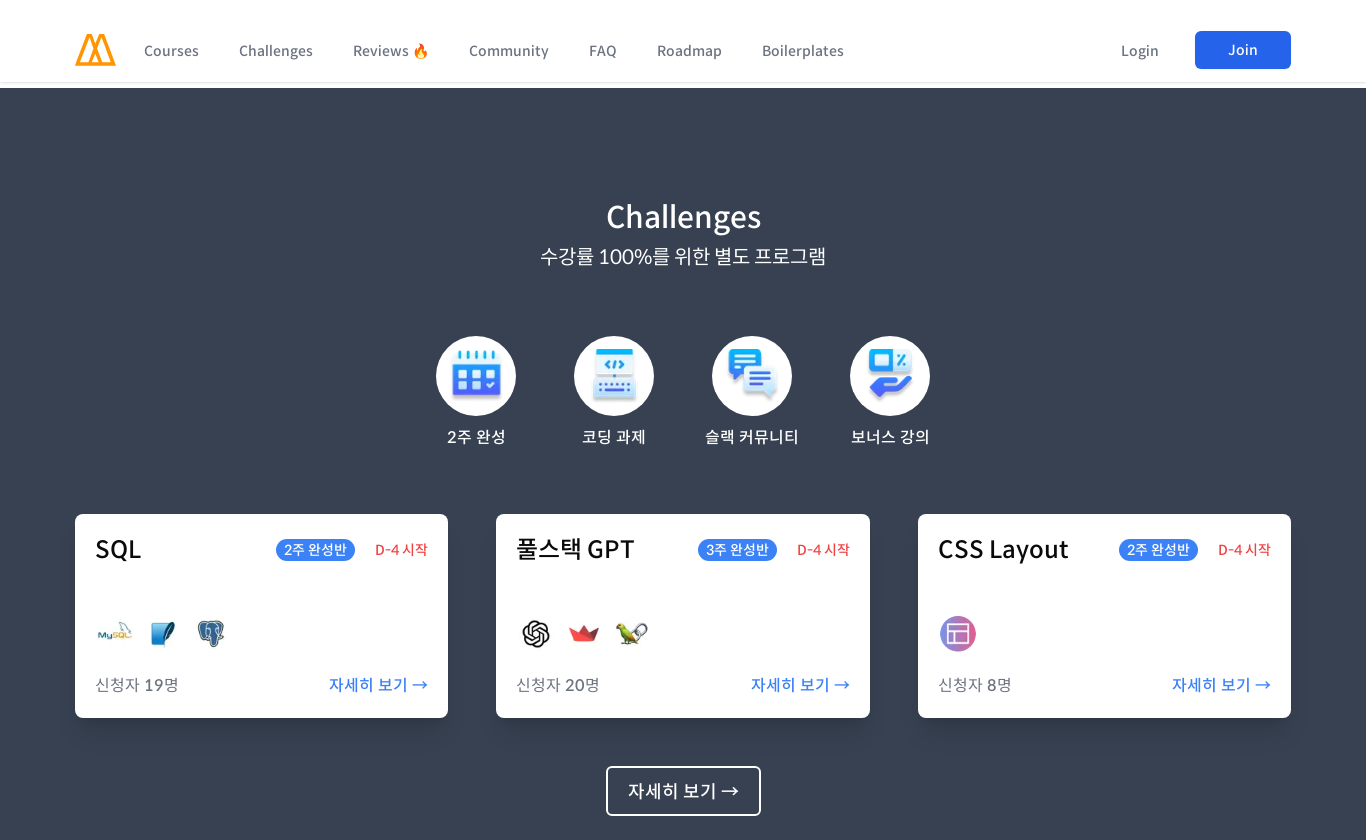

Waited 2 seconds for content to load at section 5/10
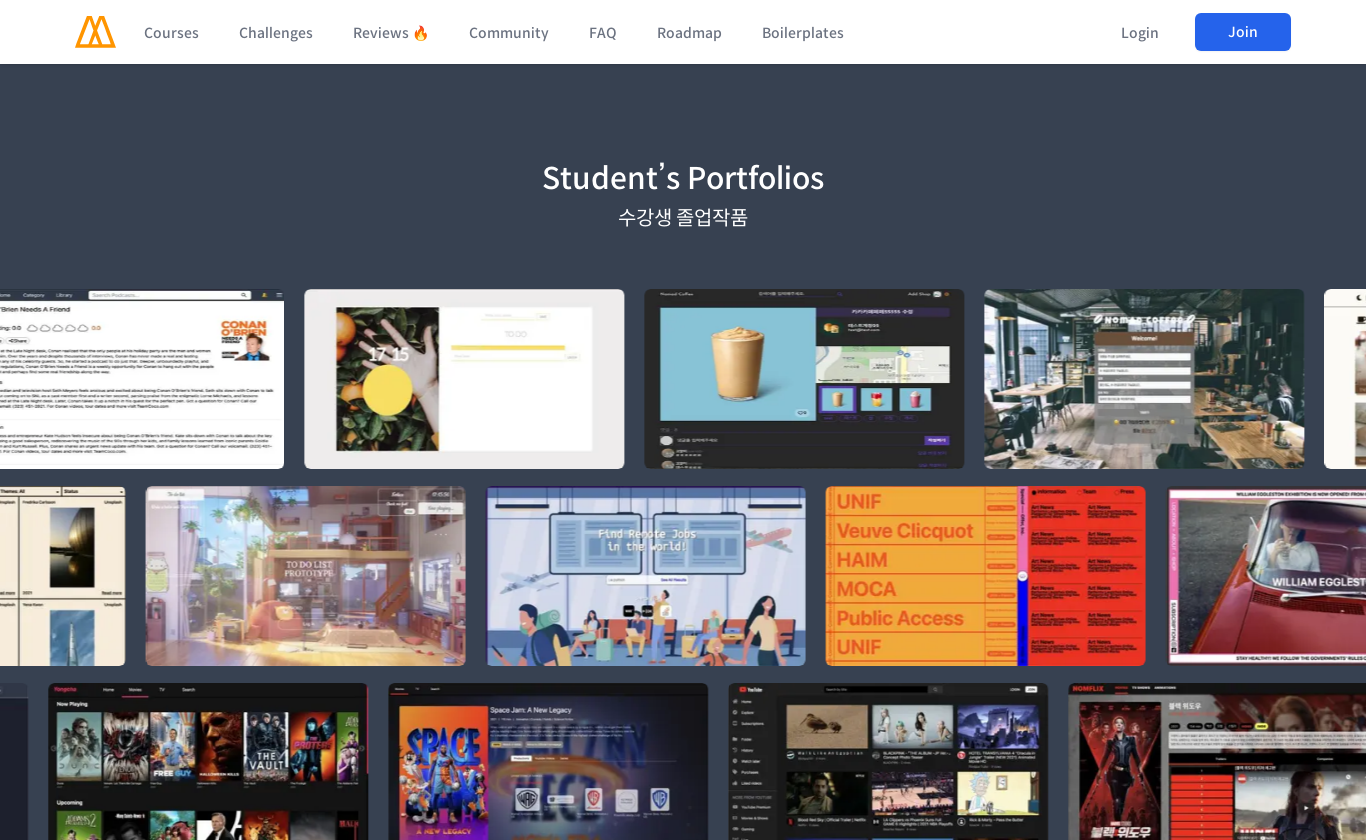

Scrolled to section 6/10 at 1366px width
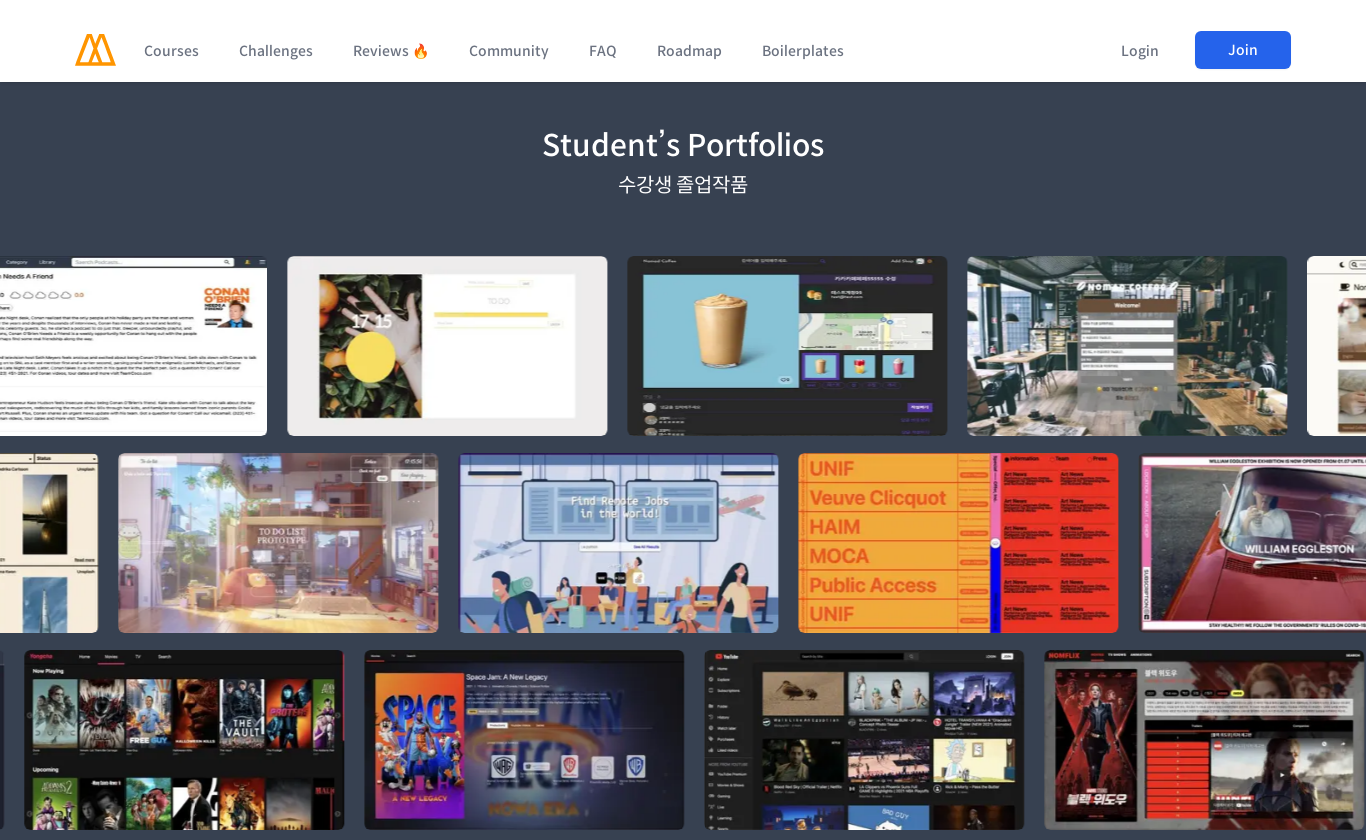

Waited 2 seconds for content to load at section 6/10
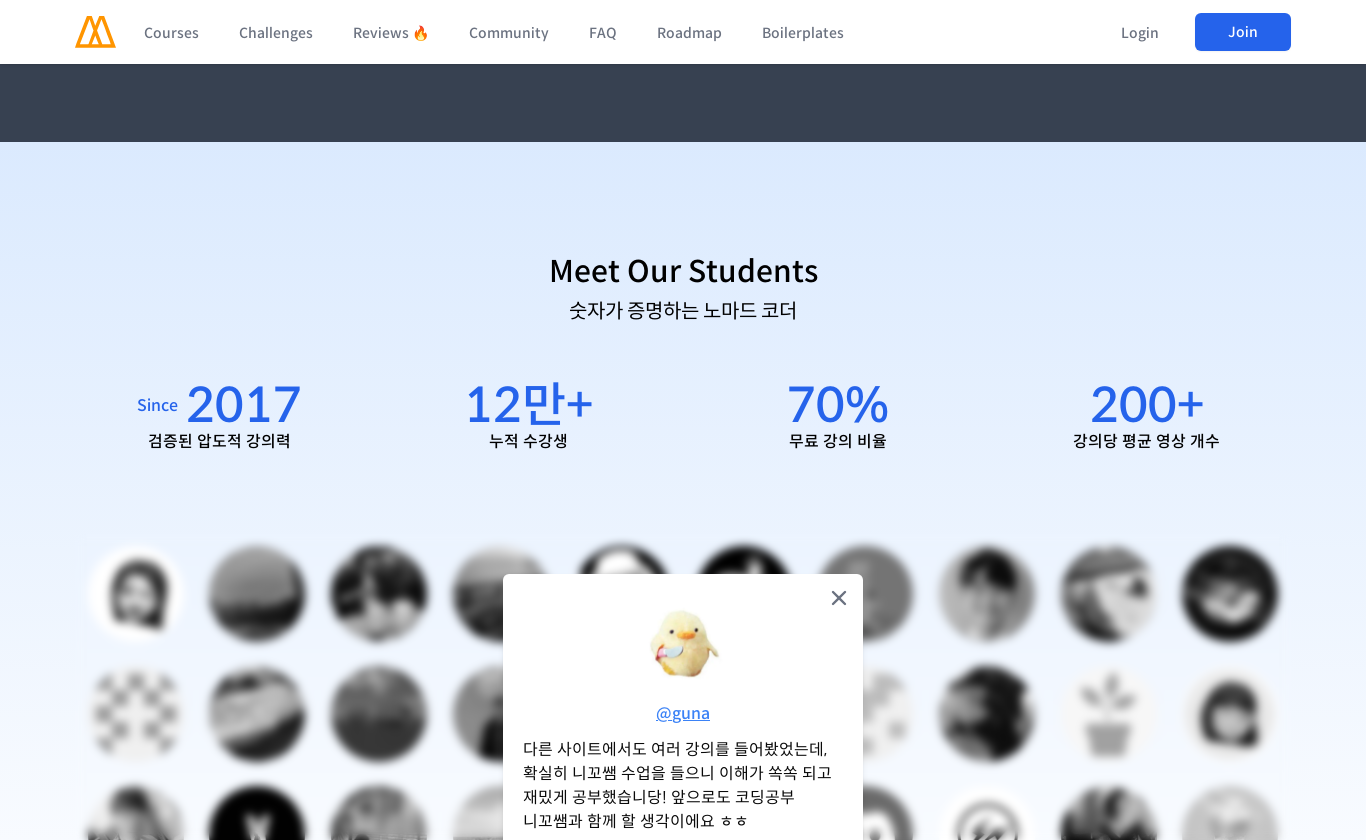

Scrolled to section 7/10 at 1366px width
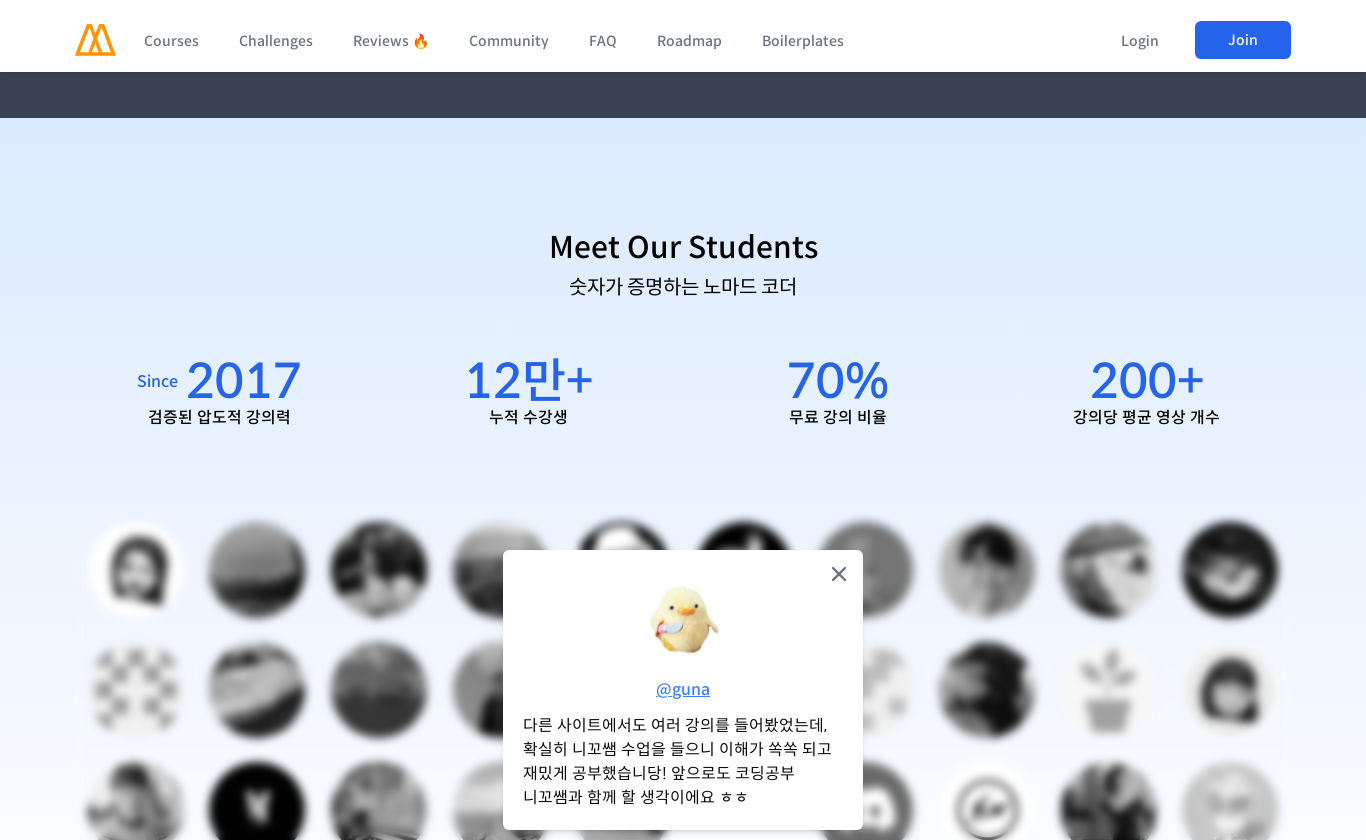

Waited 2 seconds for content to load at section 7/10
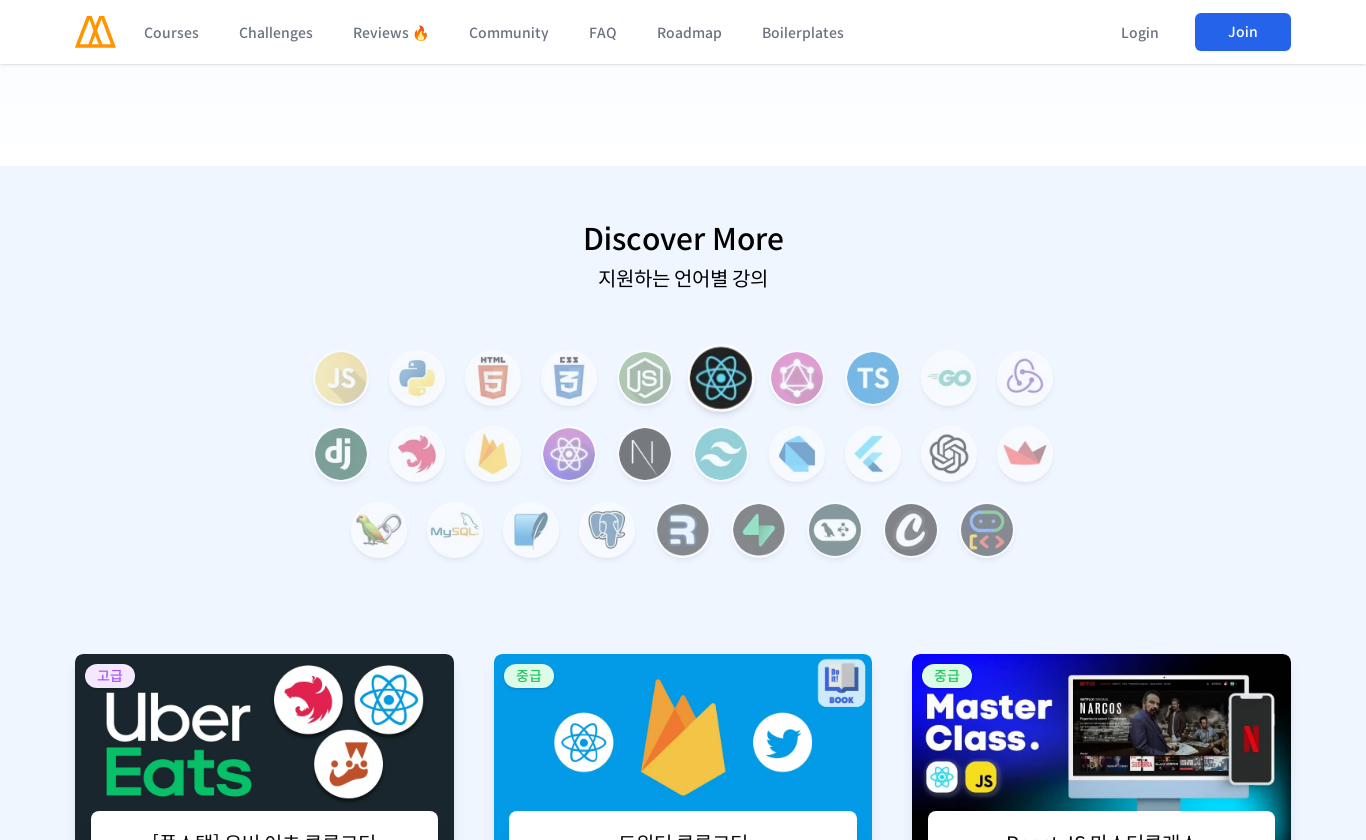

Scrolled to section 8/10 at 1366px width
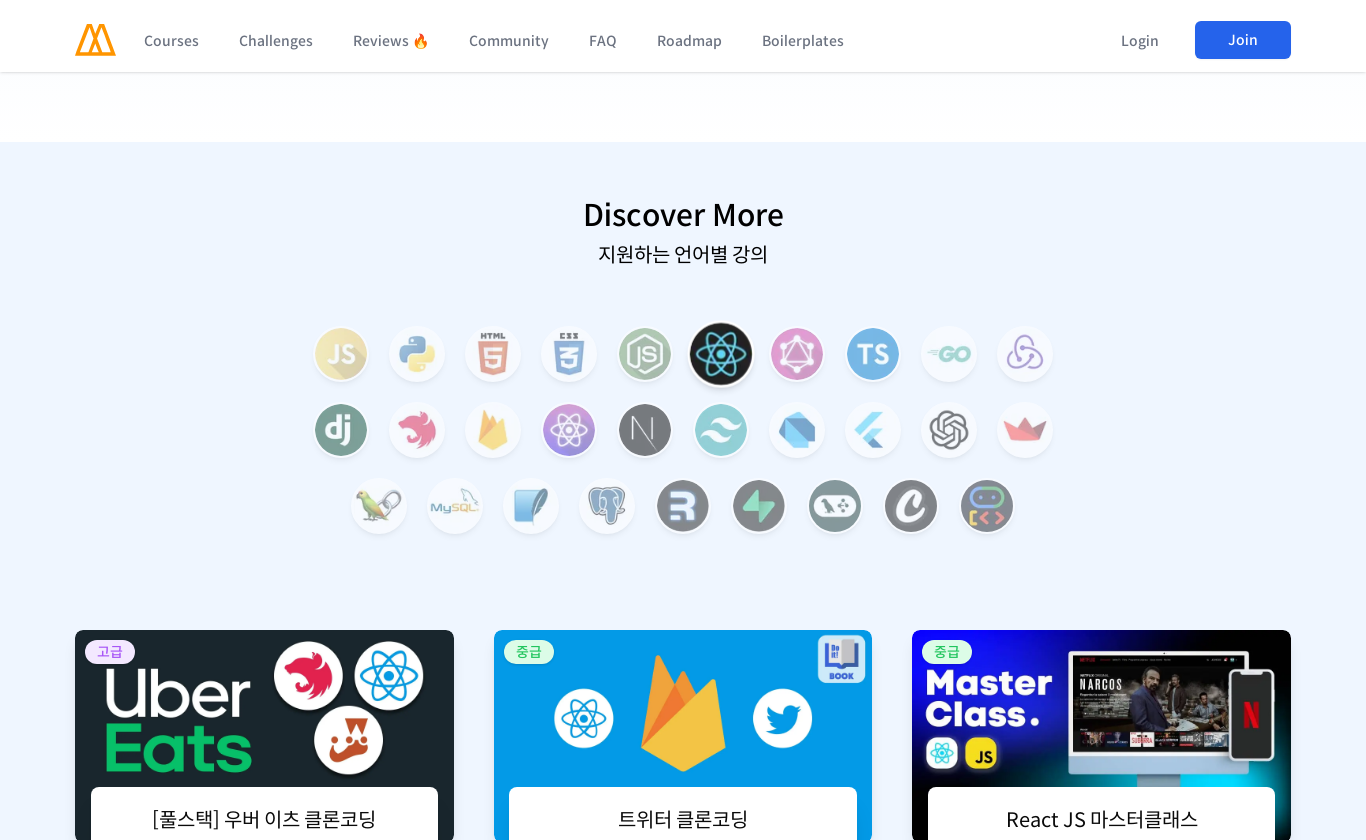

Waited 2 seconds for content to load at section 8/10
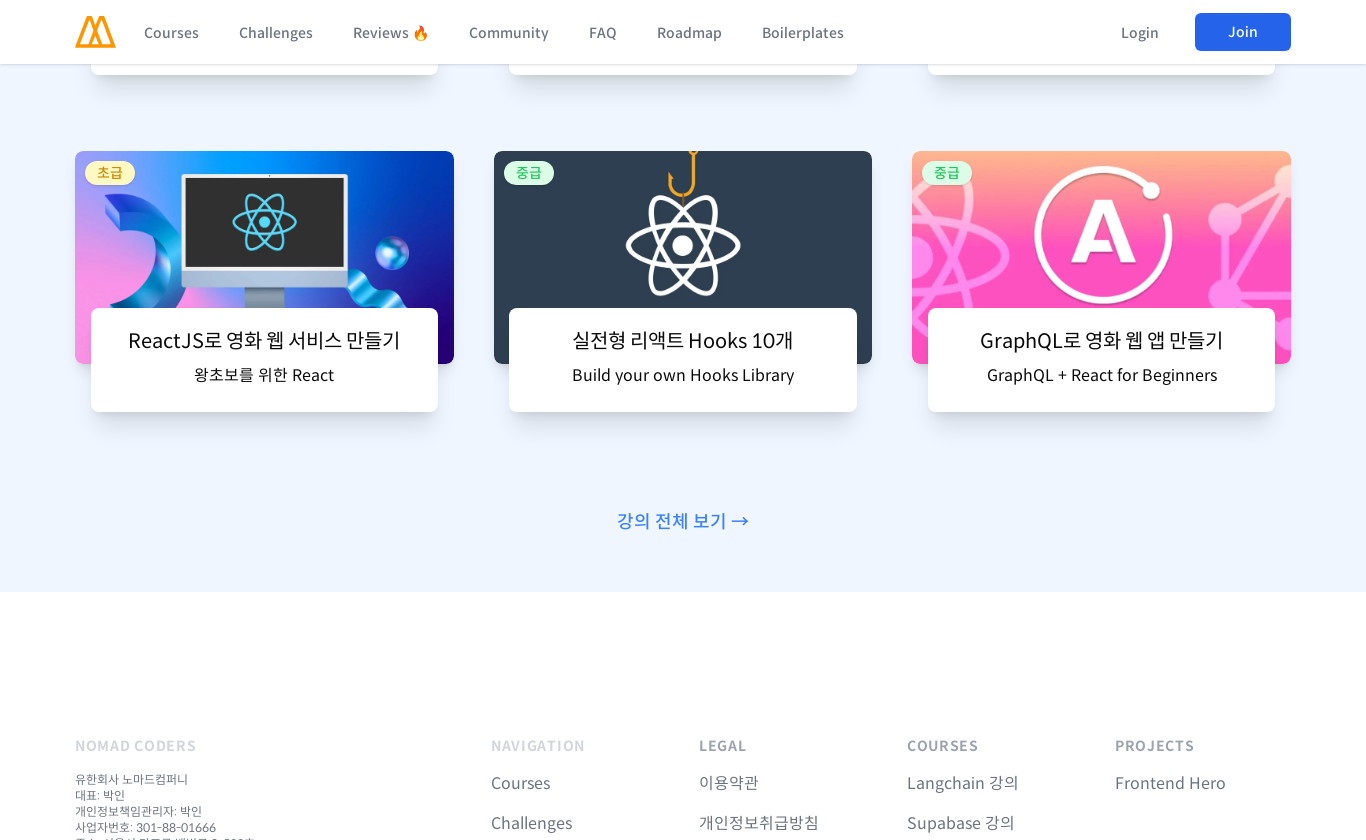

Scrolled to section 9/10 at 1366px width
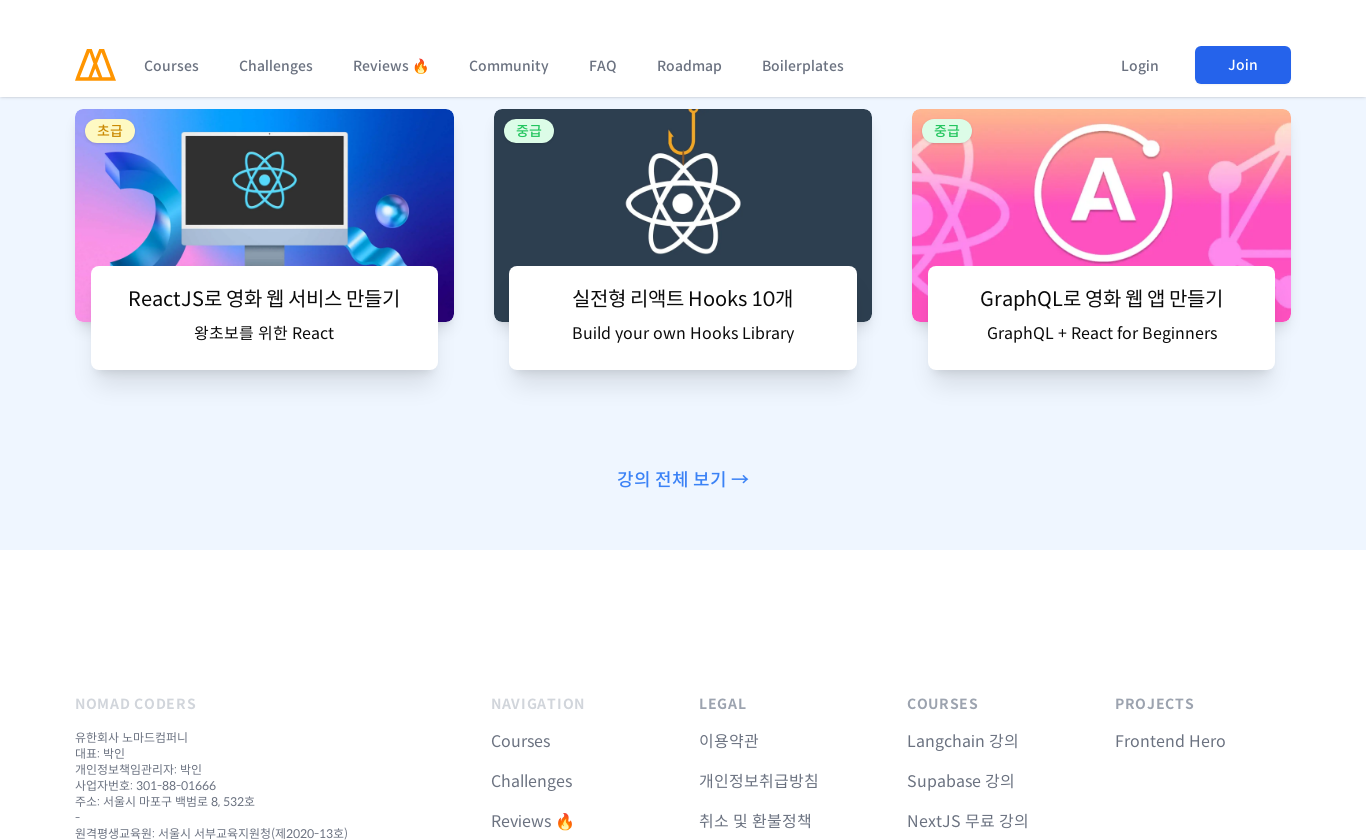

Waited 2 seconds for content to load at section 9/10
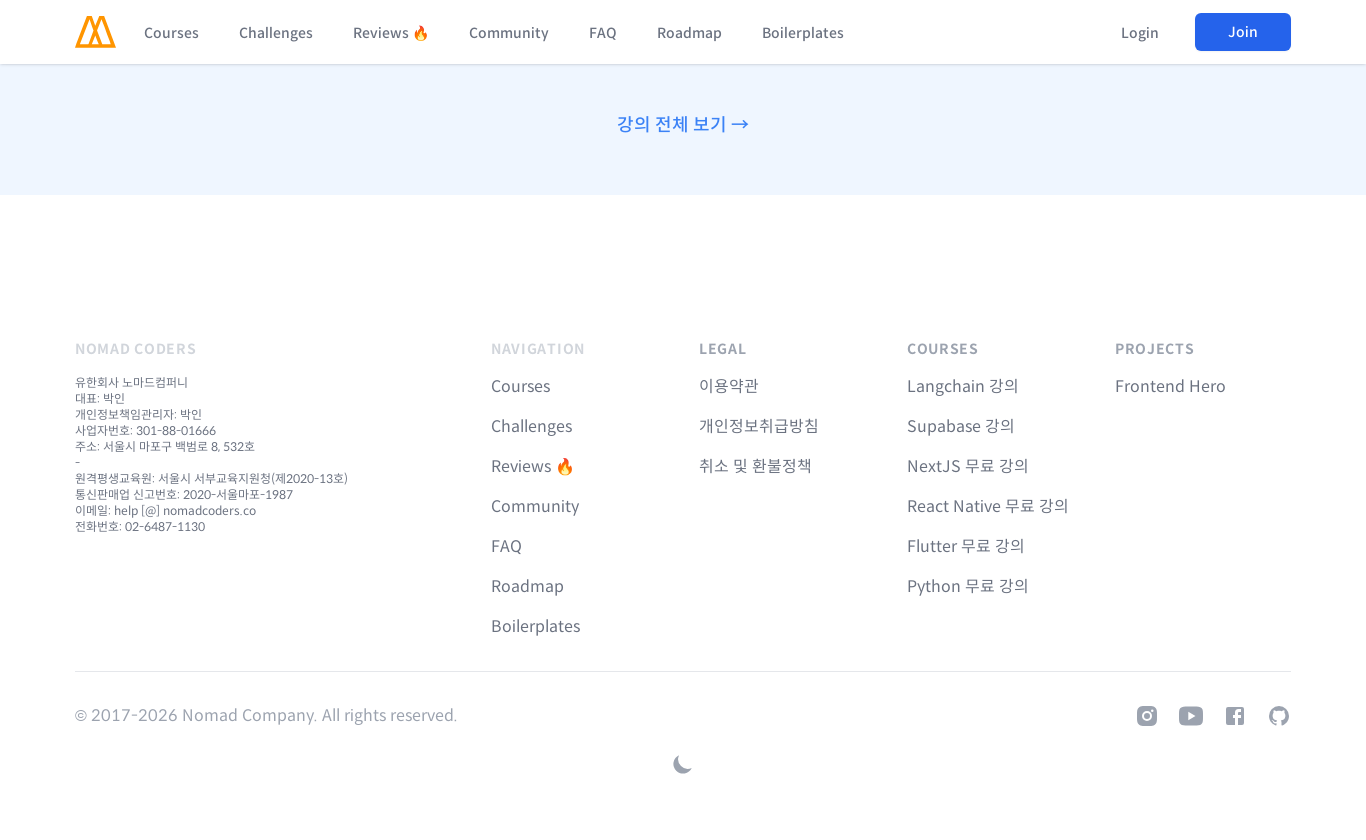

Scrolled to section 10/10 at 1366px width
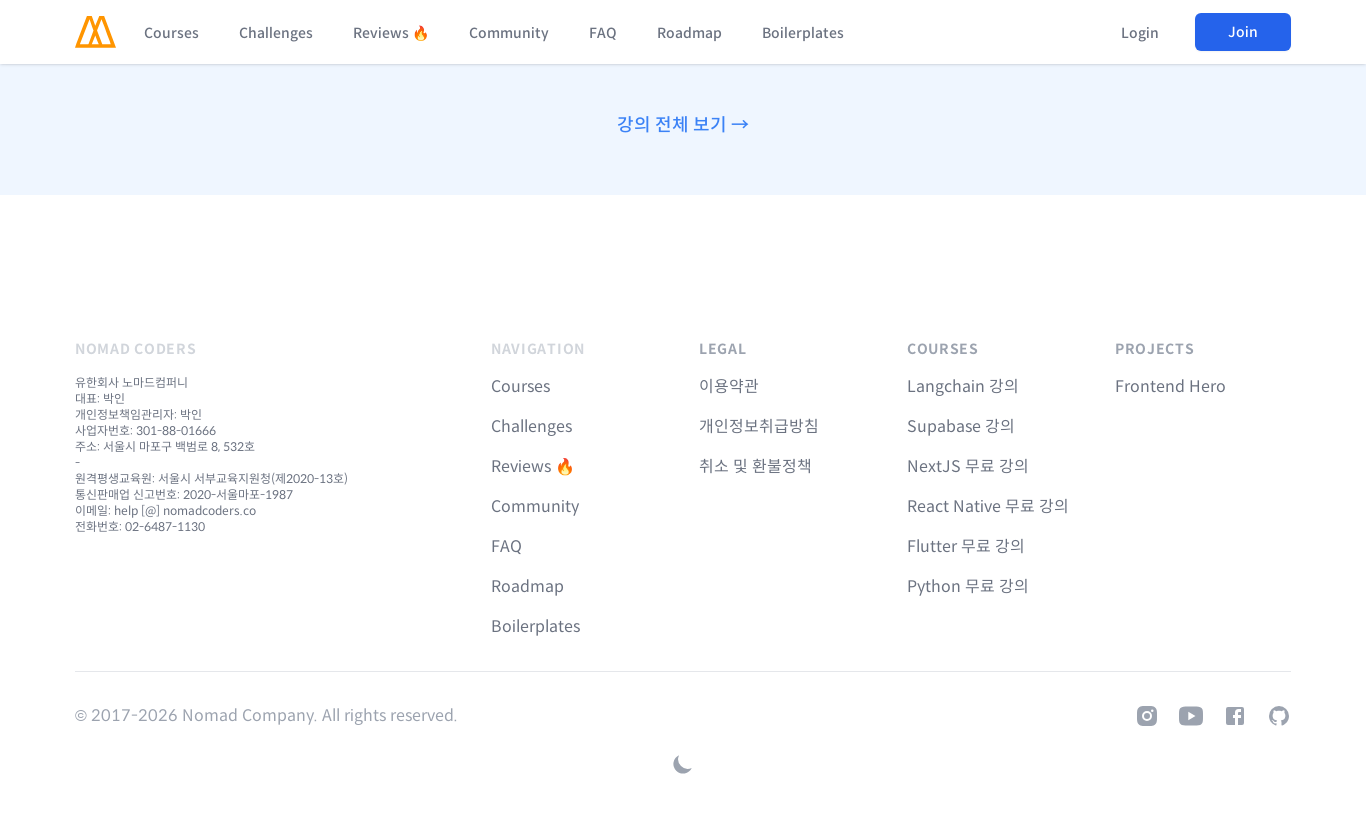

Waited 2 seconds for content to load at section 10/10
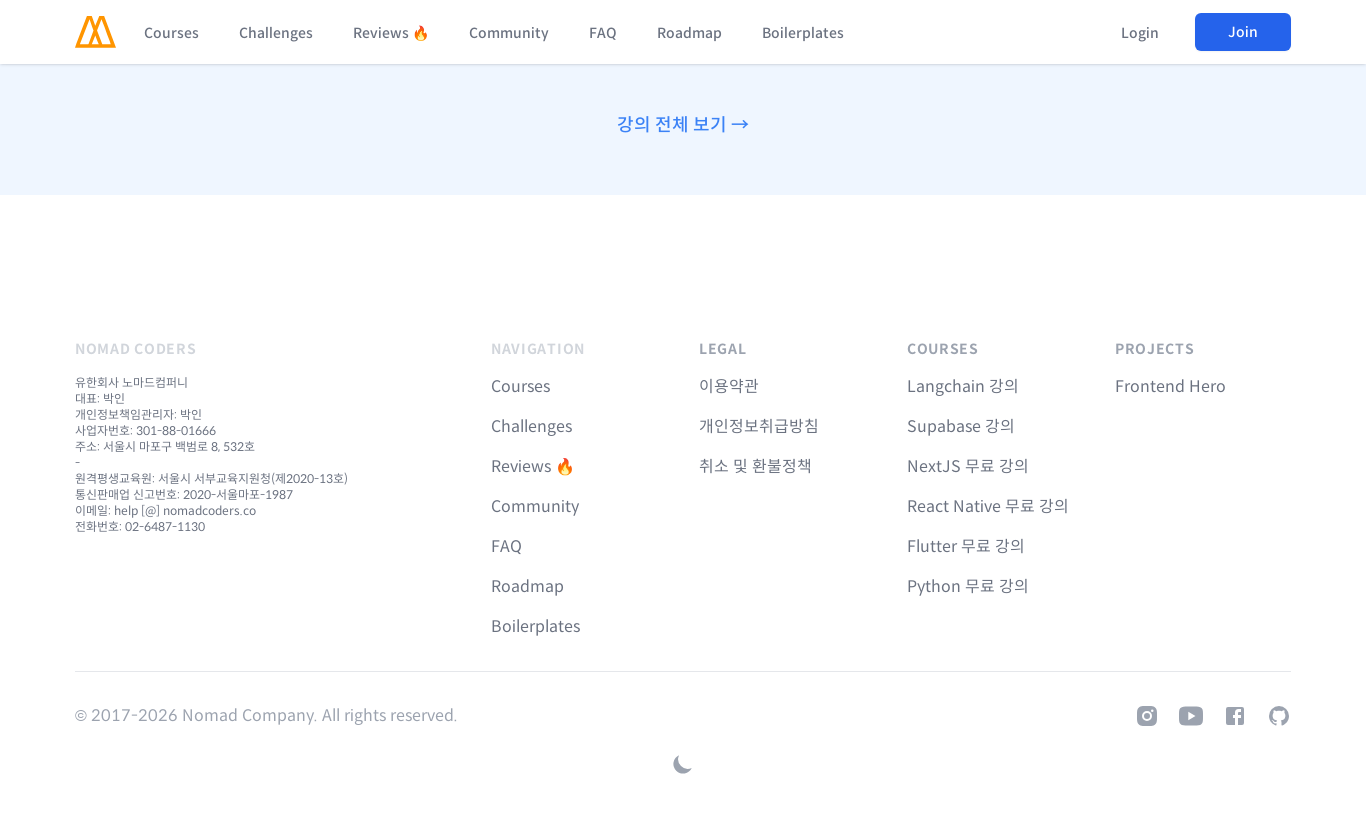

Set viewport width to 1920px for responsive testing
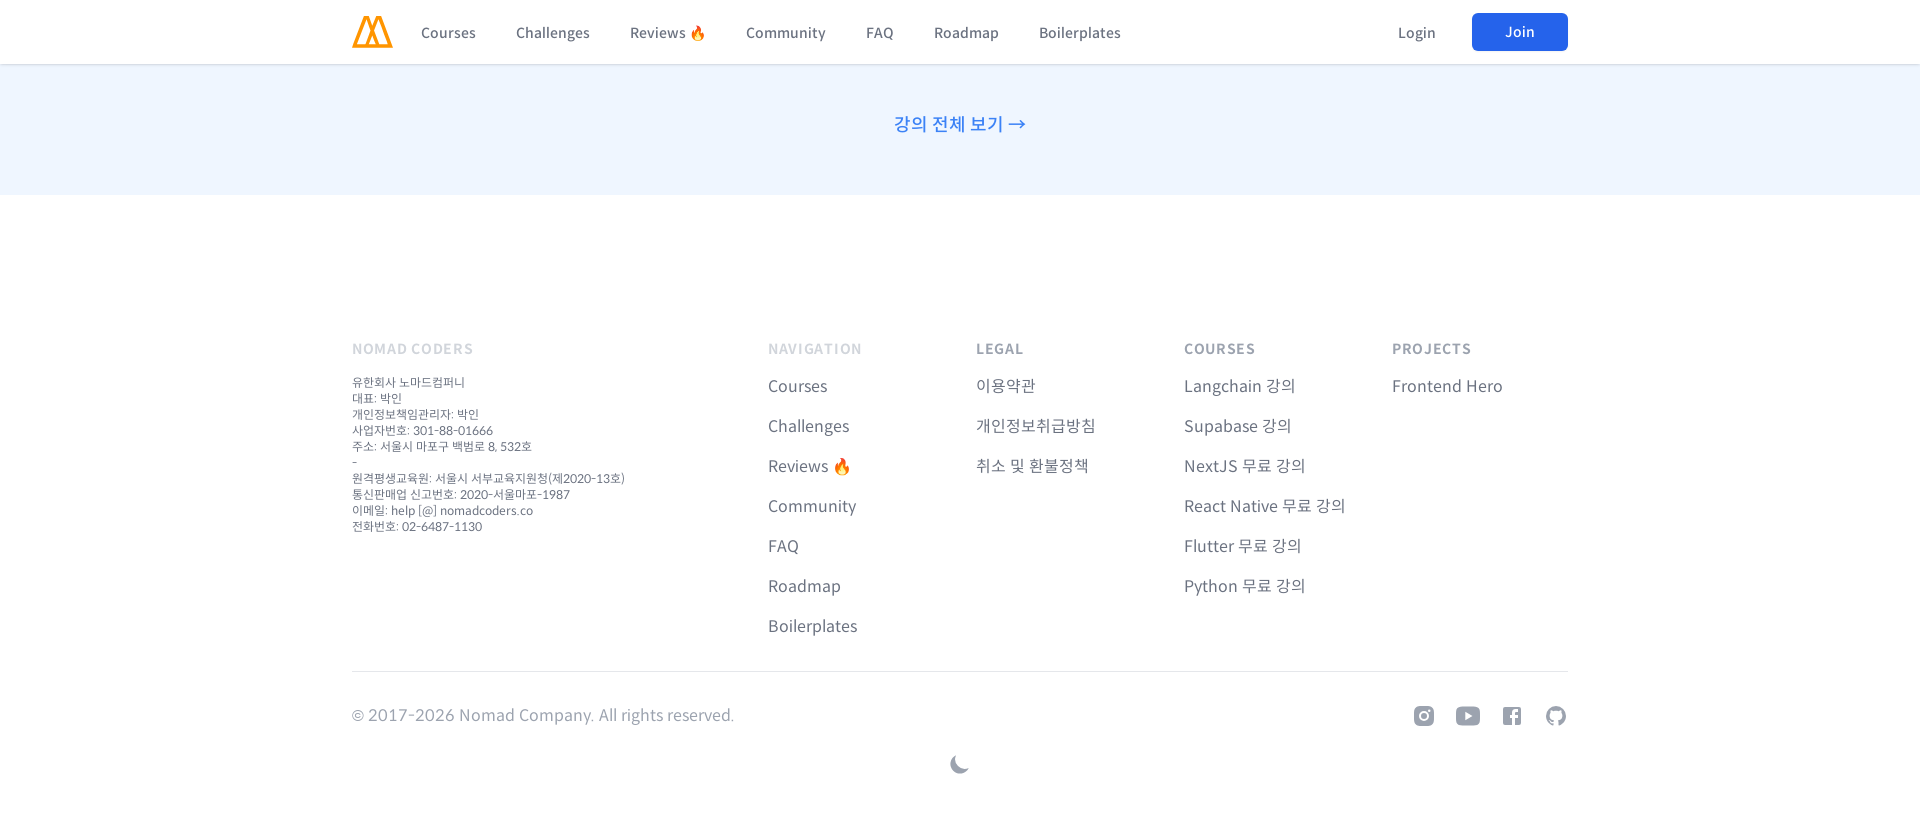

Retrieved total scroll height: 7957px at 1920px width
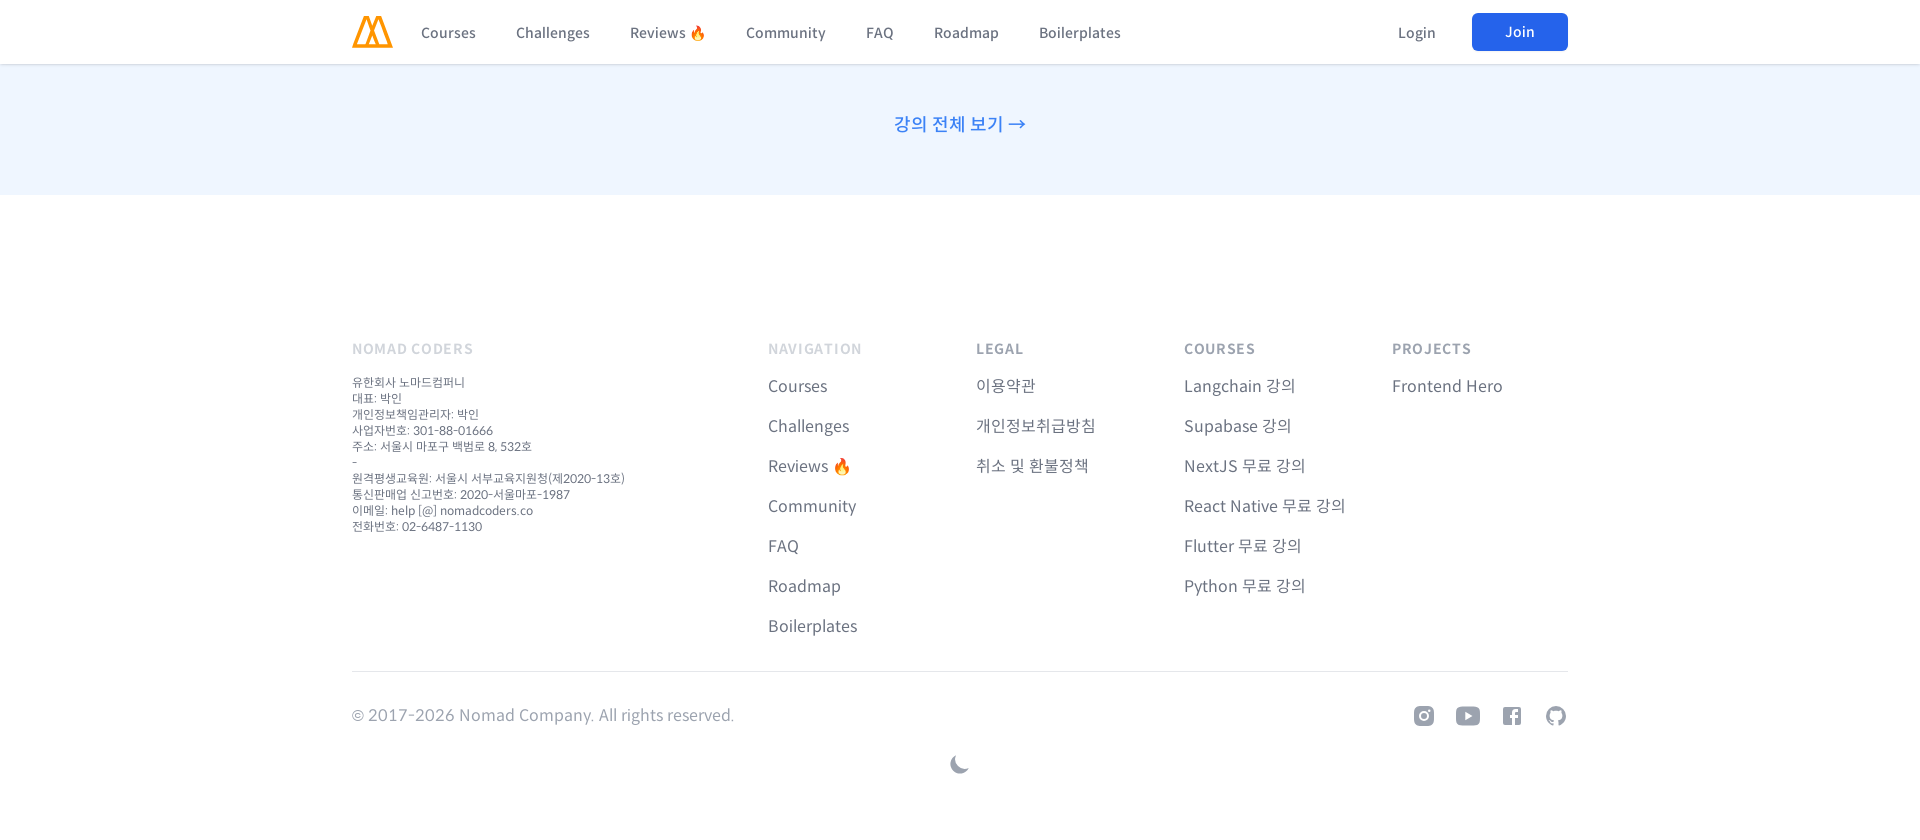

Scrolled to section 1/10 at 1920px width
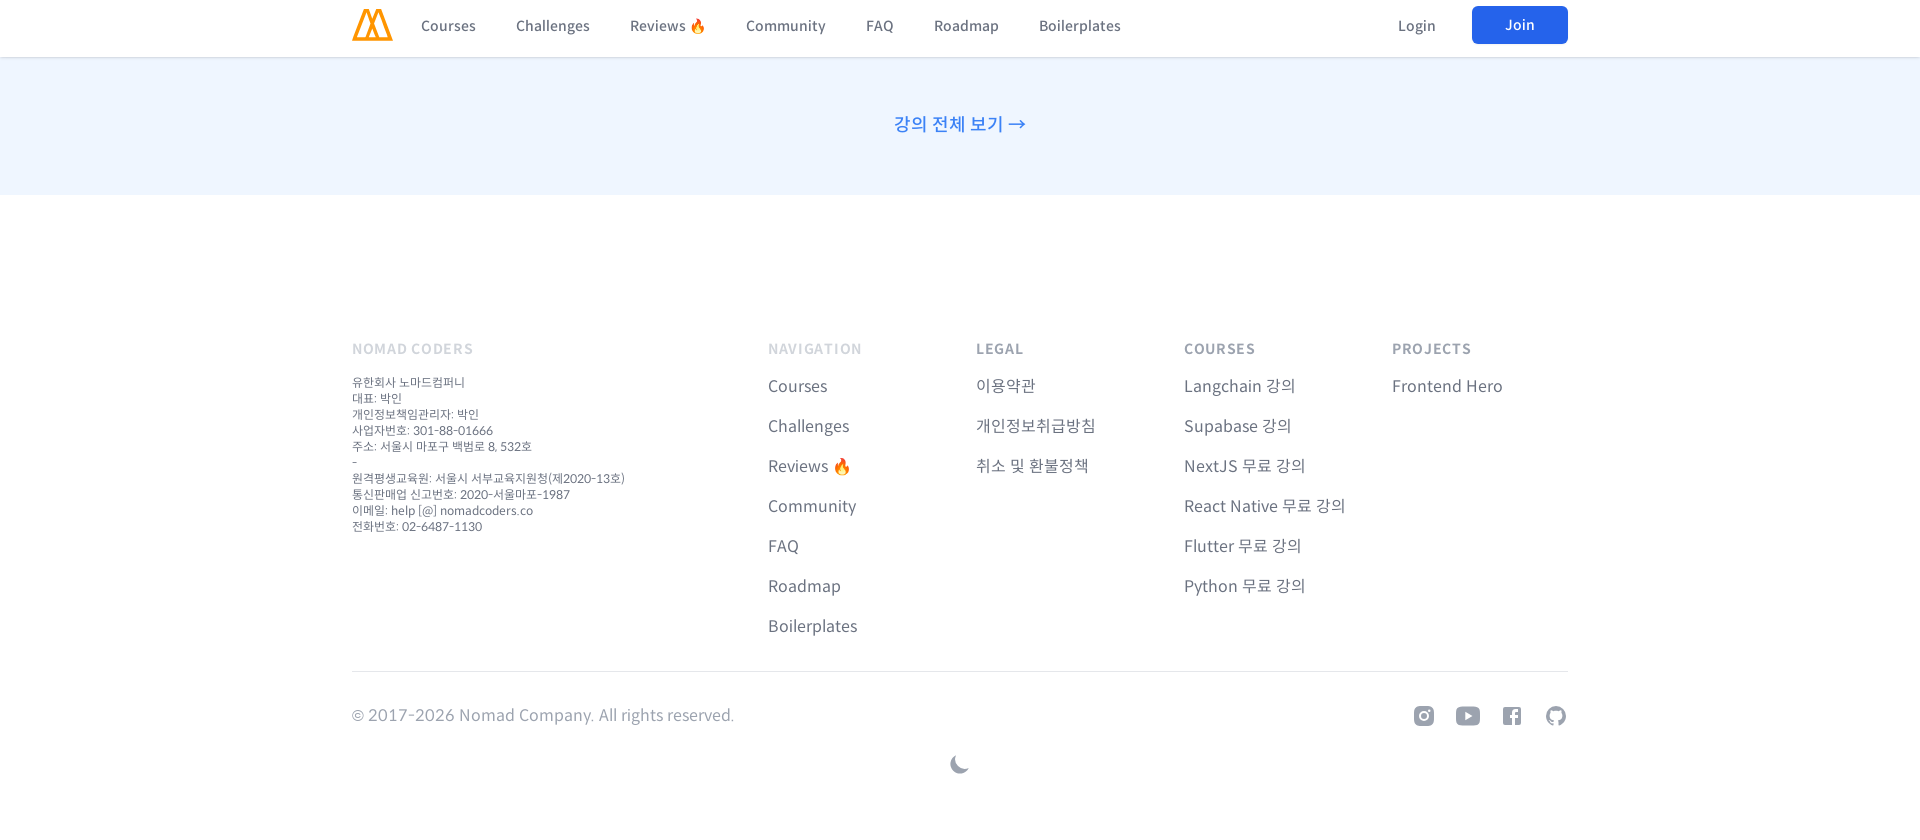

Waited 2 seconds for content to load at section 1/10
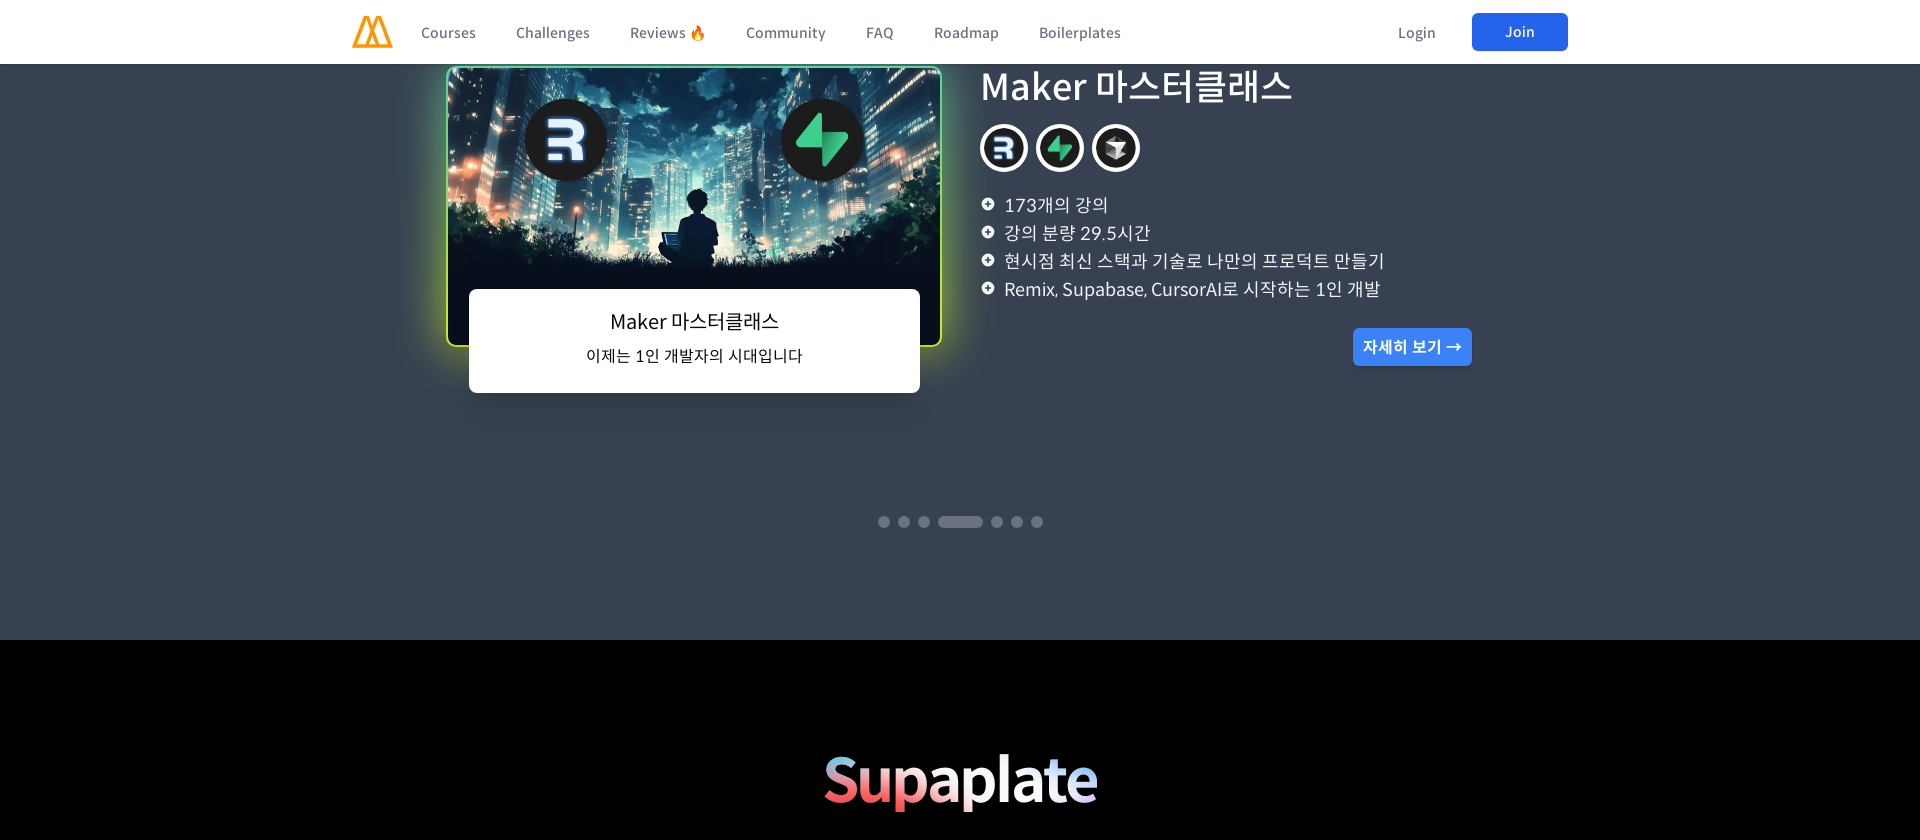

Scrolled to section 2/10 at 1920px width
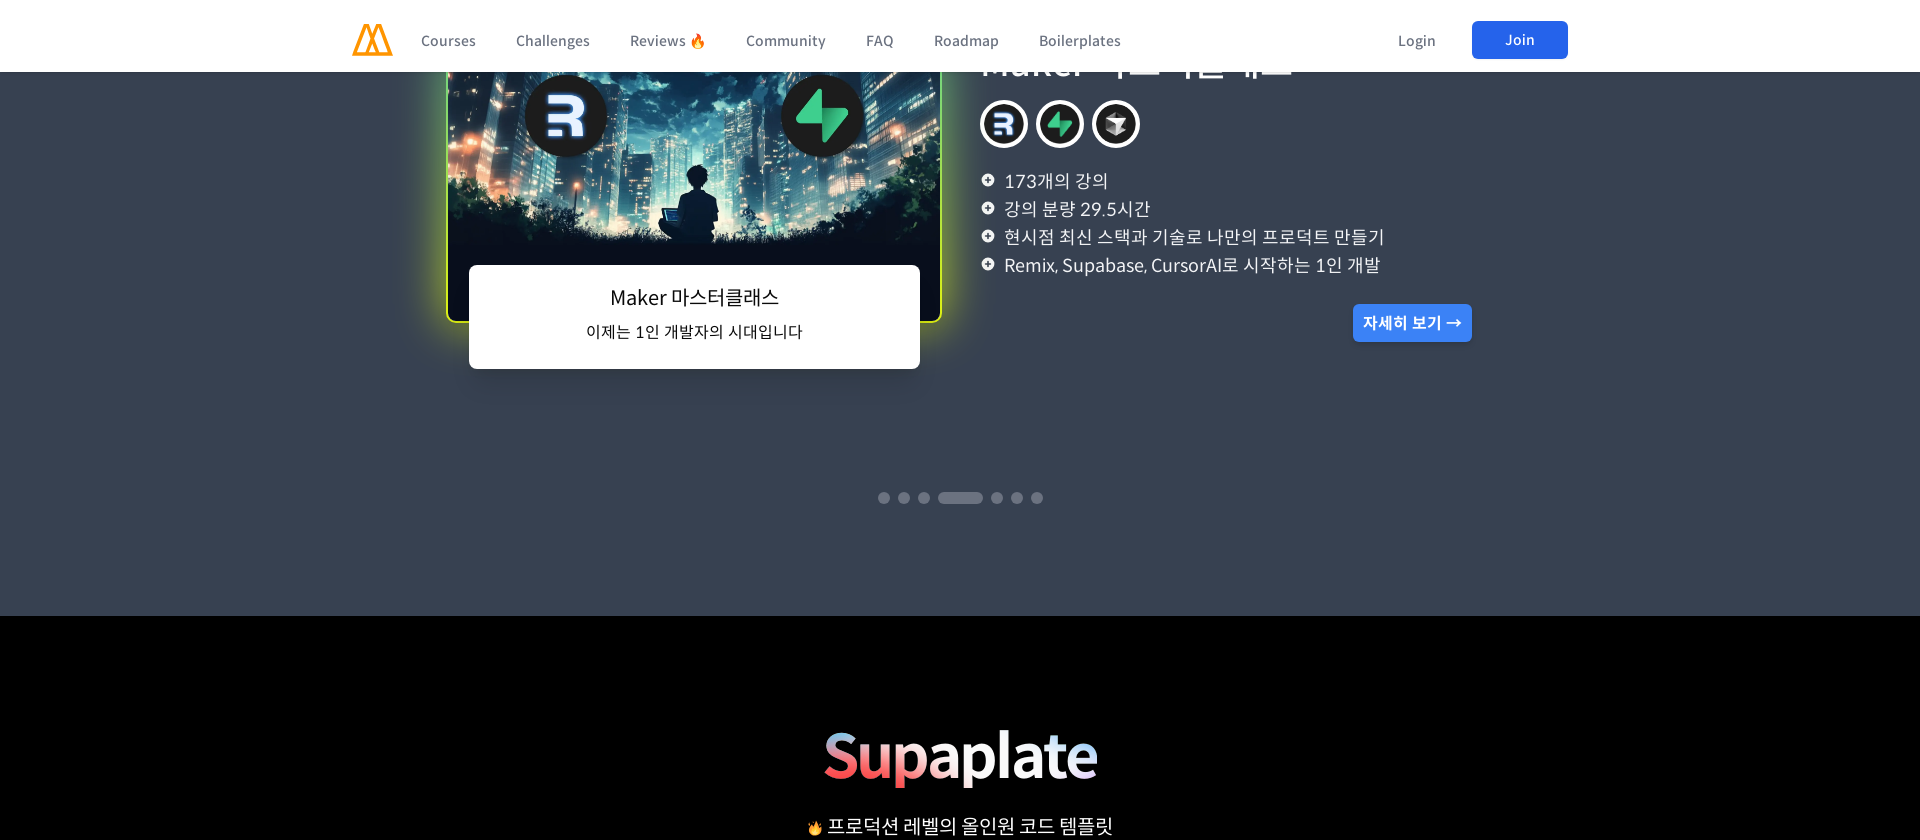

Waited 2 seconds for content to load at section 2/10
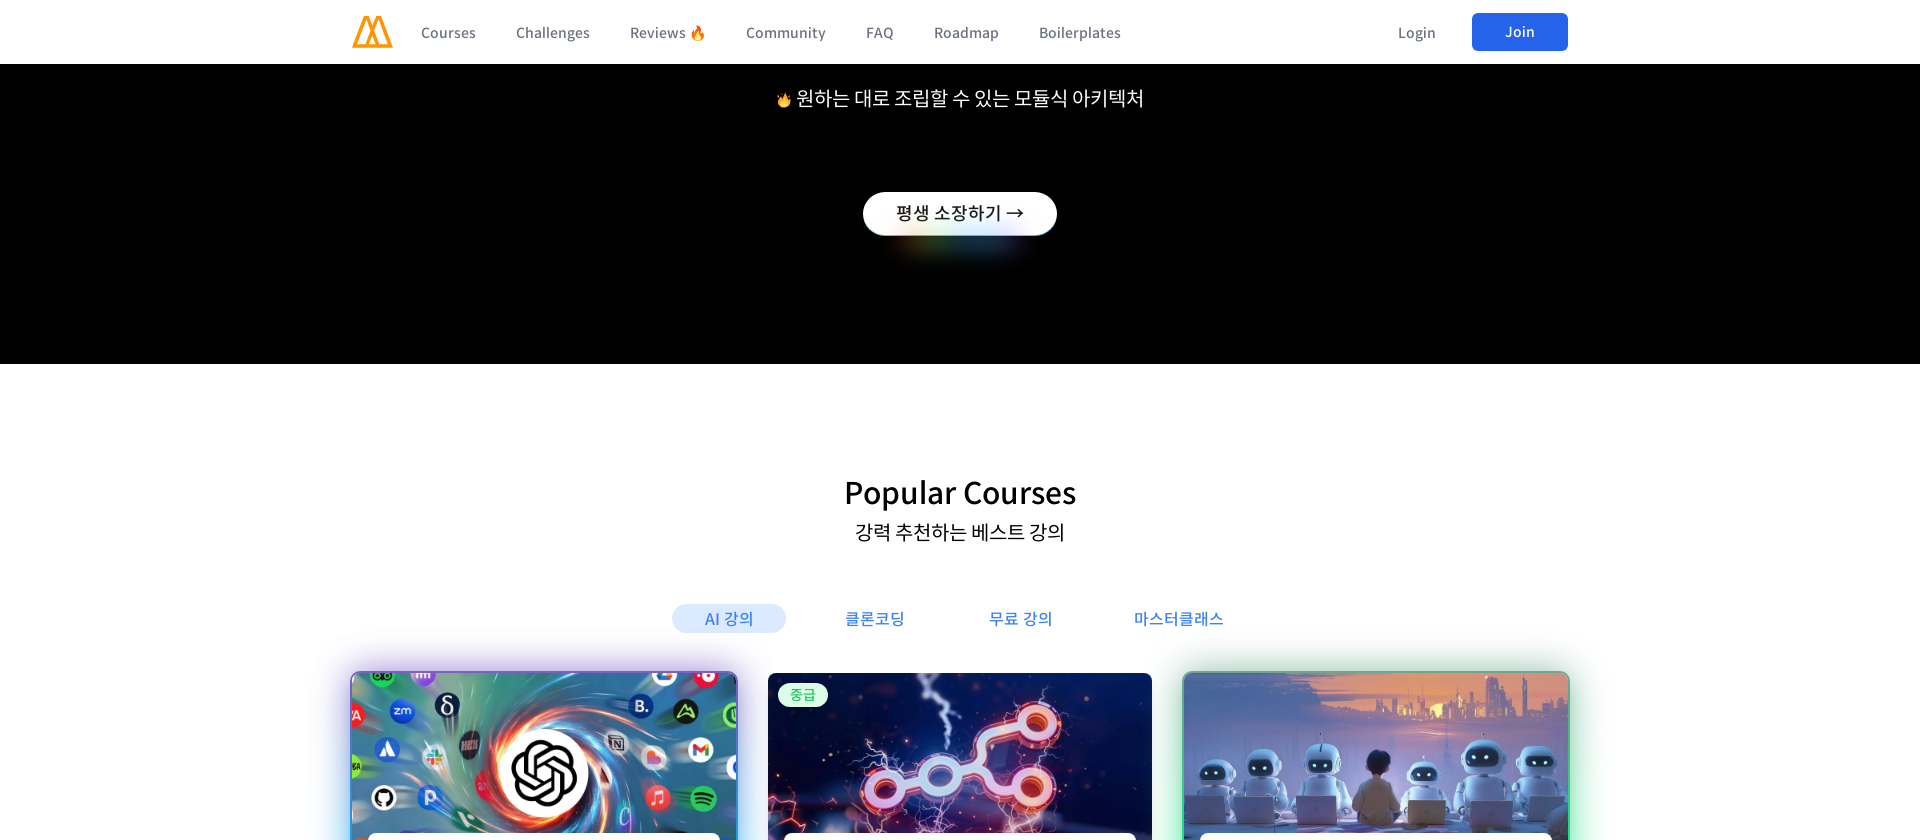

Scrolled to section 3/10 at 1920px width
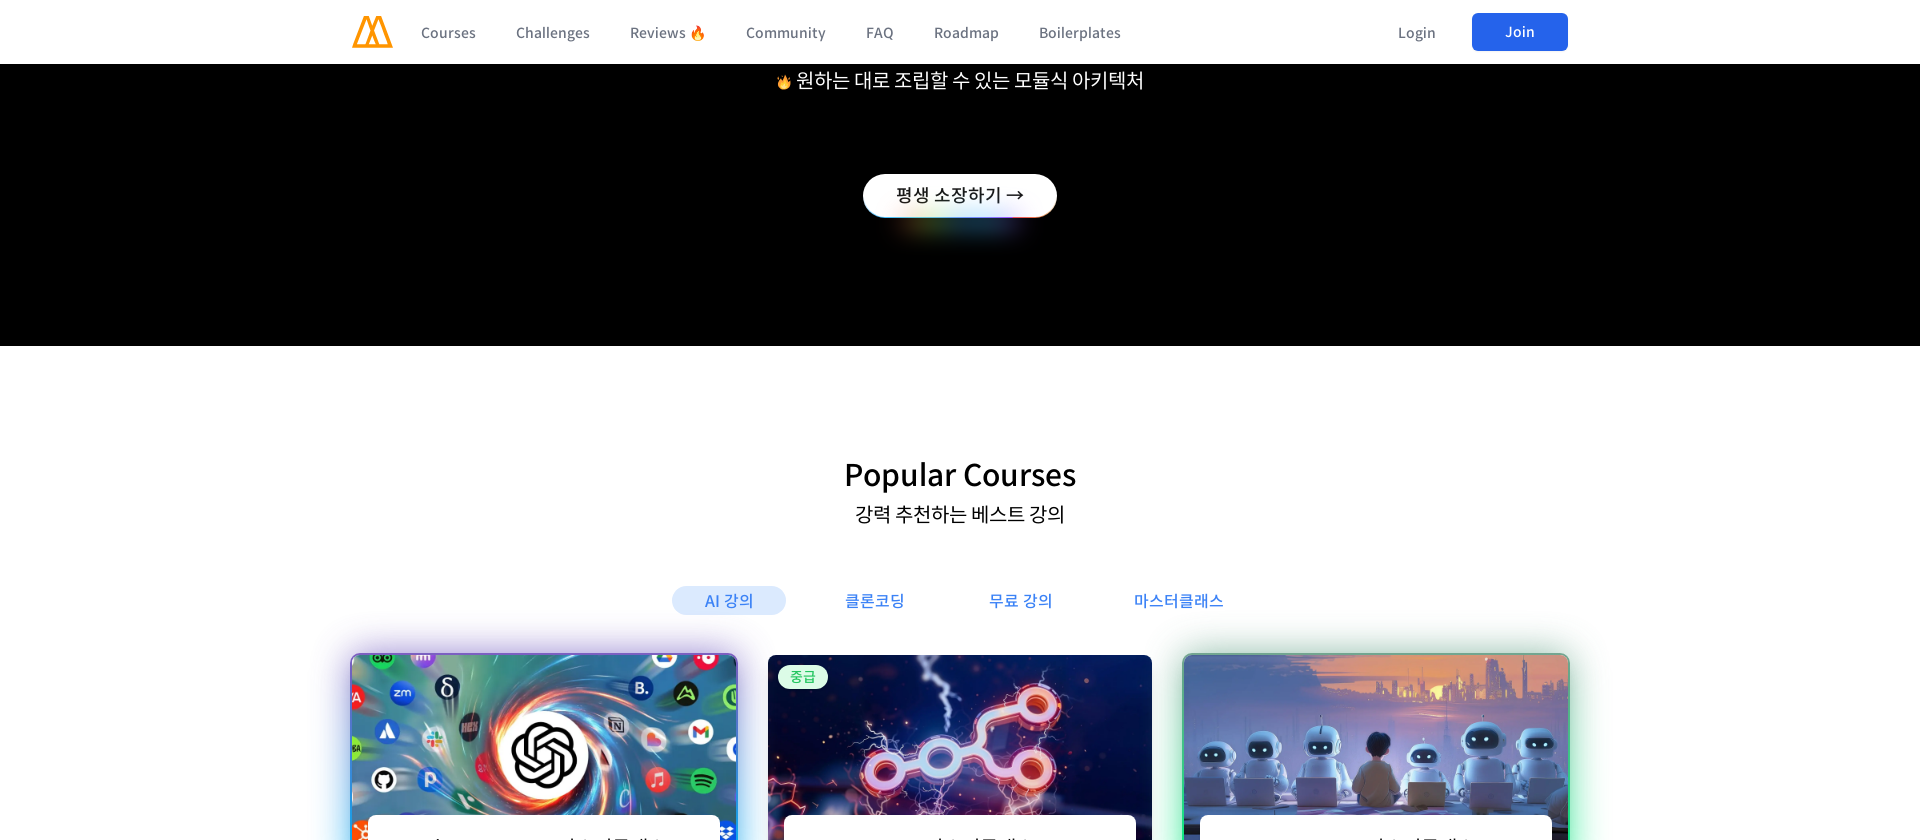

Waited 2 seconds for content to load at section 3/10
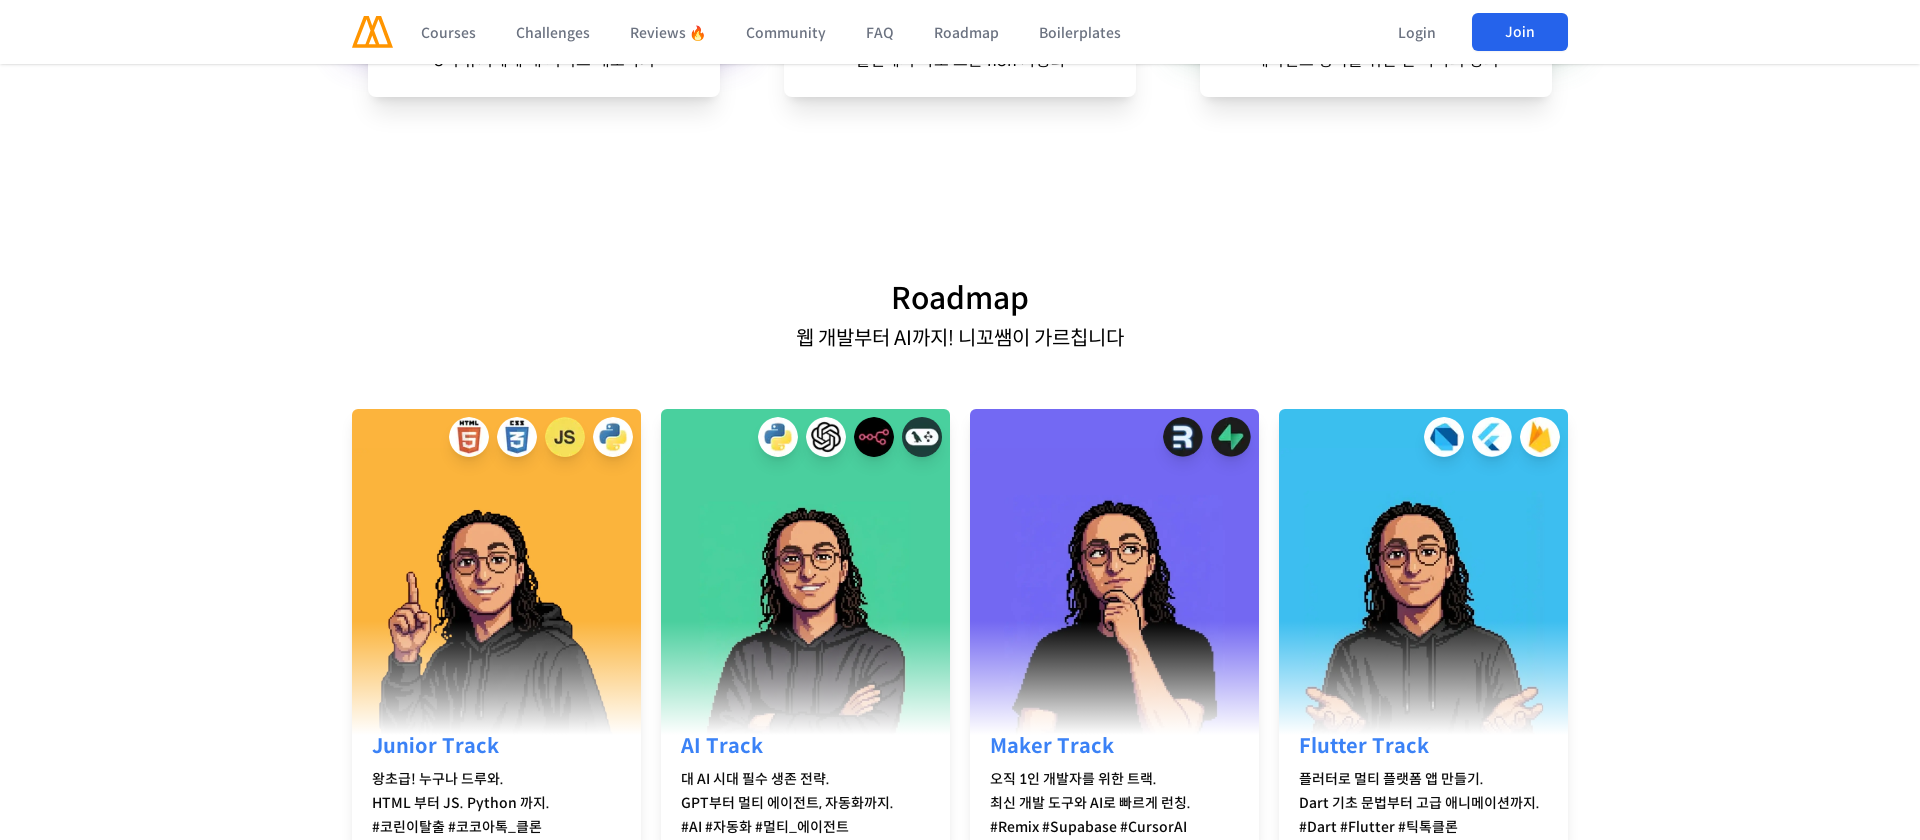

Scrolled to section 4/10 at 1920px width
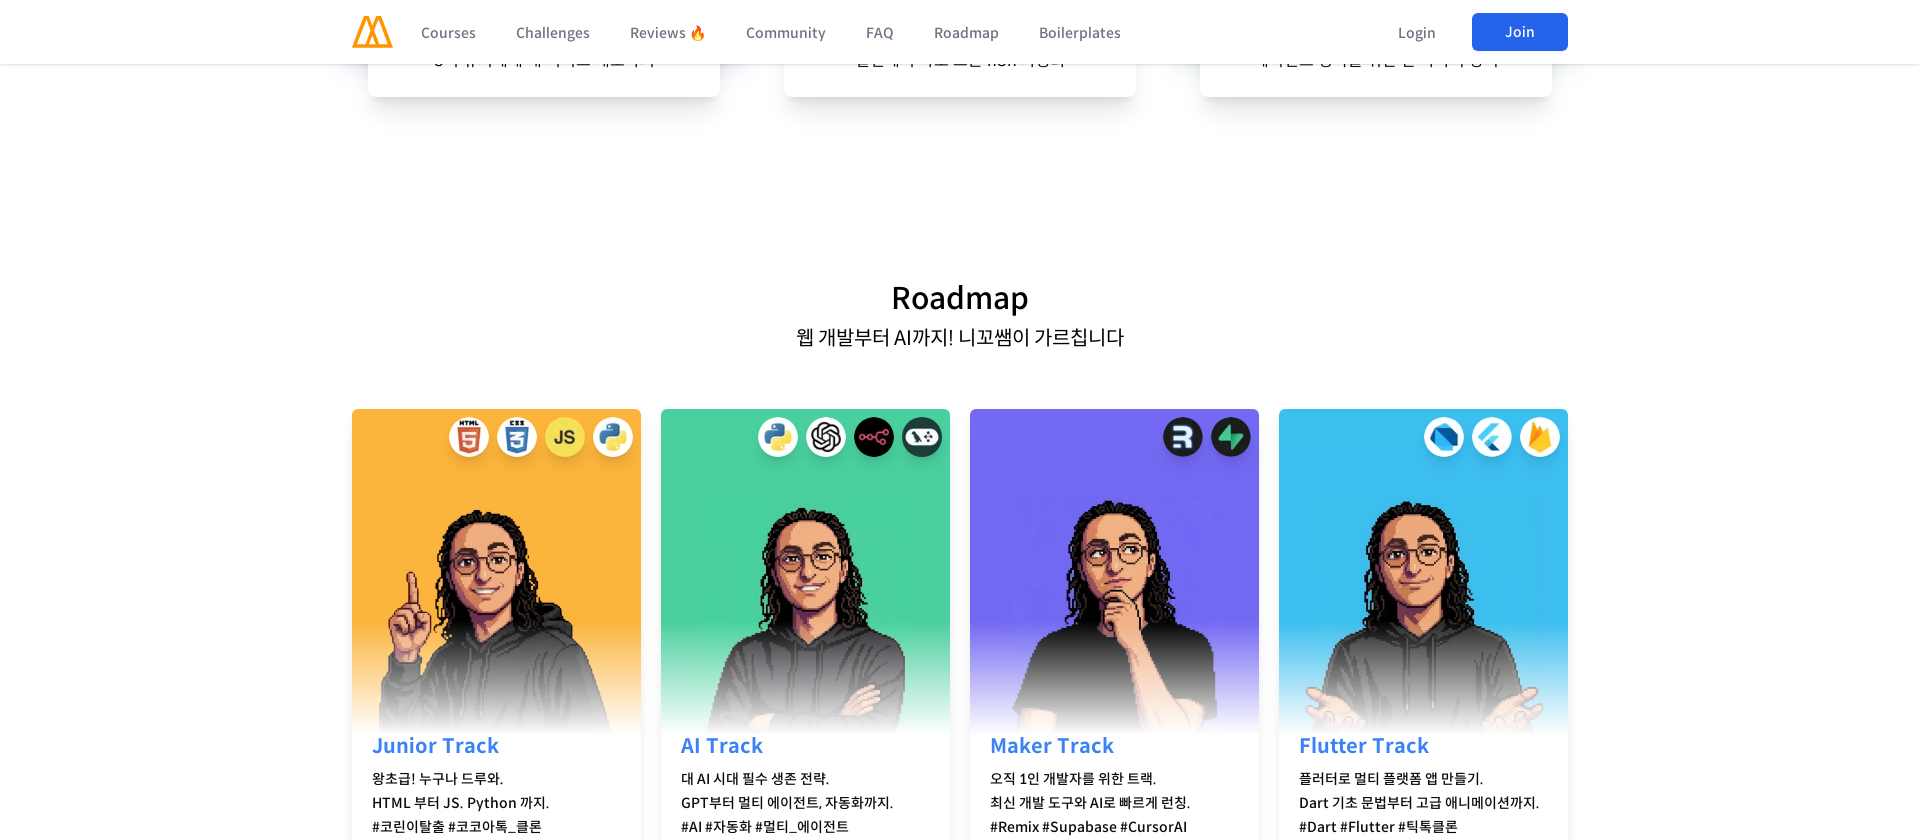

Waited 2 seconds for content to load at section 4/10
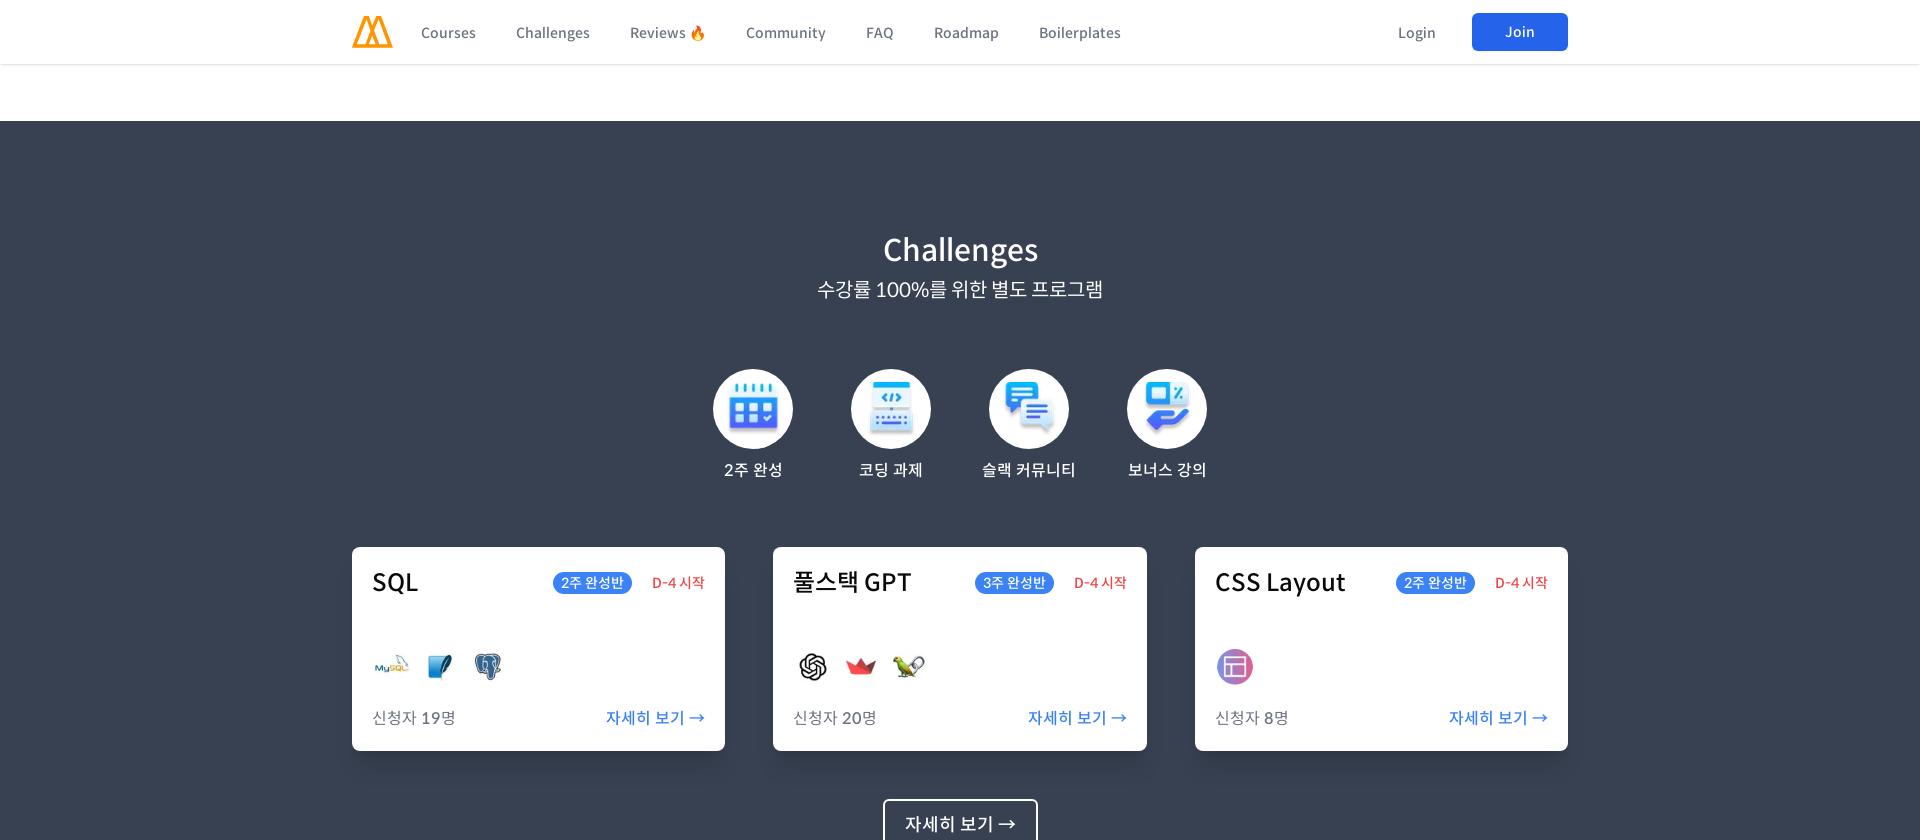

Scrolled to section 5/10 at 1920px width
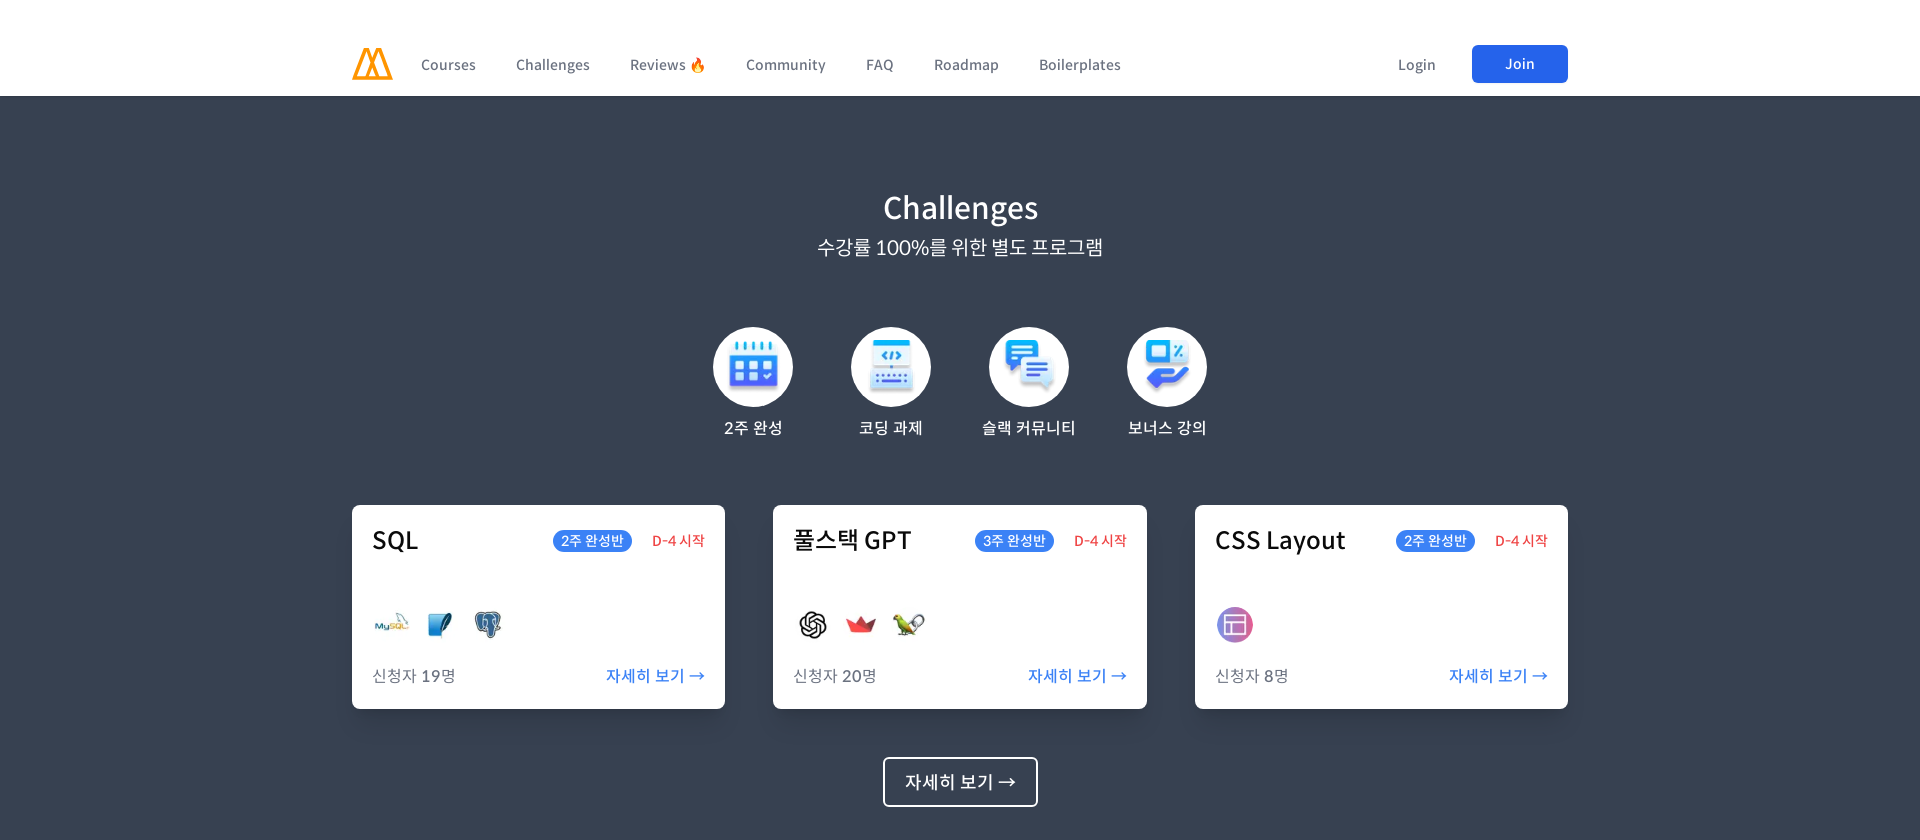

Waited 2 seconds for content to load at section 5/10
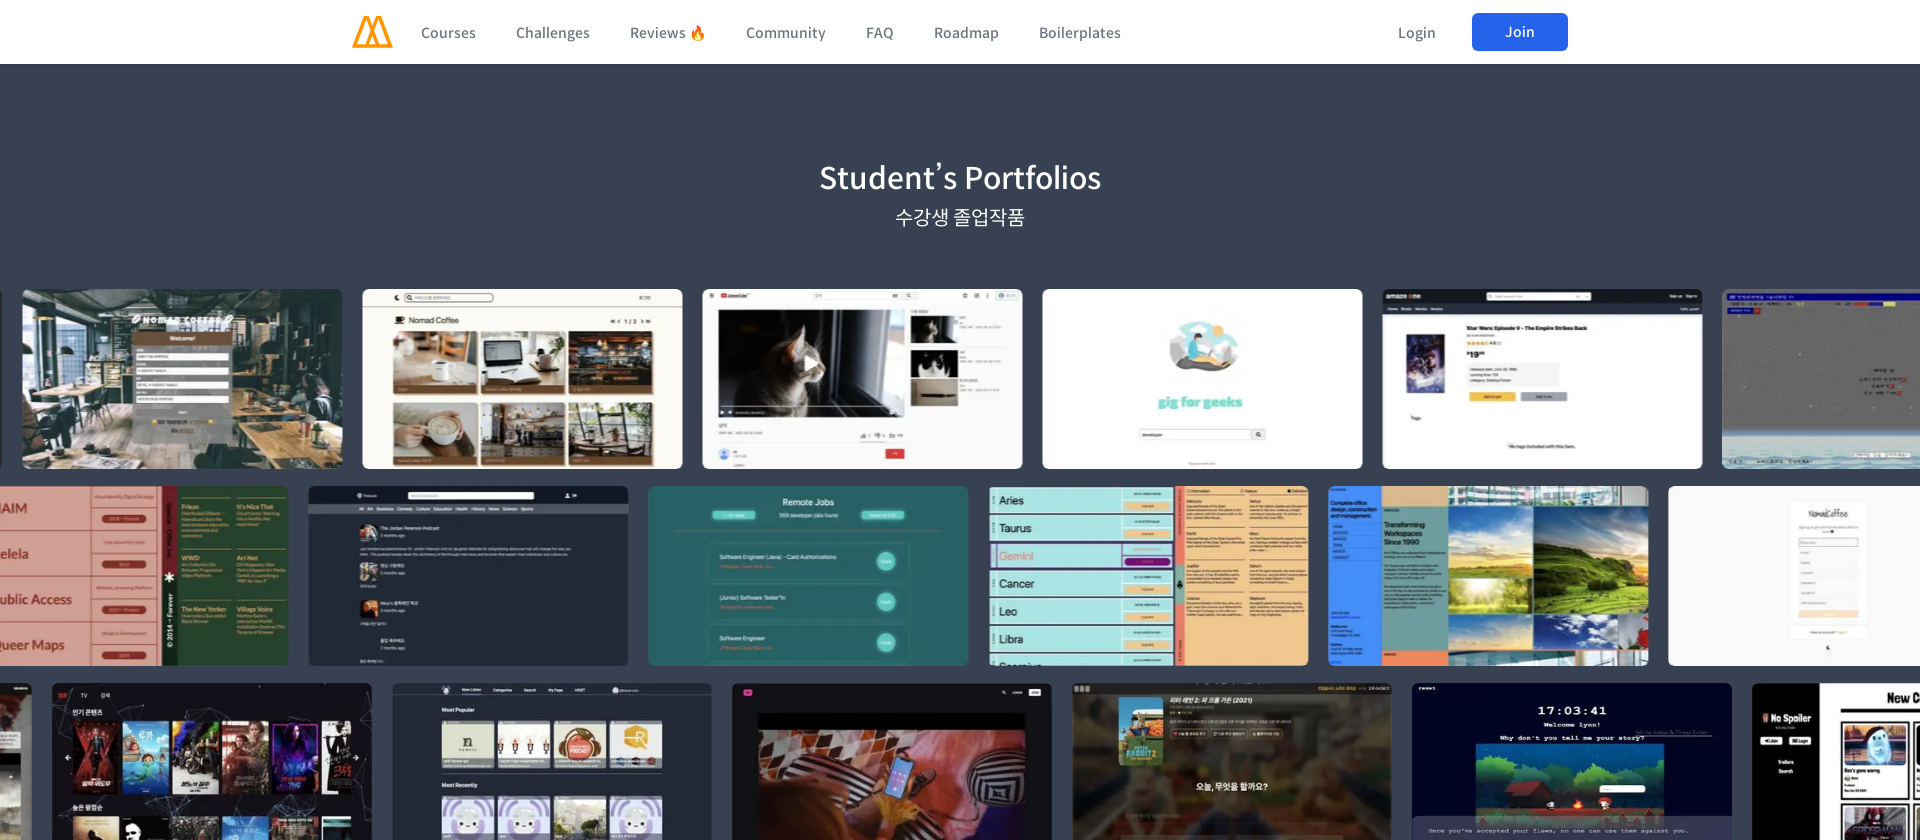

Scrolled to section 6/10 at 1920px width
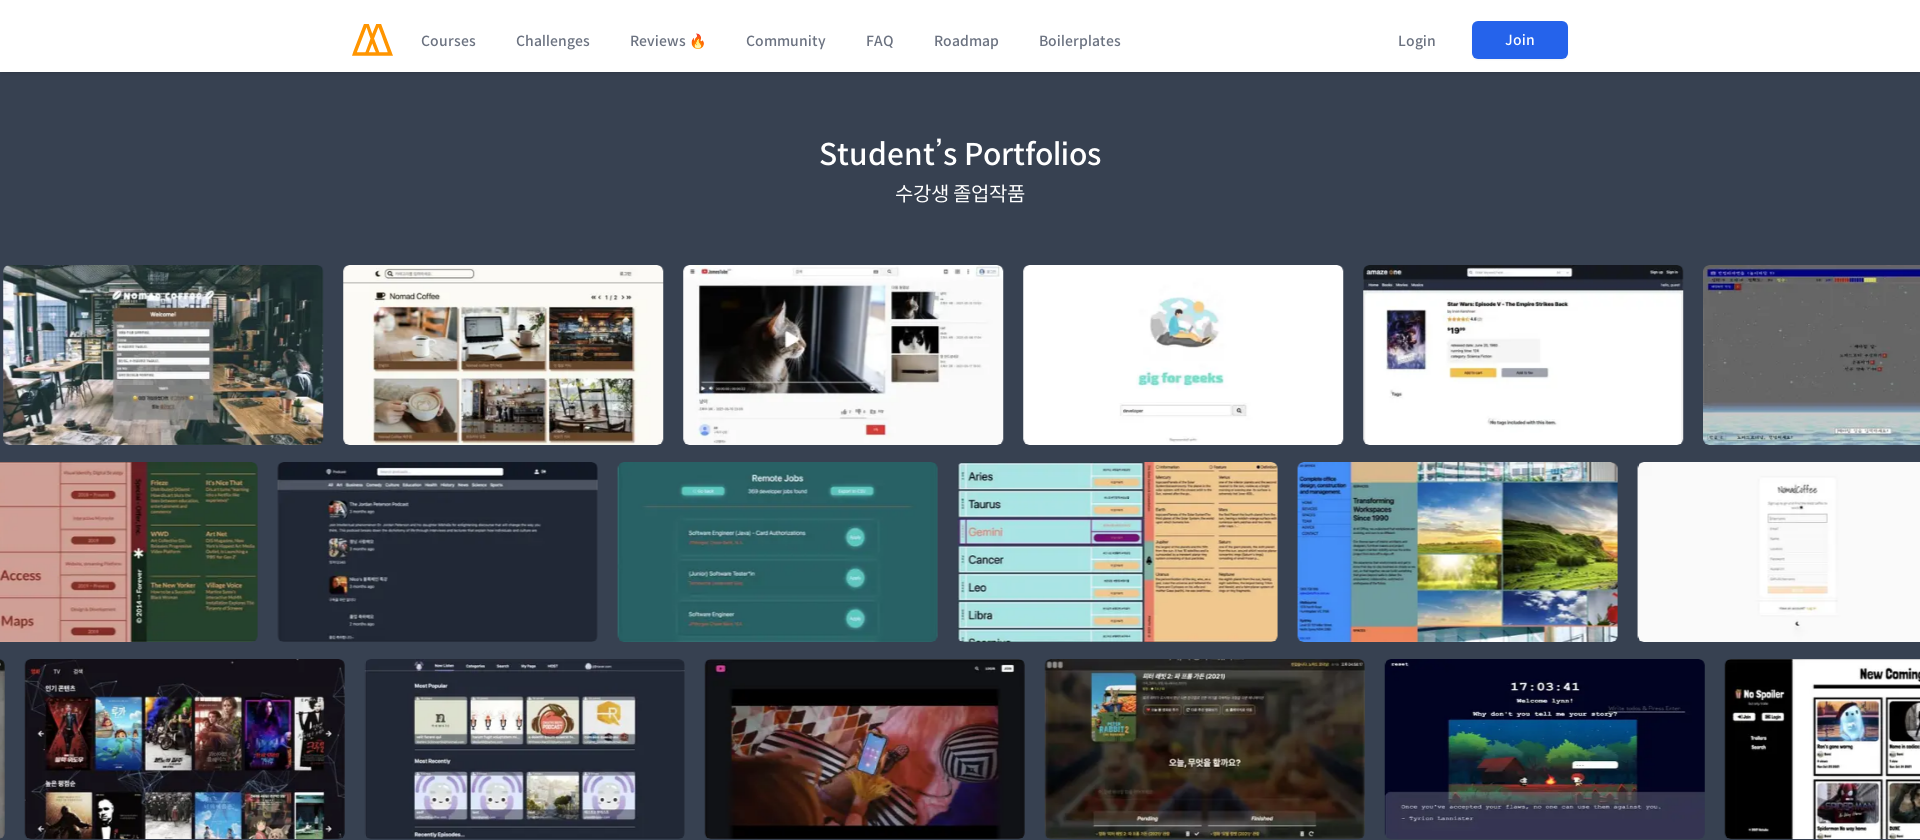

Waited 2 seconds for content to load at section 6/10
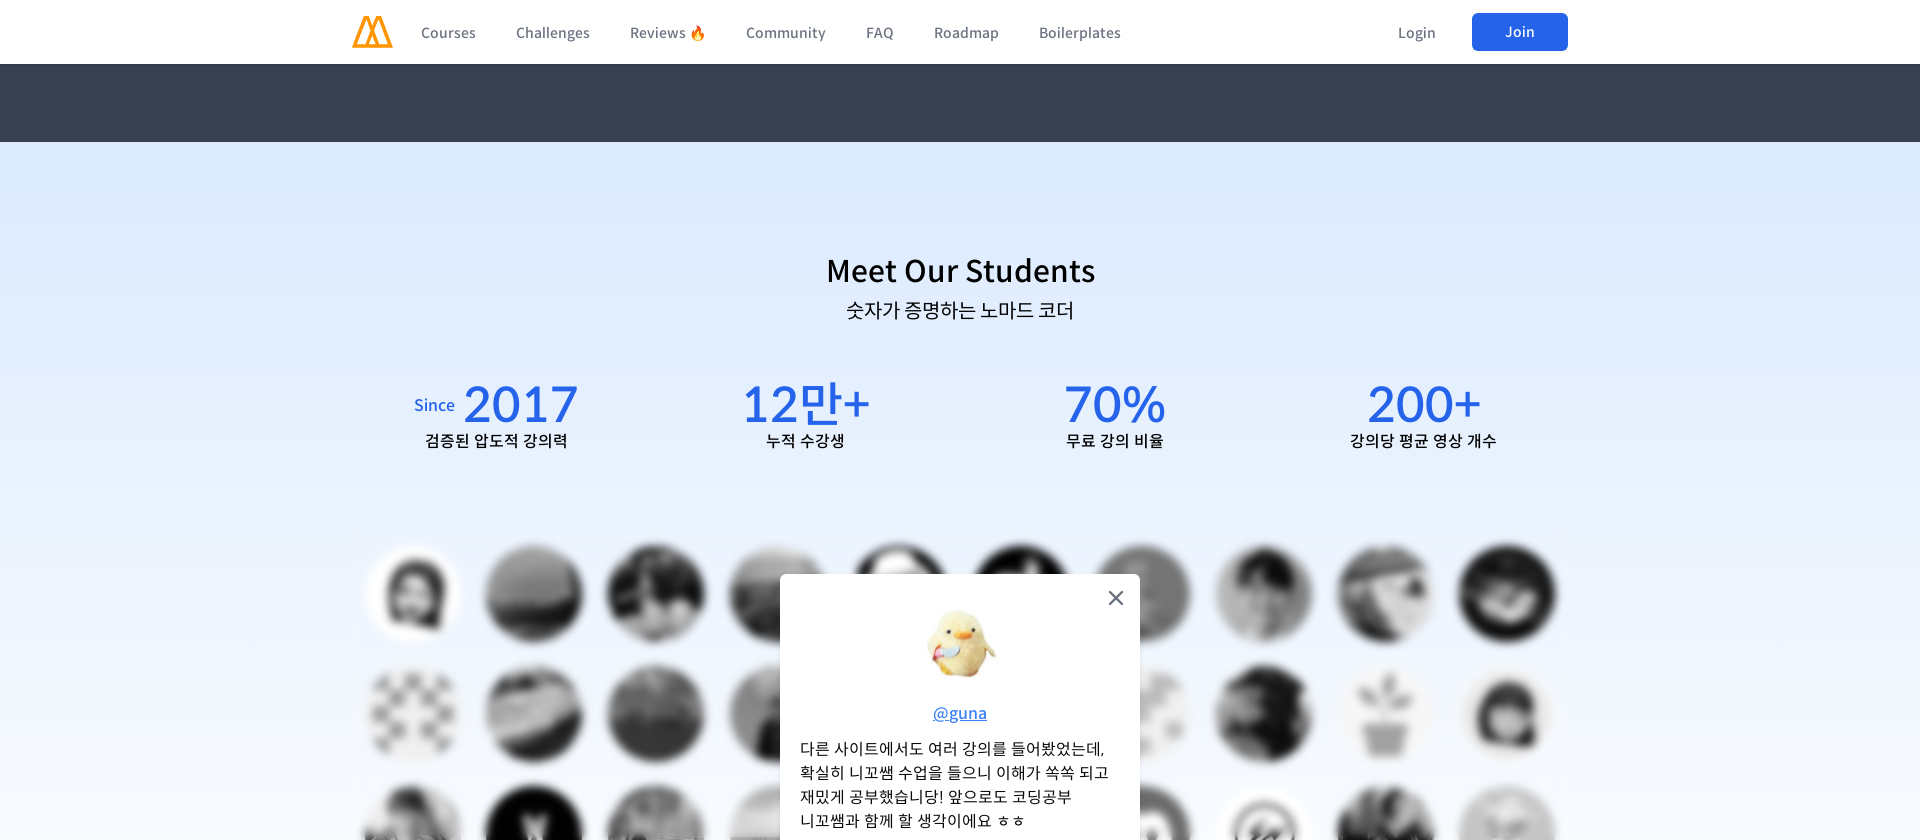

Scrolled to section 7/10 at 1920px width
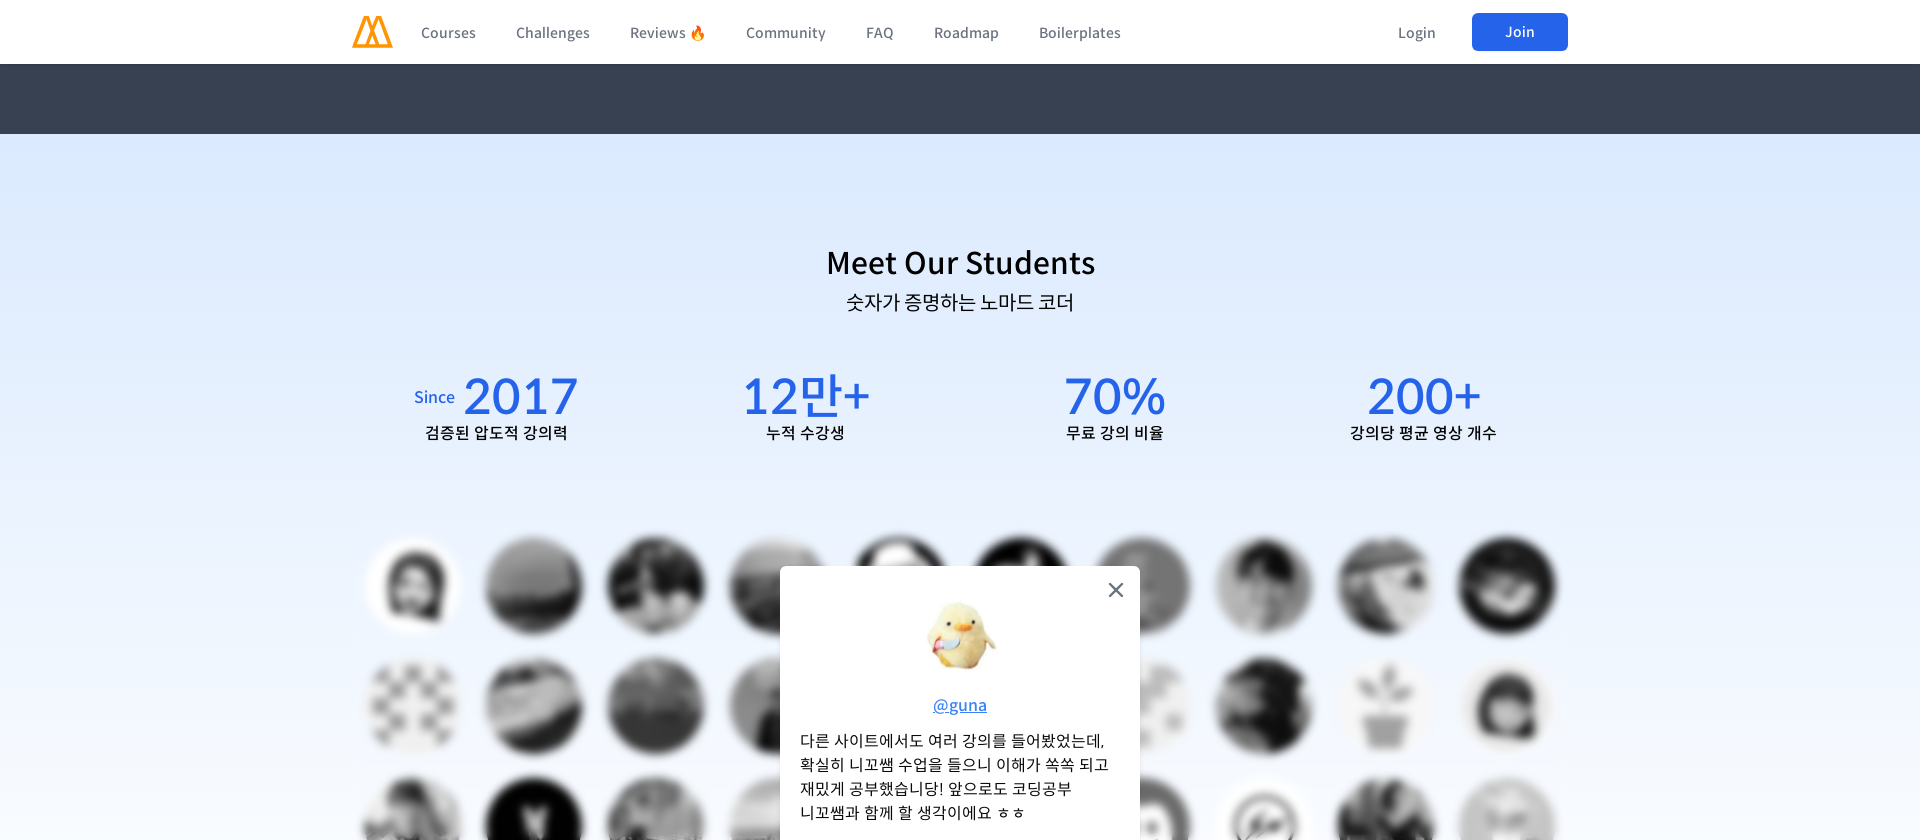

Waited 2 seconds for content to load at section 7/10
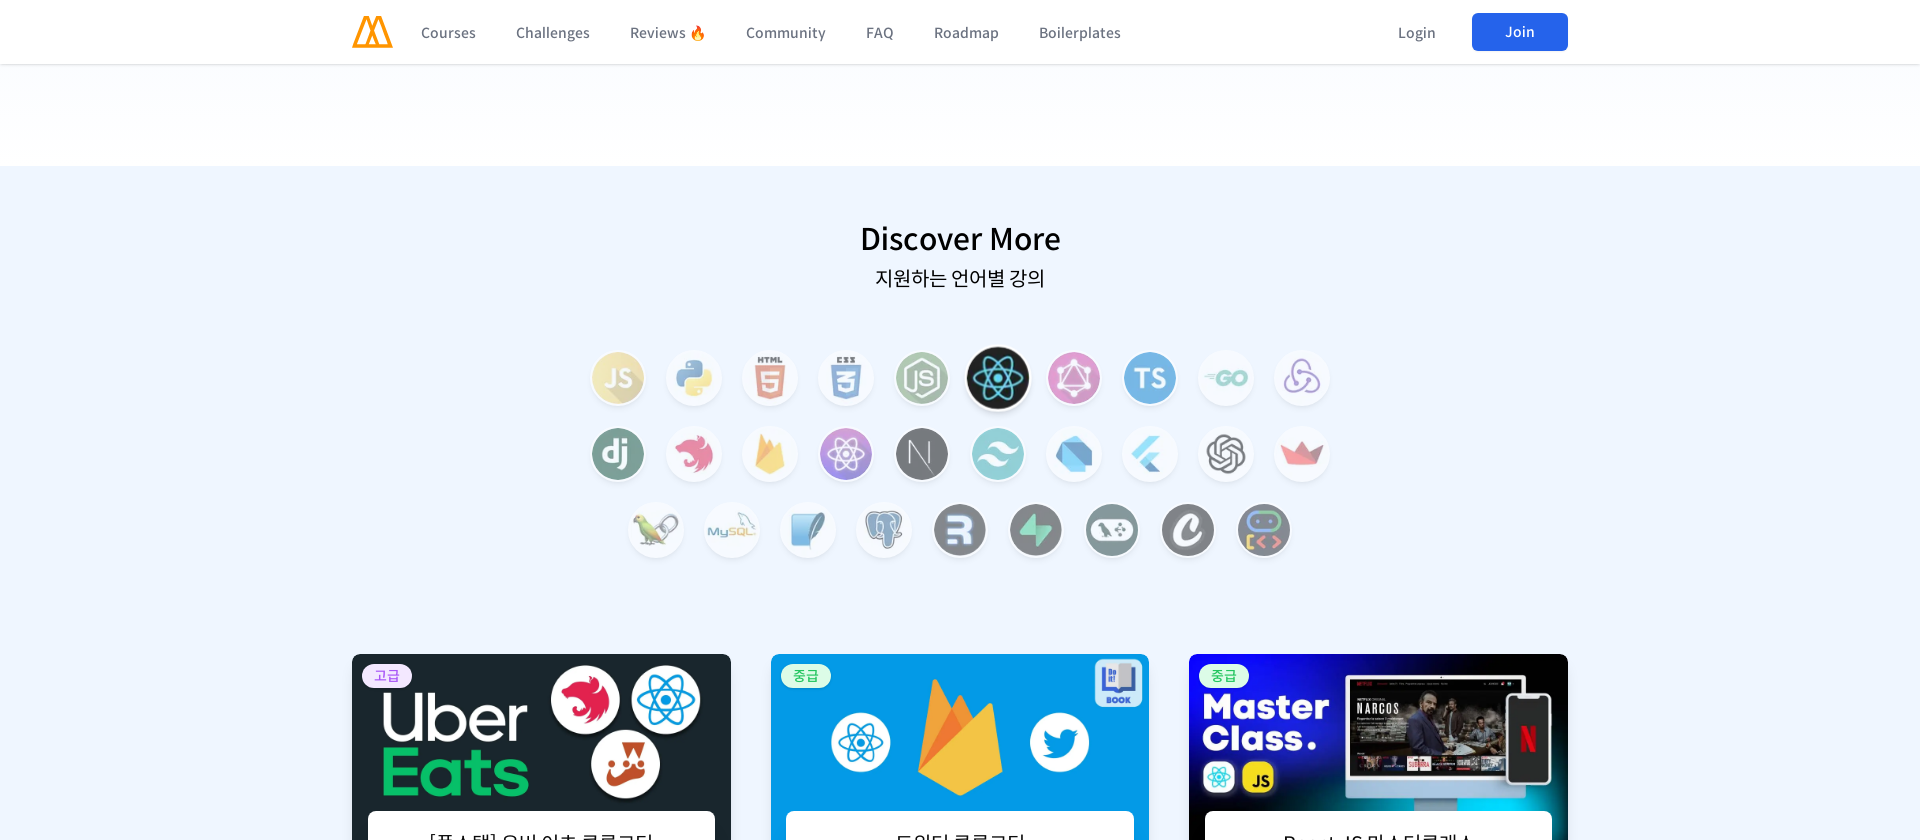

Scrolled to section 8/10 at 1920px width
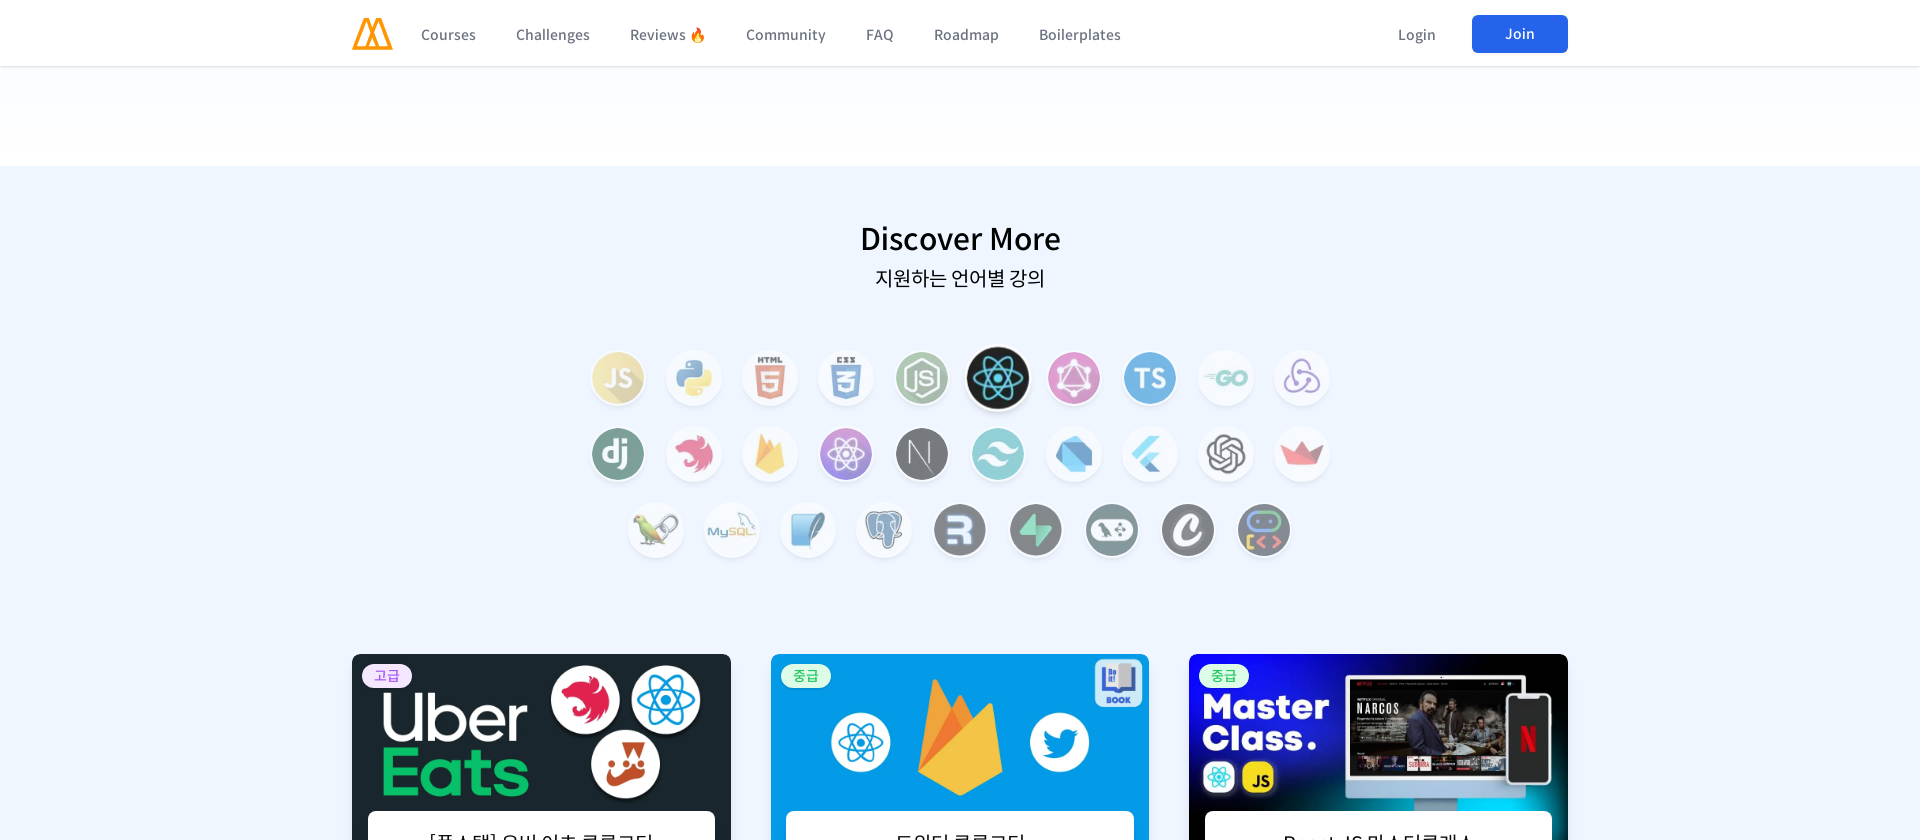

Waited 2 seconds for content to load at section 8/10
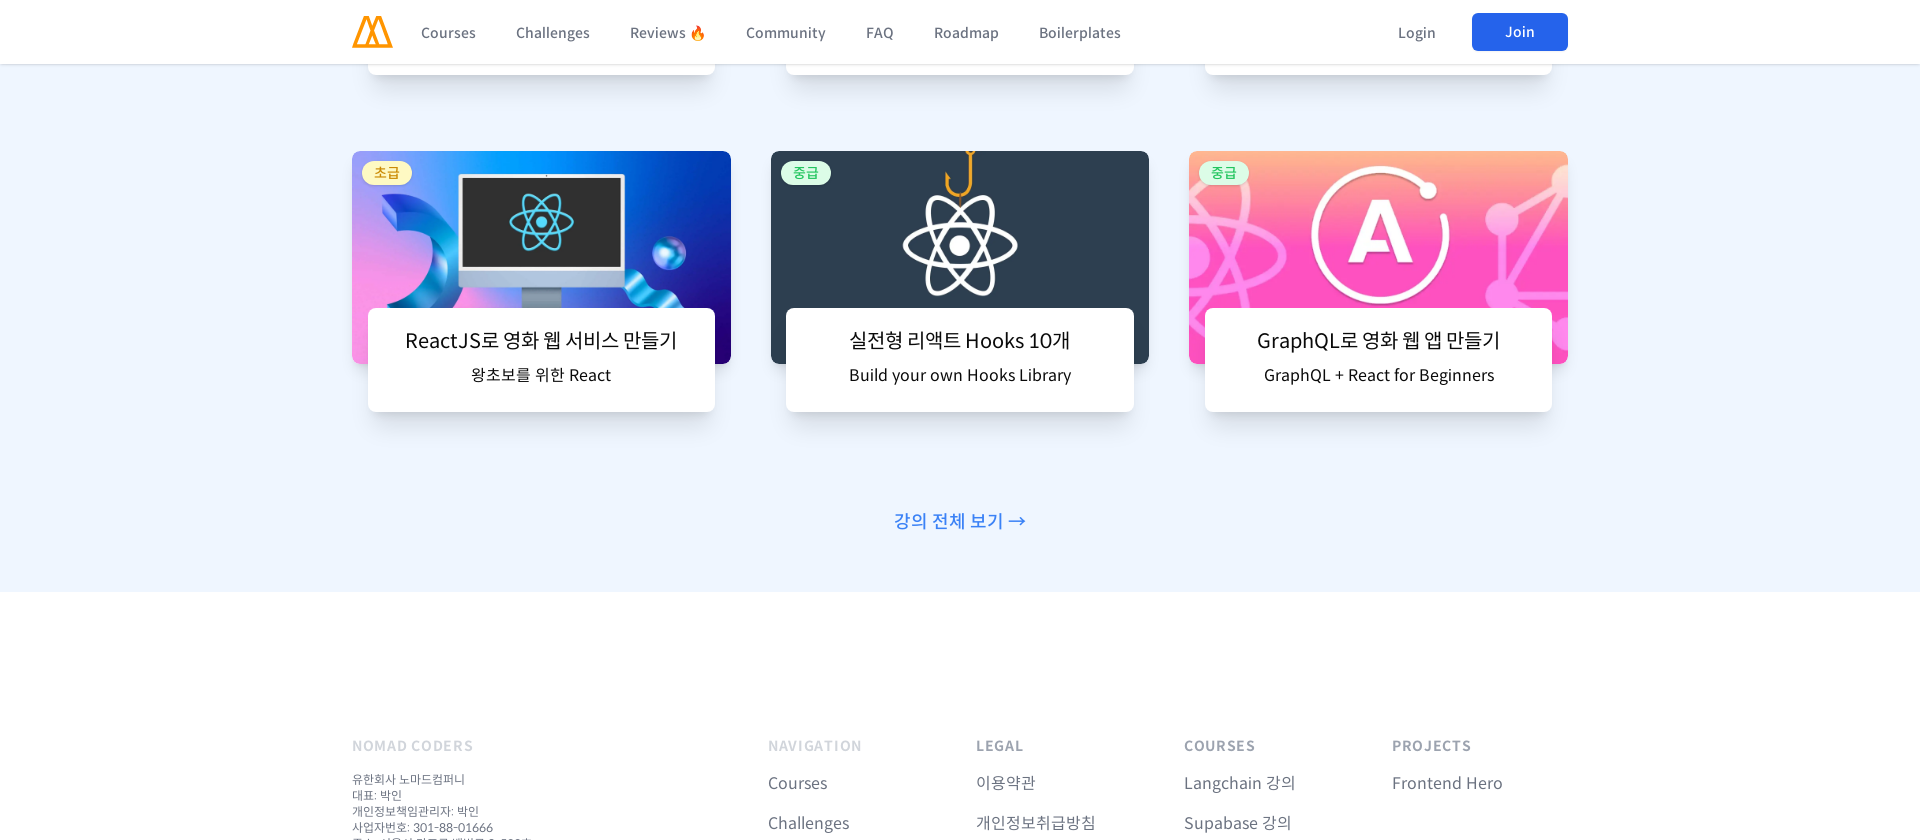

Scrolled to section 9/10 at 1920px width
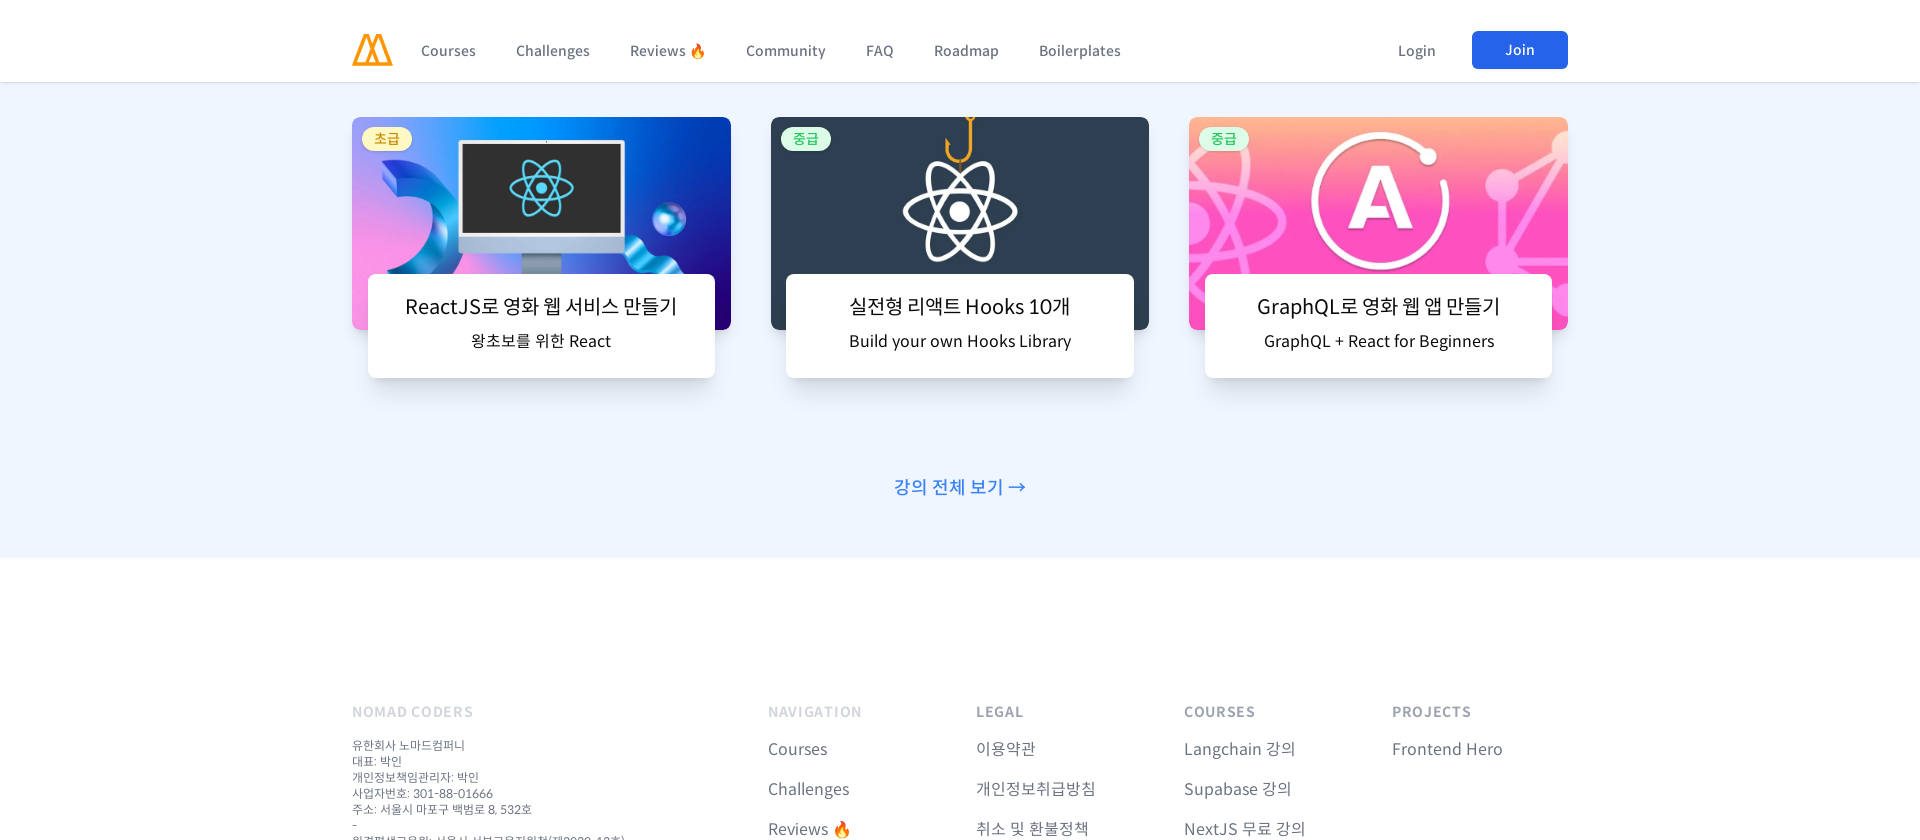

Waited 2 seconds for content to load at section 9/10
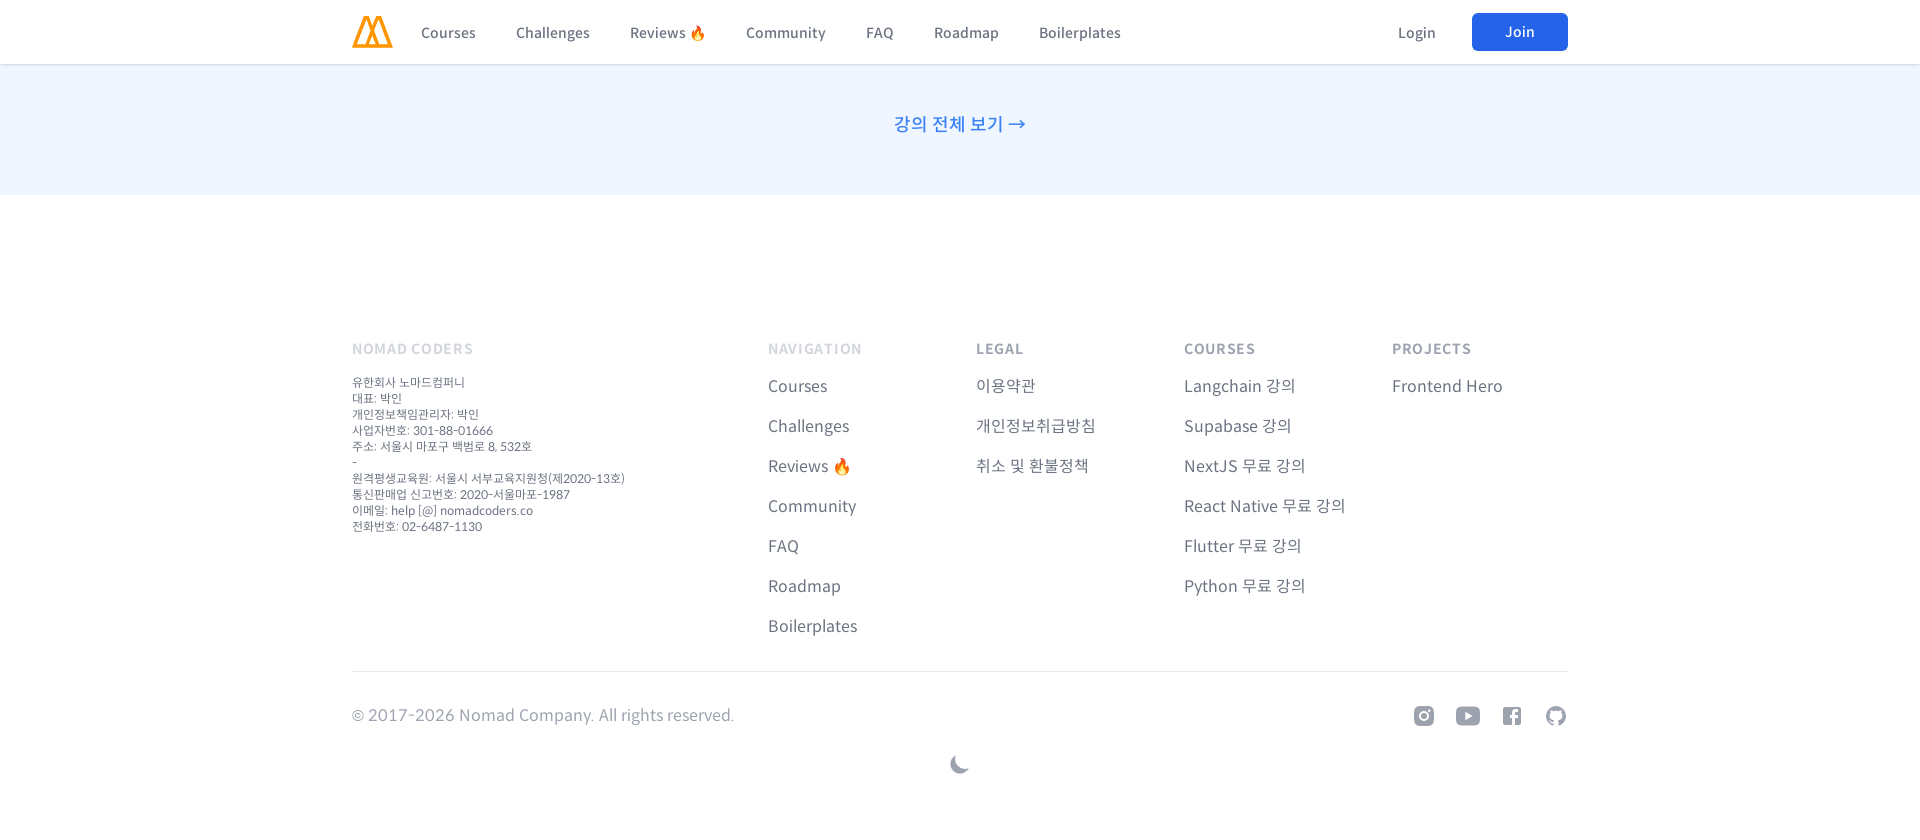

Scrolled to section 10/10 at 1920px width
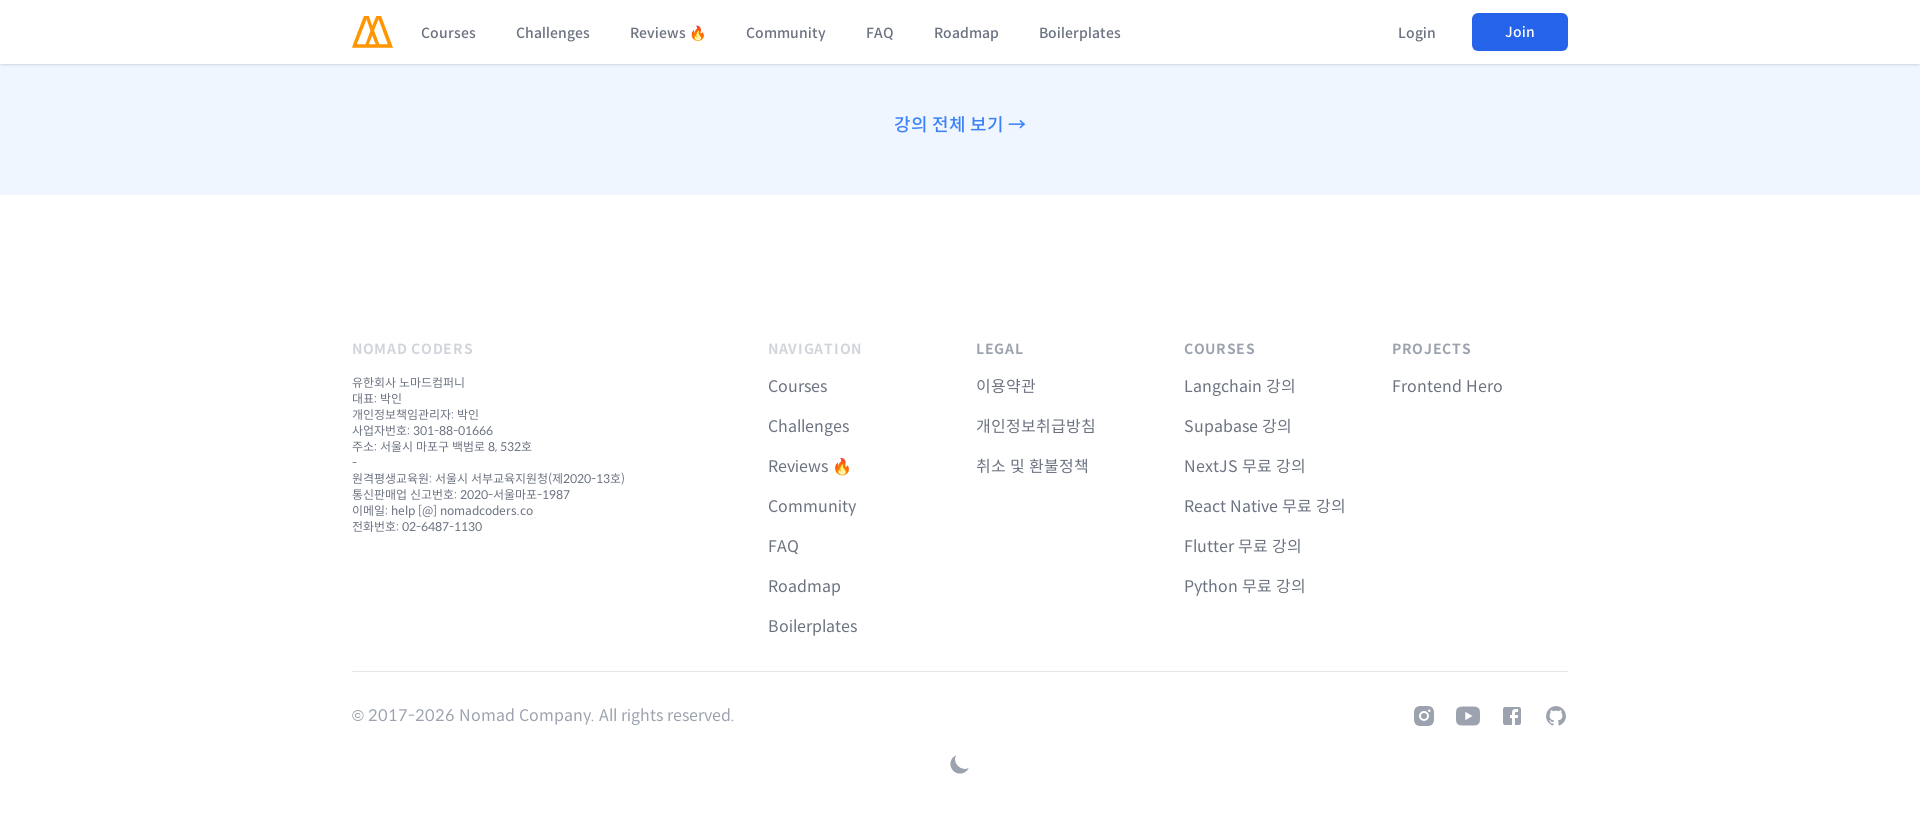

Waited 2 seconds for content to load at section 10/10
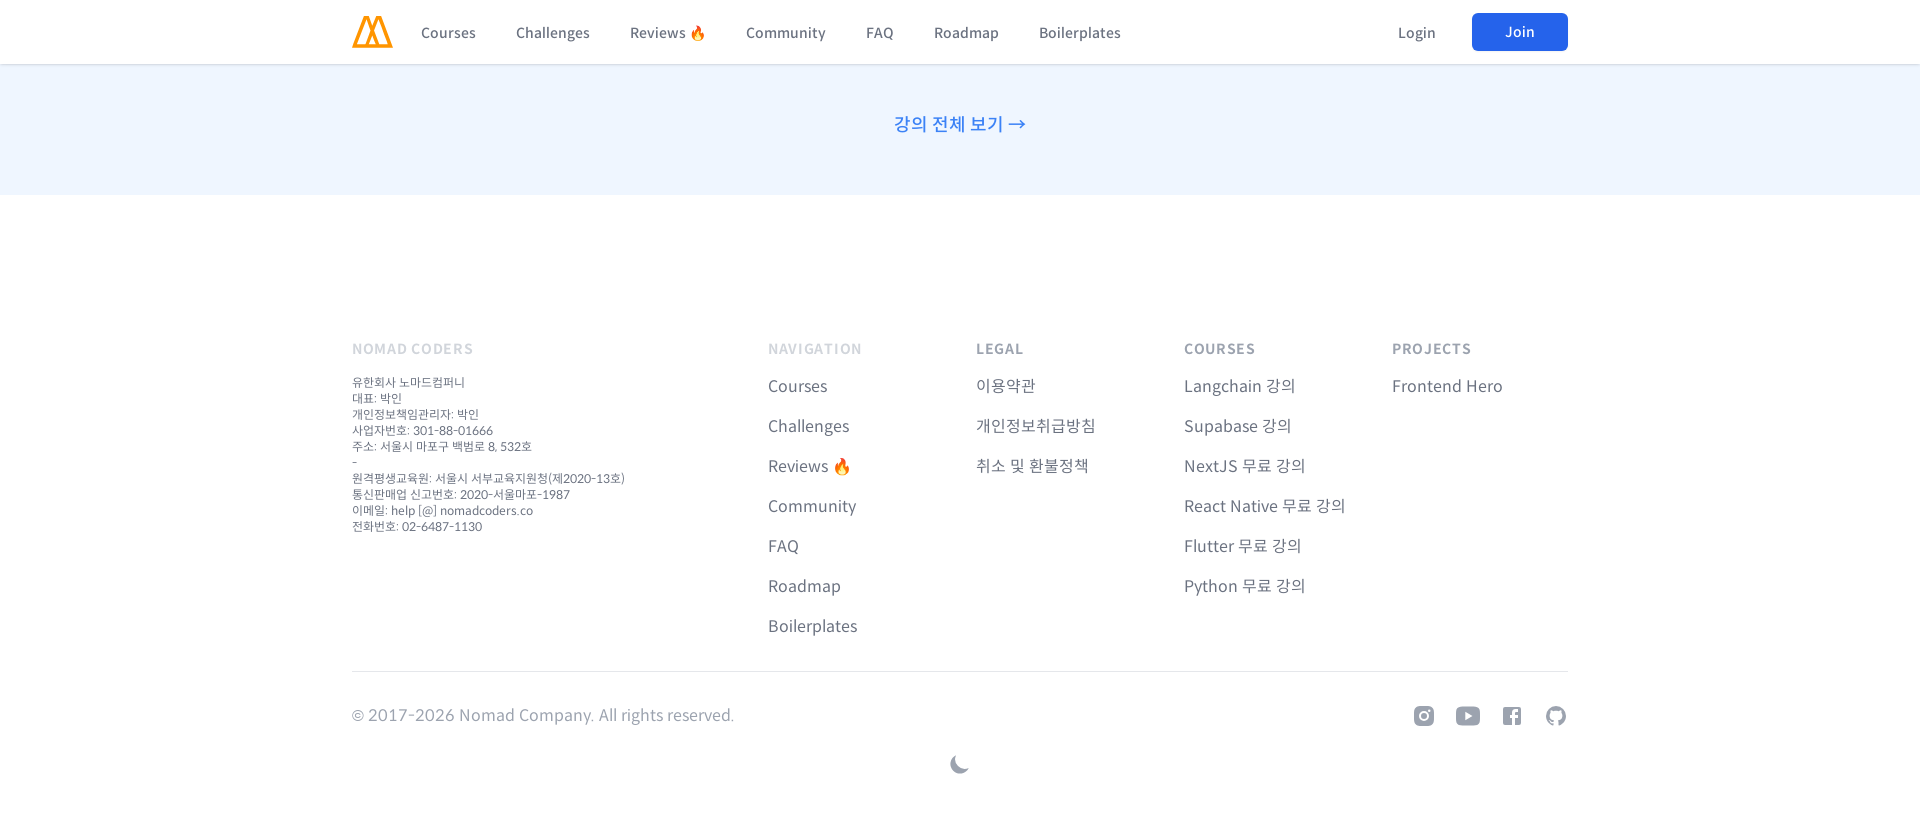

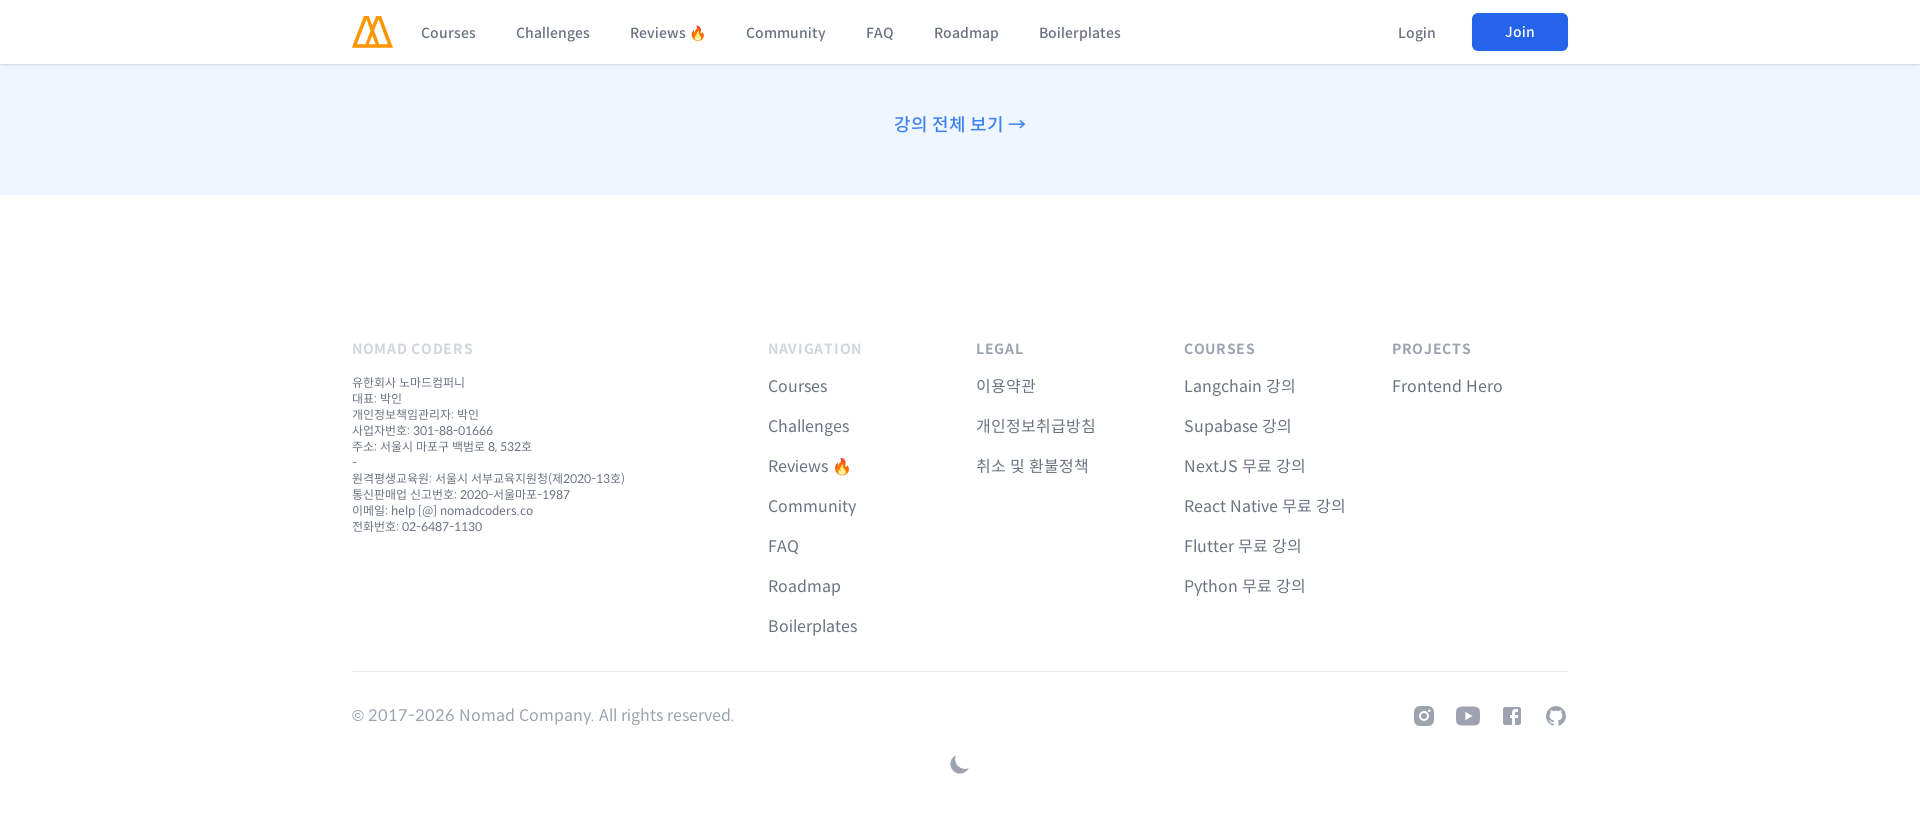